Tests filling a large form by entering text into all text input fields and clicking the submit button

Starting URL: http://suninjuly.github.io/huge_form.html

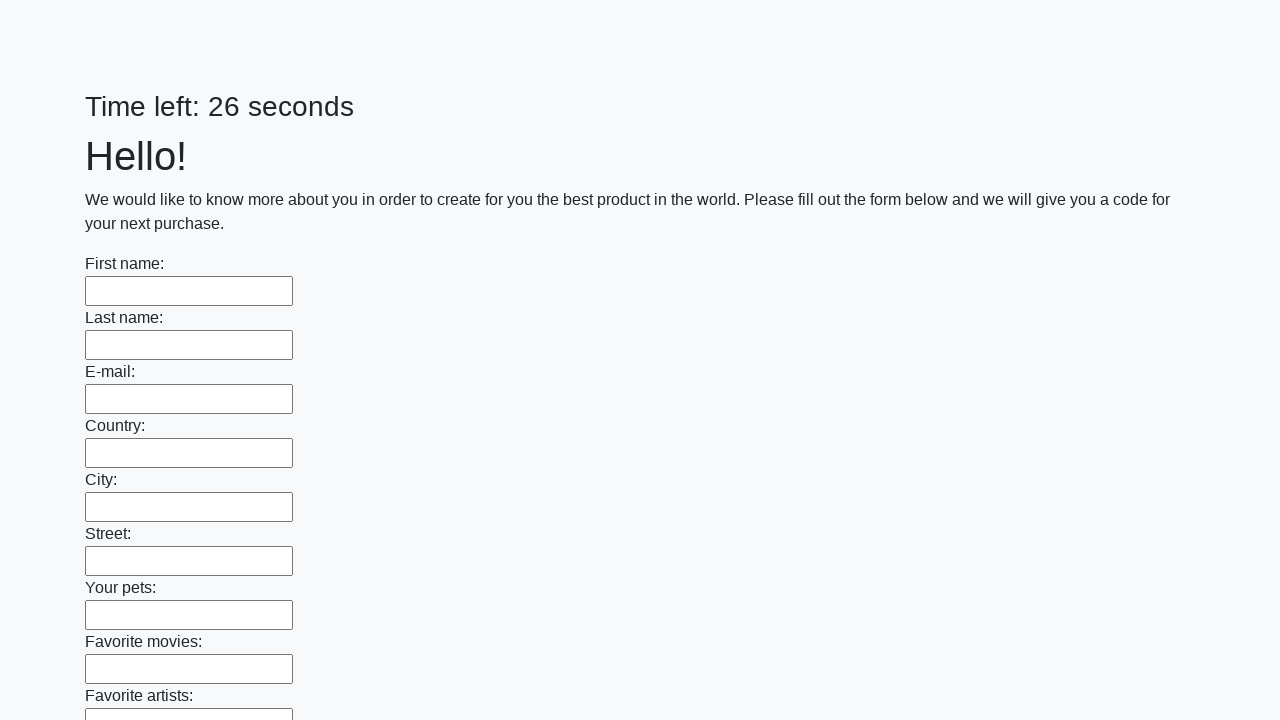

Located all text input fields on the huge form
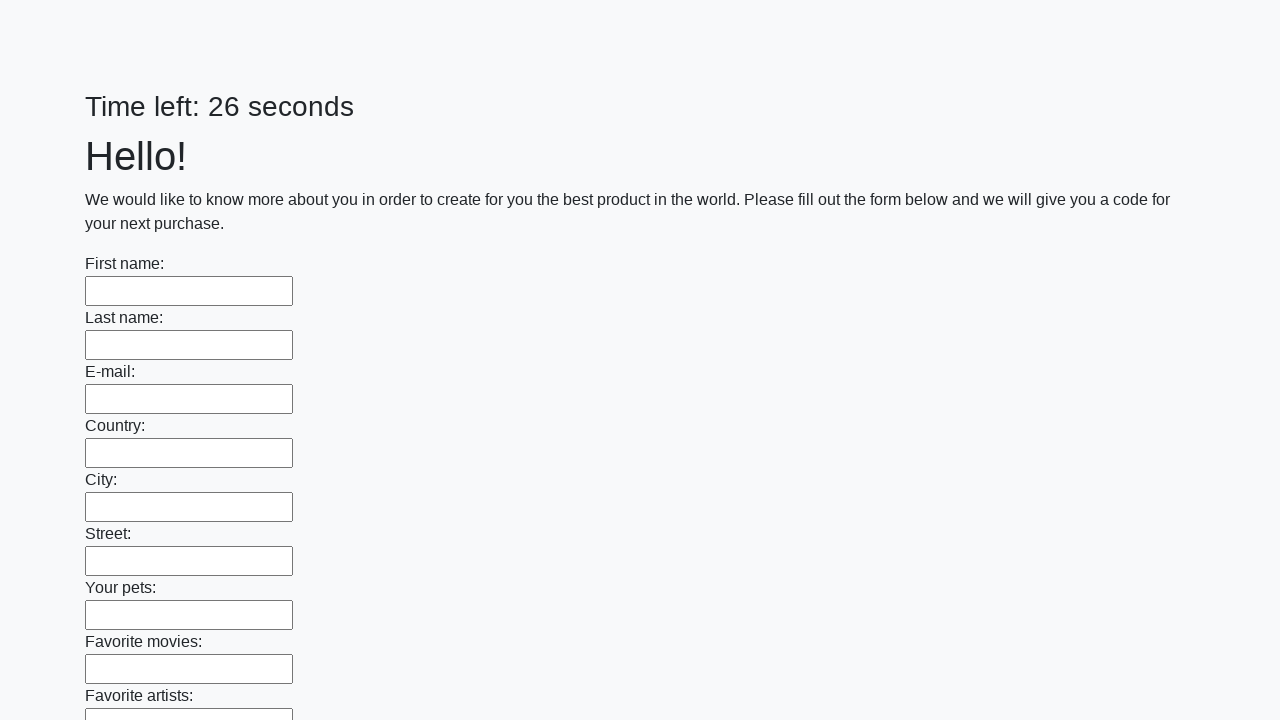

Filled a text input field with 'Test Input Value' on [type="text"] >> nth=0
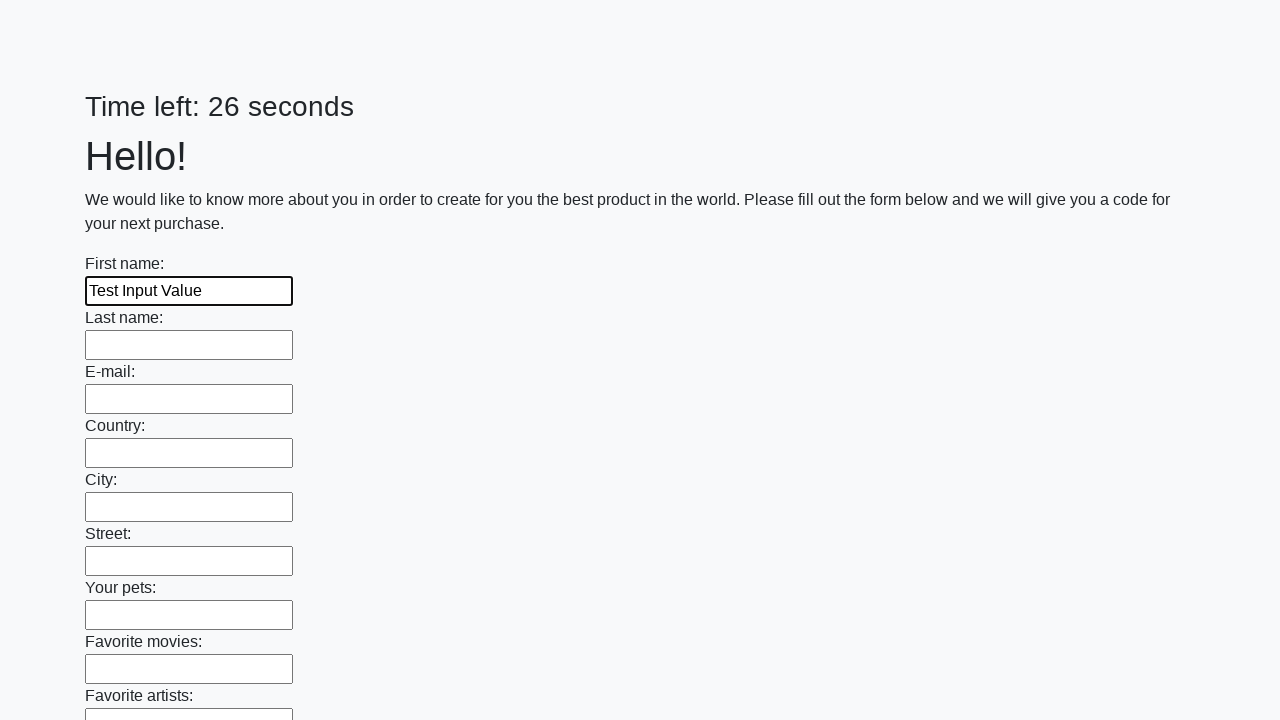

Filled a text input field with 'Test Input Value' on [type="text"] >> nth=1
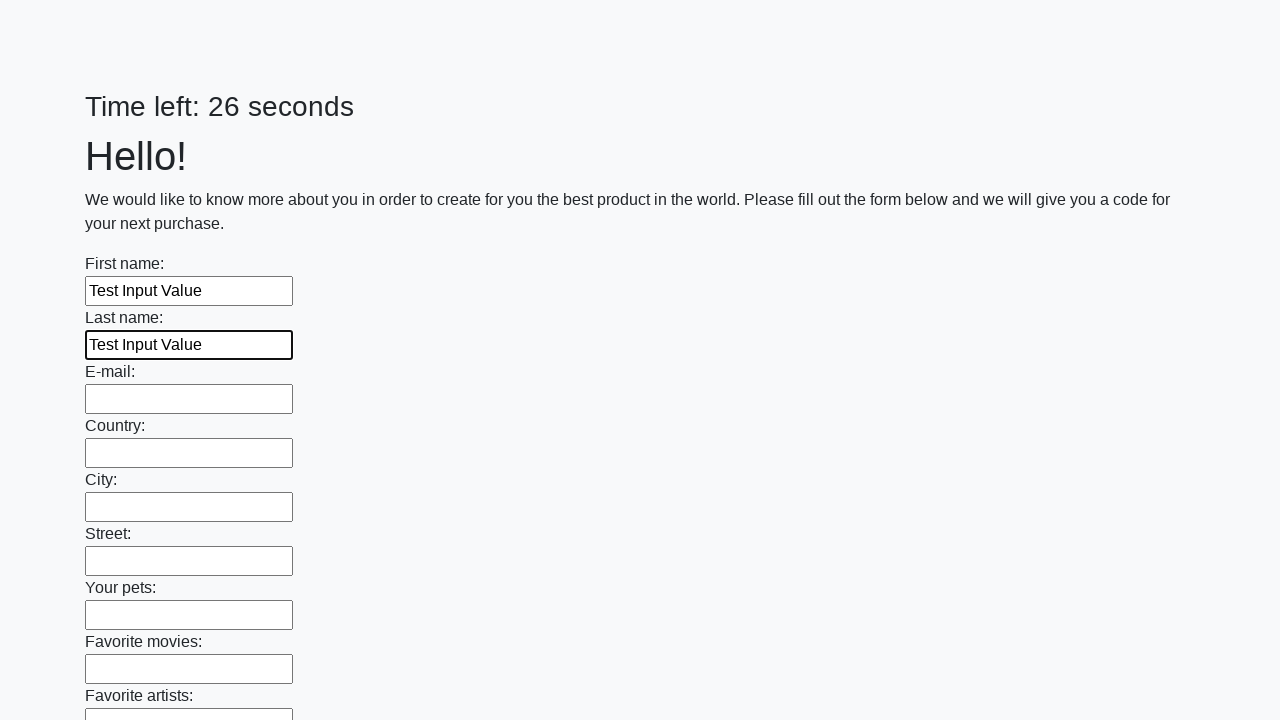

Filled a text input field with 'Test Input Value' on [type="text"] >> nth=2
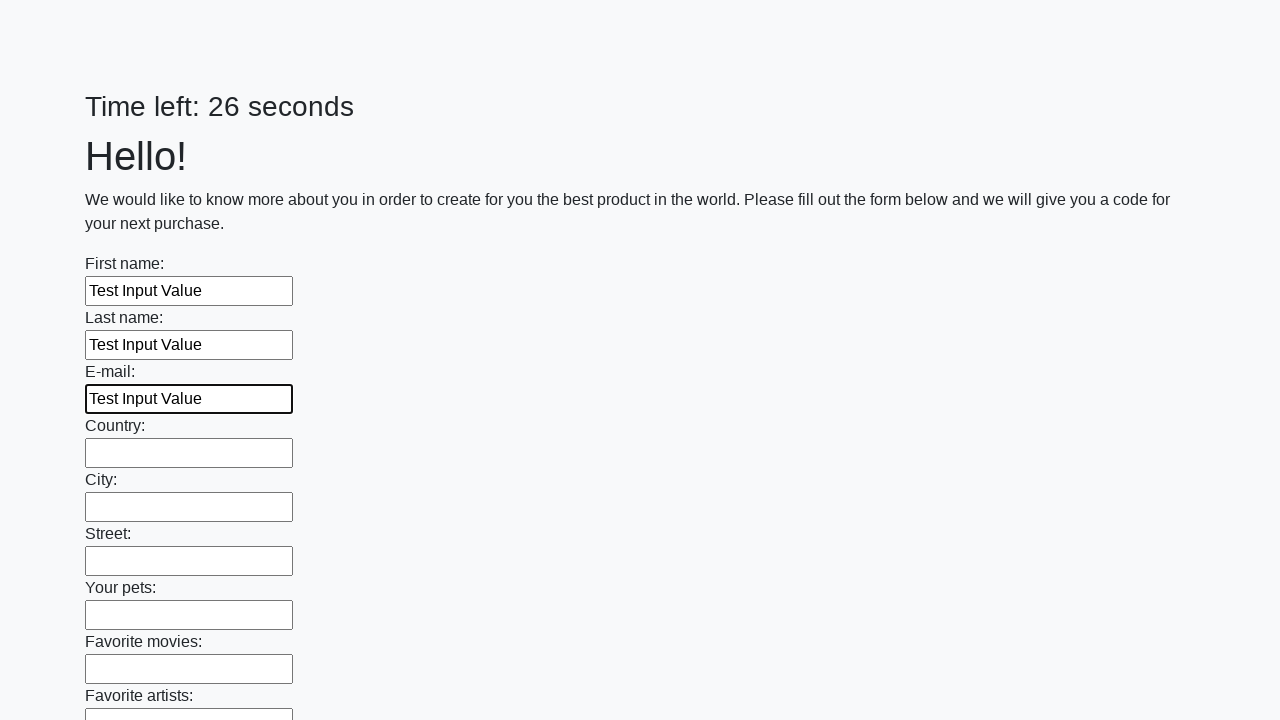

Filled a text input field with 'Test Input Value' on [type="text"] >> nth=3
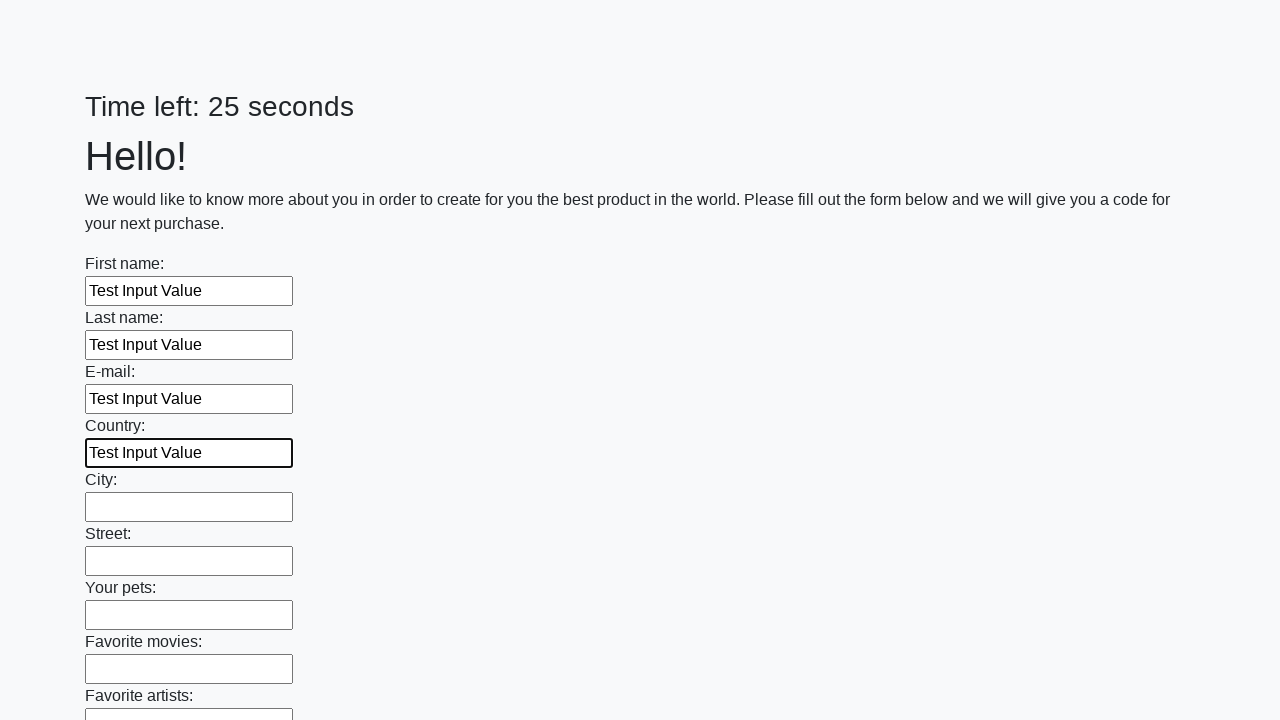

Filled a text input field with 'Test Input Value' on [type="text"] >> nth=4
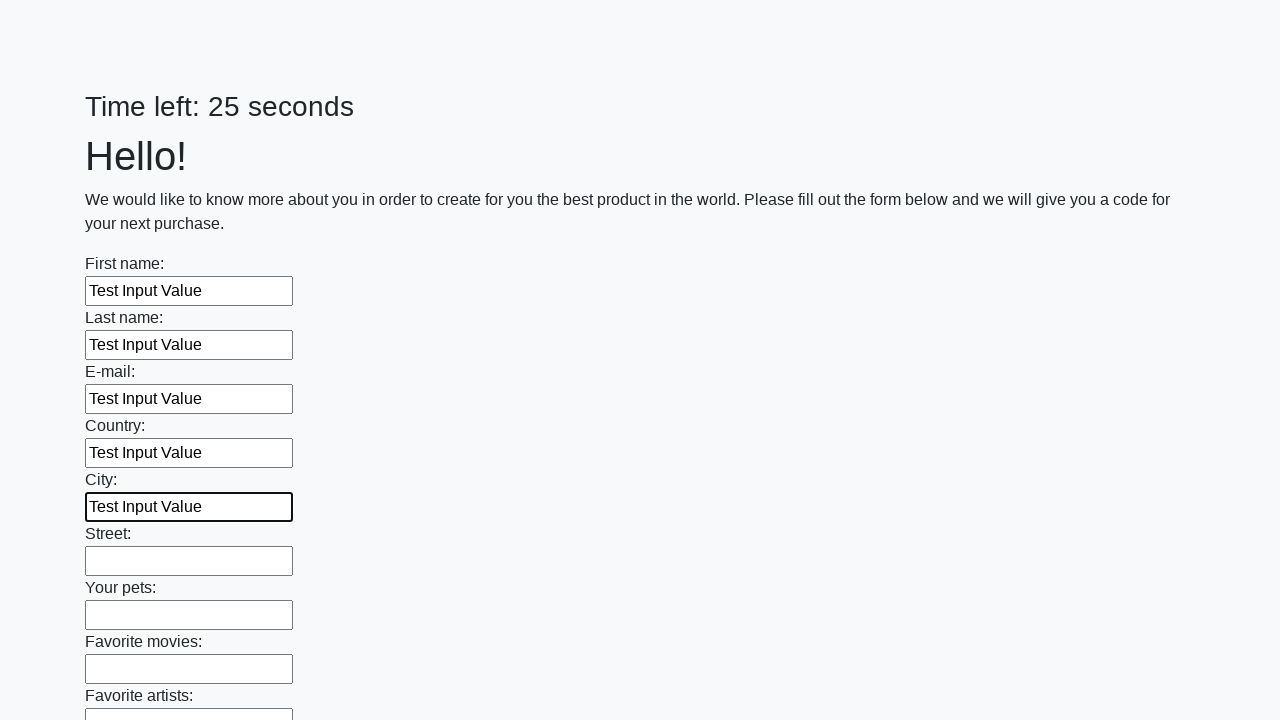

Filled a text input field with 'Test Input Value' on [type="text"] >> nth=5
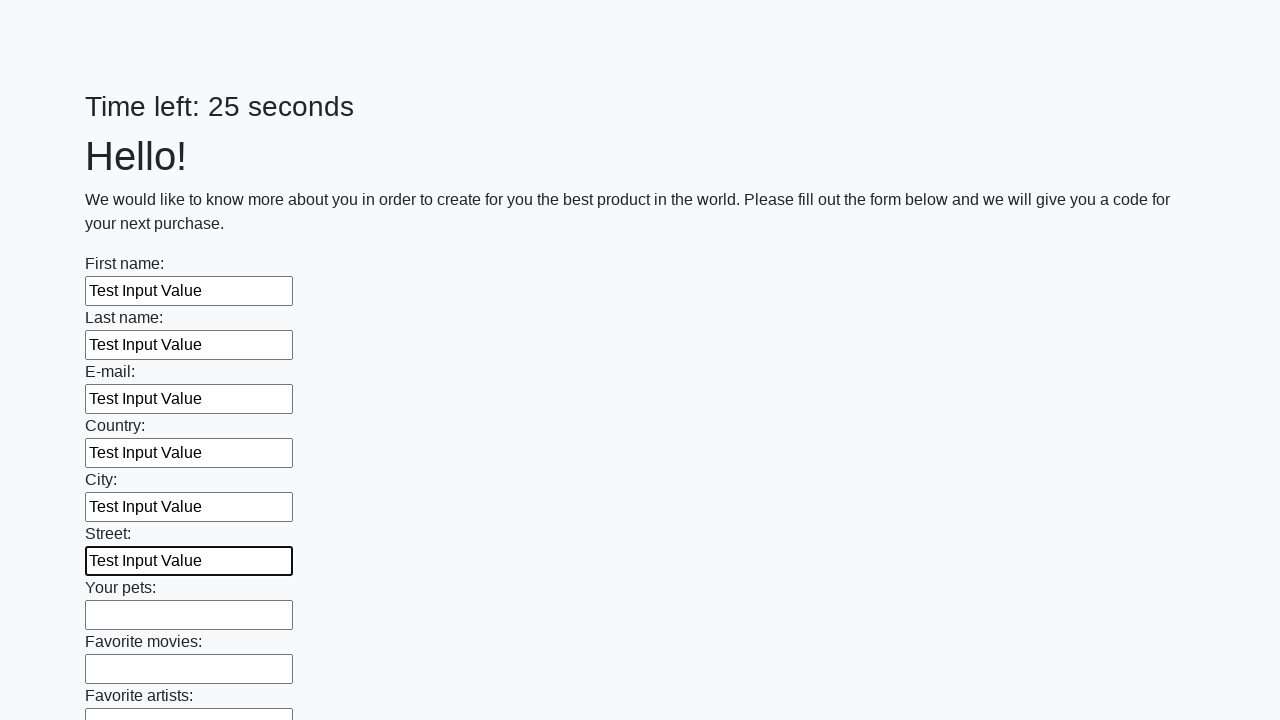

Filled a text input field with 'Test Input Value' on [type="text"] >> nth=6
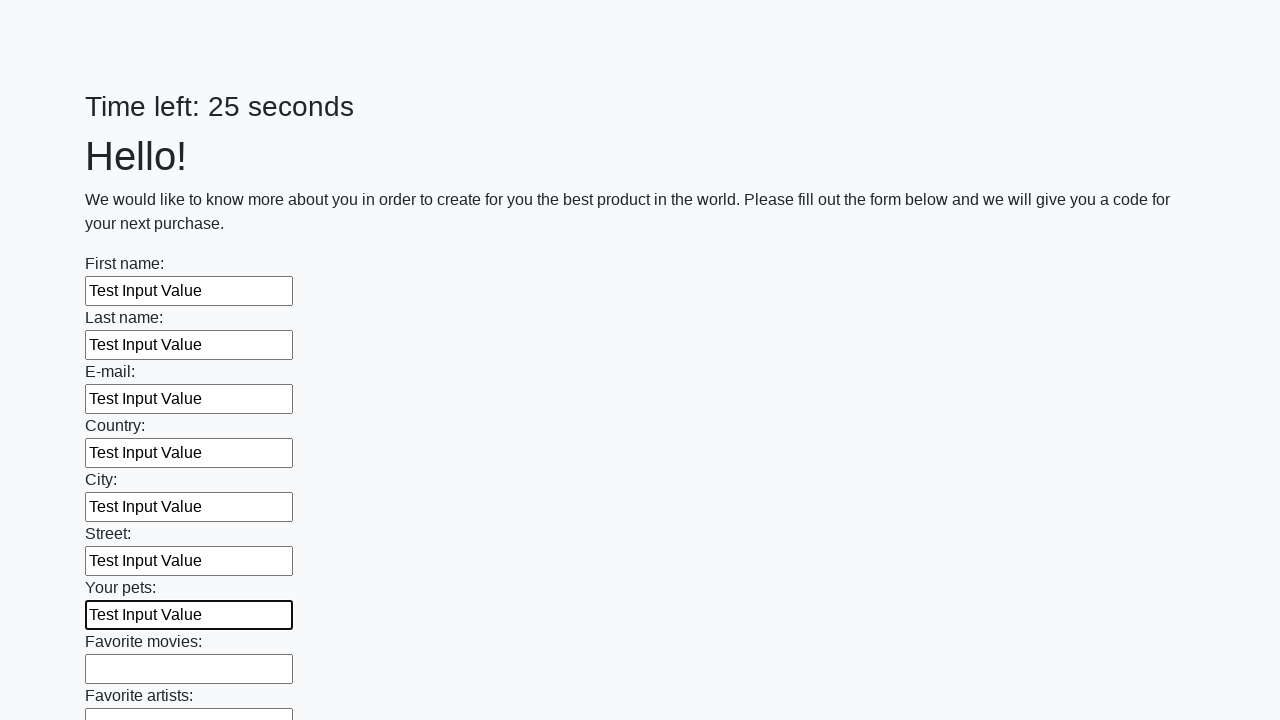

Filled a text input field with 'Test Input Value' on [type="text"] >> nth=7
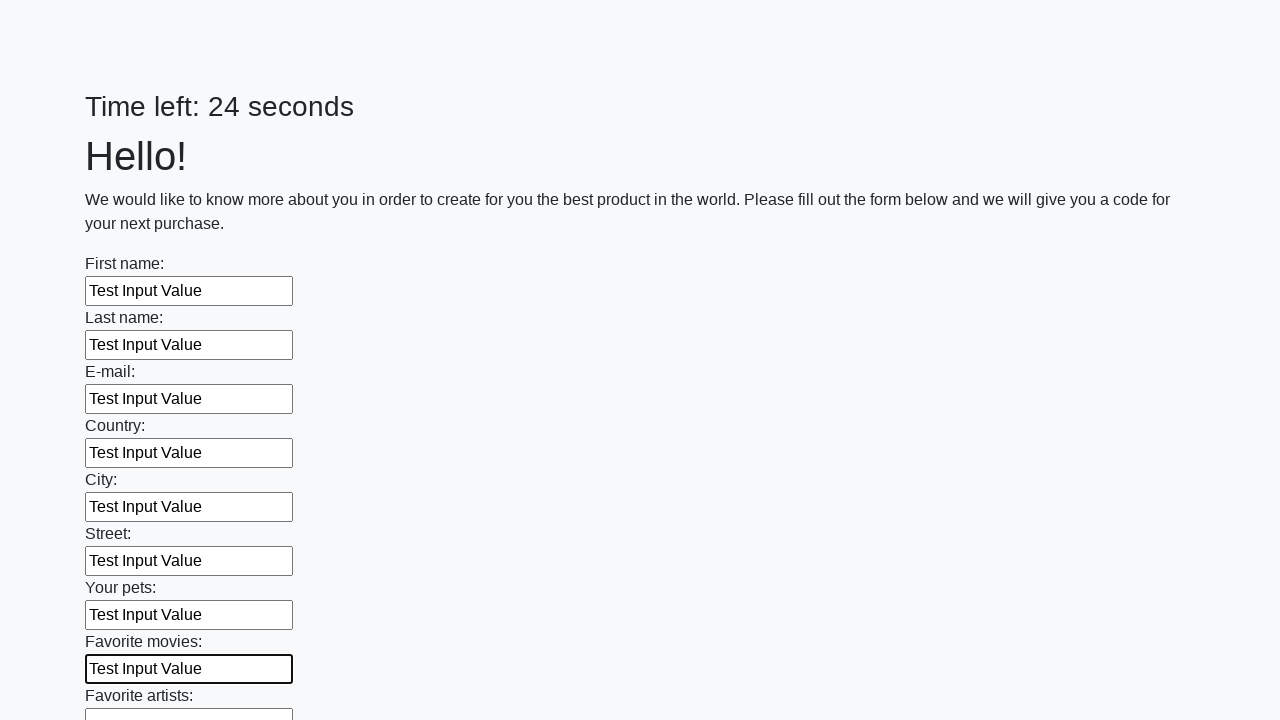

Filled a text input field with 'Test Input Value' on [type="text"] >> nth=8
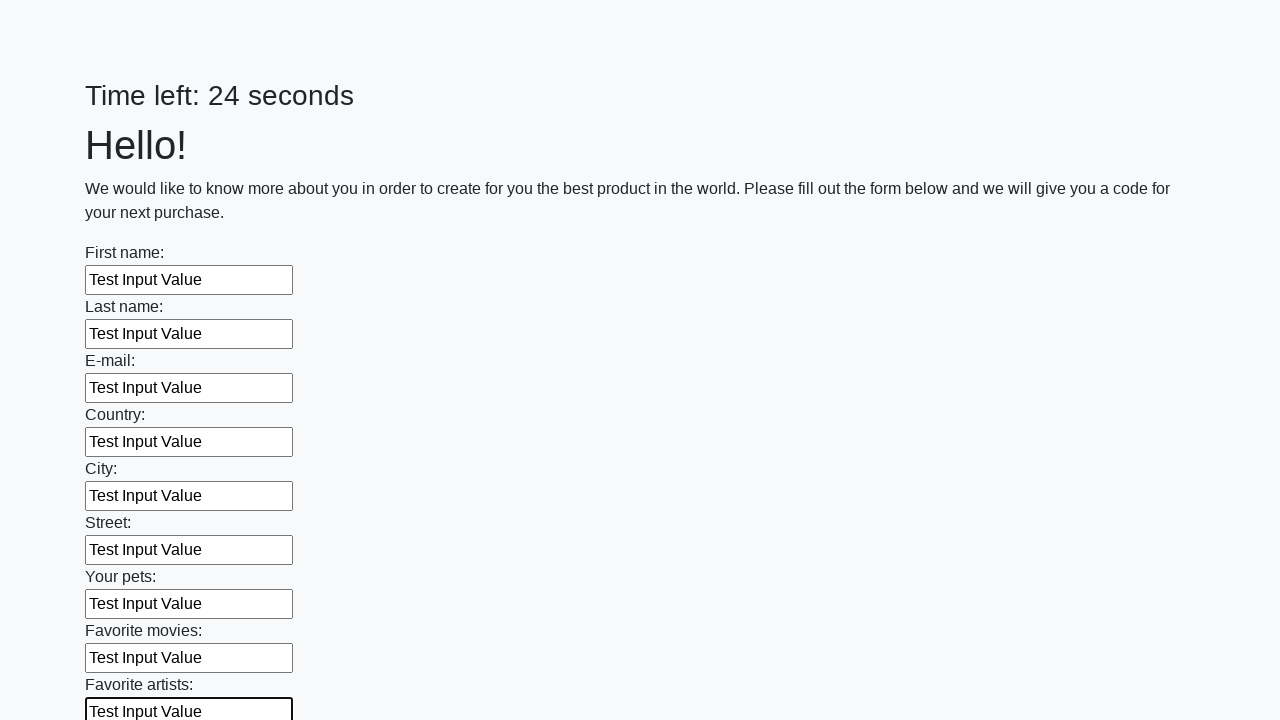

Filled a text input field with 'Test Input Value' on [type="text"] >> nth=9
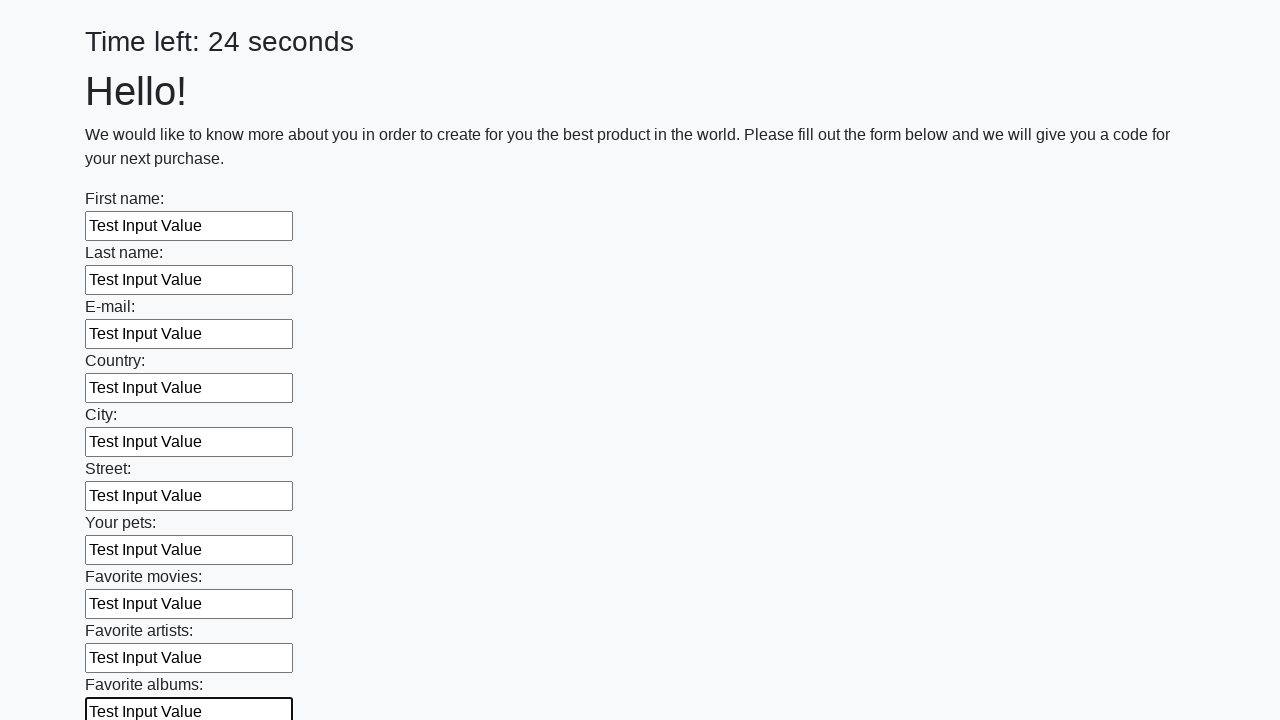

Filled a text input field with 'Test Input Value' on [type="text"] >> nth=10
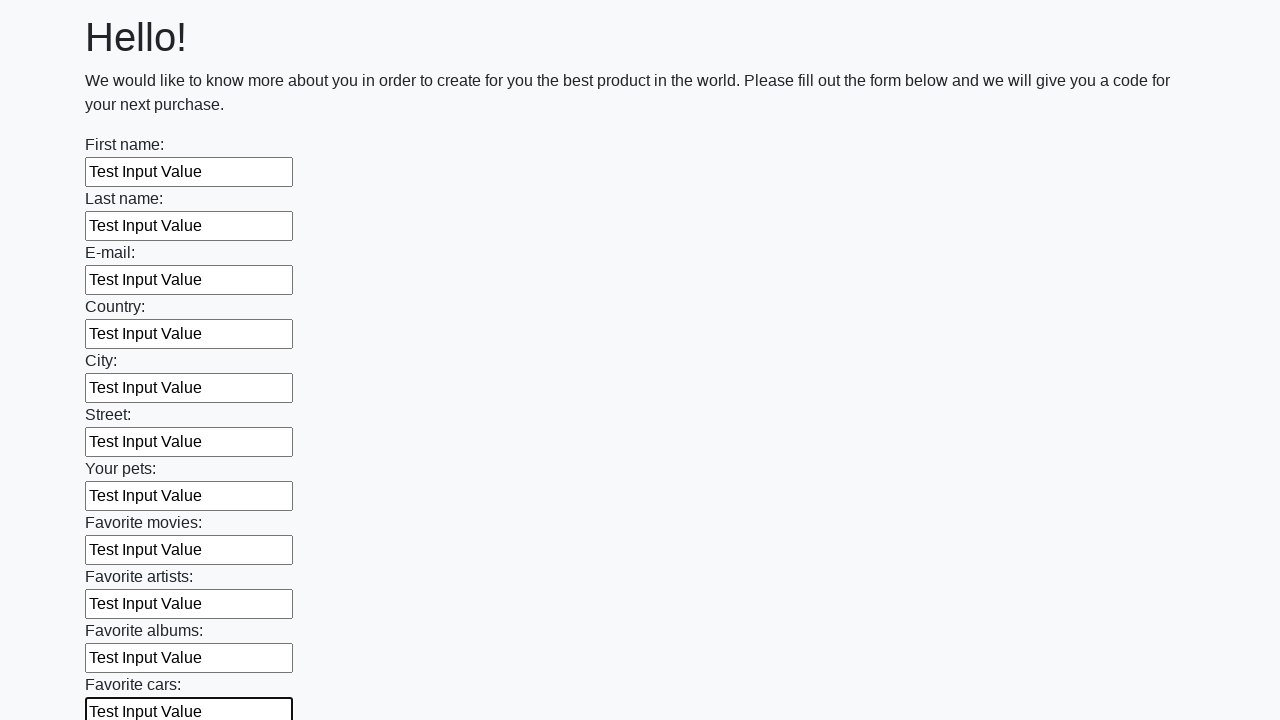

Filled a text input field with 'Test Input Value' on [type="text"] >> nth=11
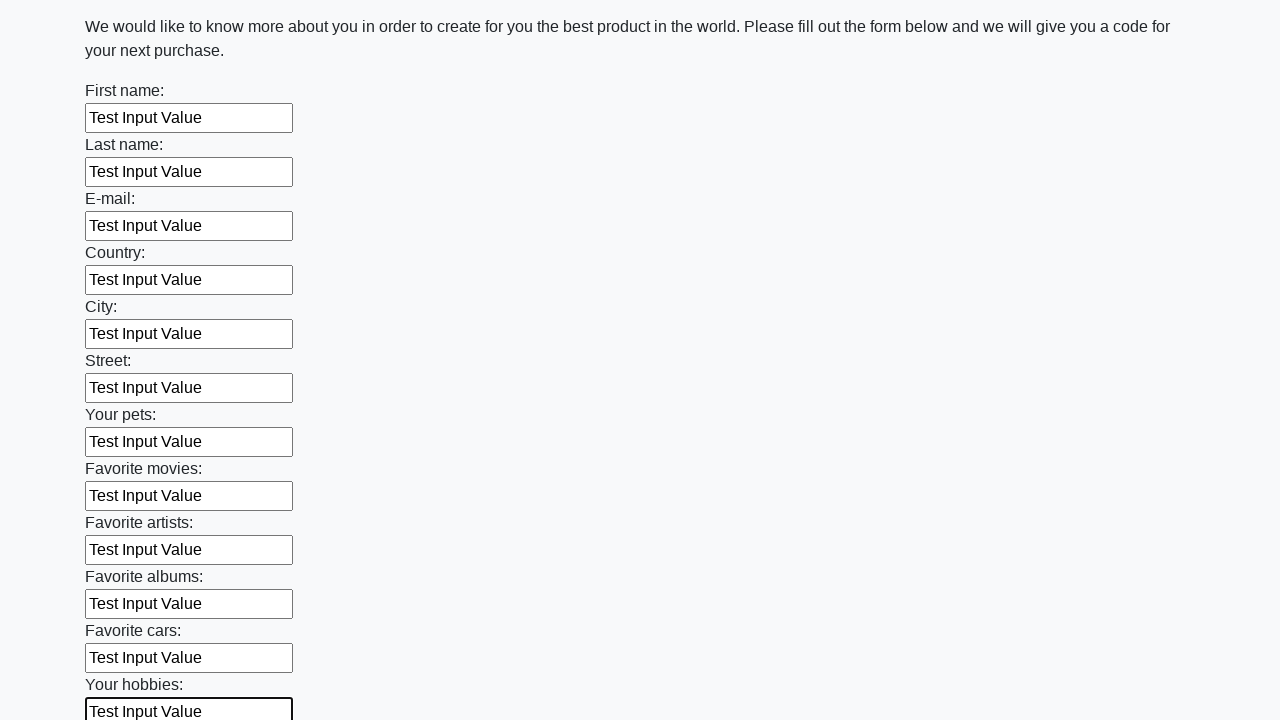

Filled a text input field with 'Test Input Value' on [type="text"] >> nth=12
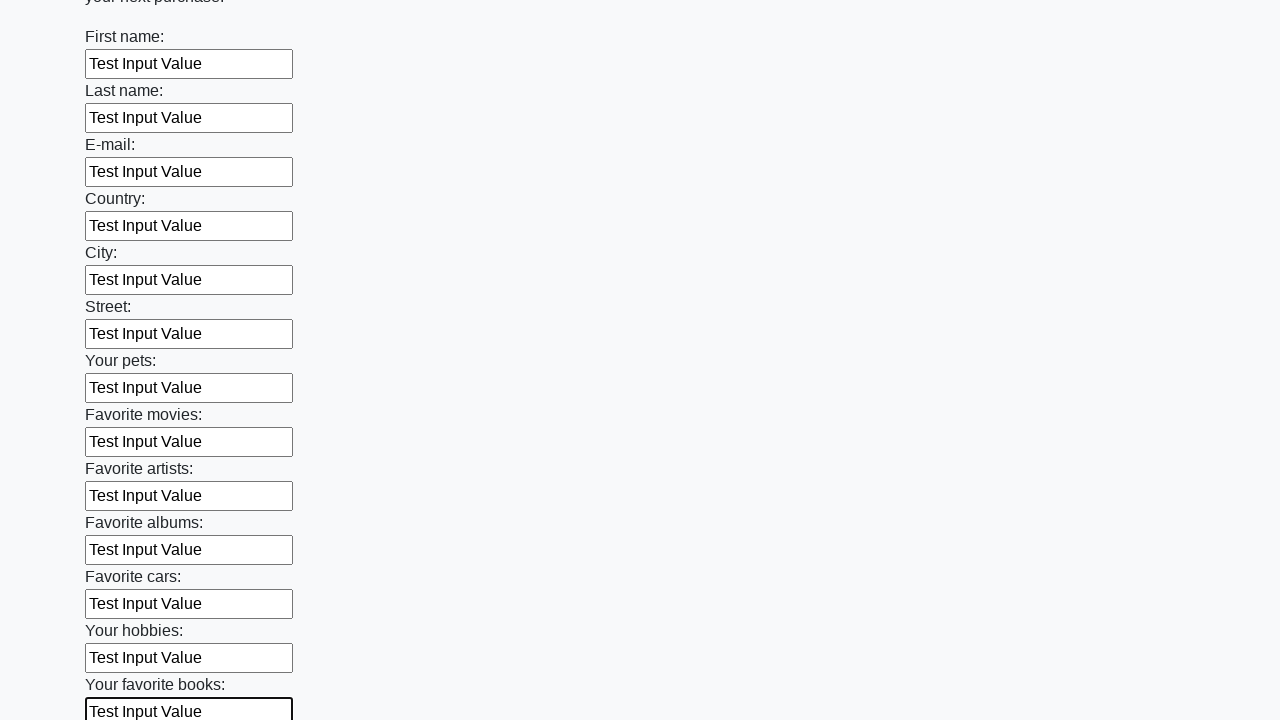

Filled a text input field with 'Test Input Value' on [type="text"] >> nth=13
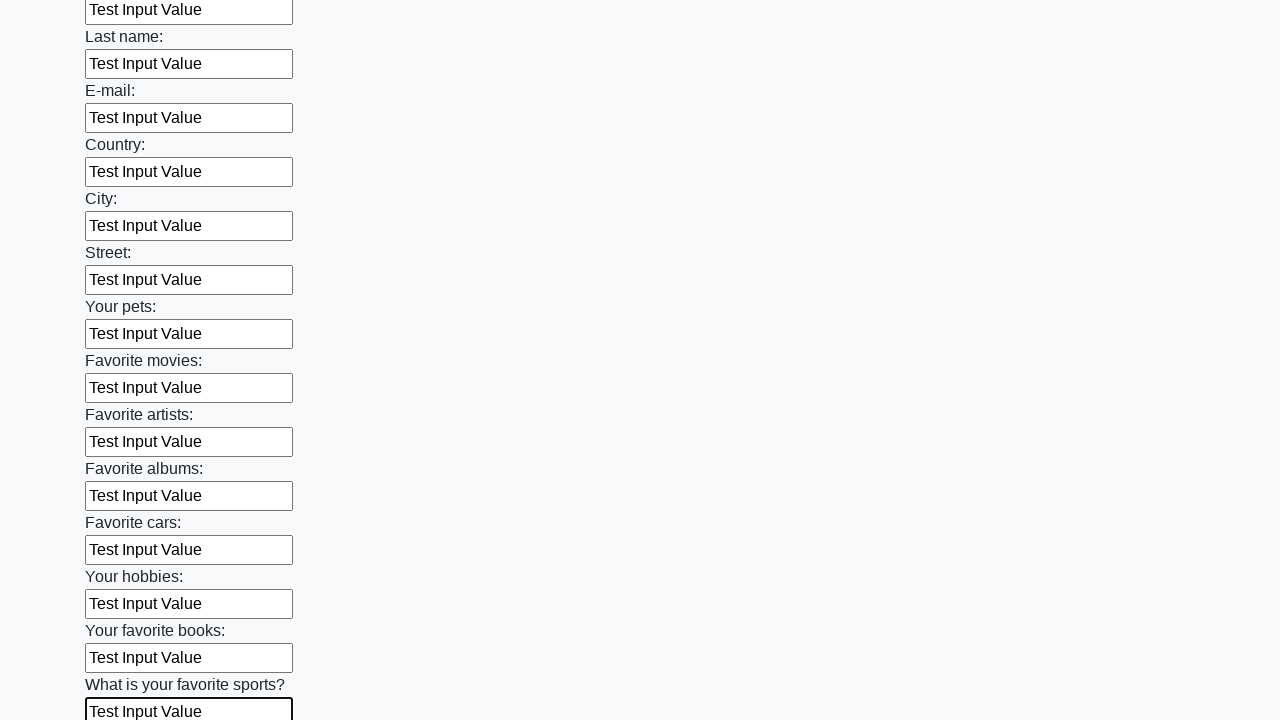

Filled a text input field with 'Test Input Value' on [type="text"] >> nth=14
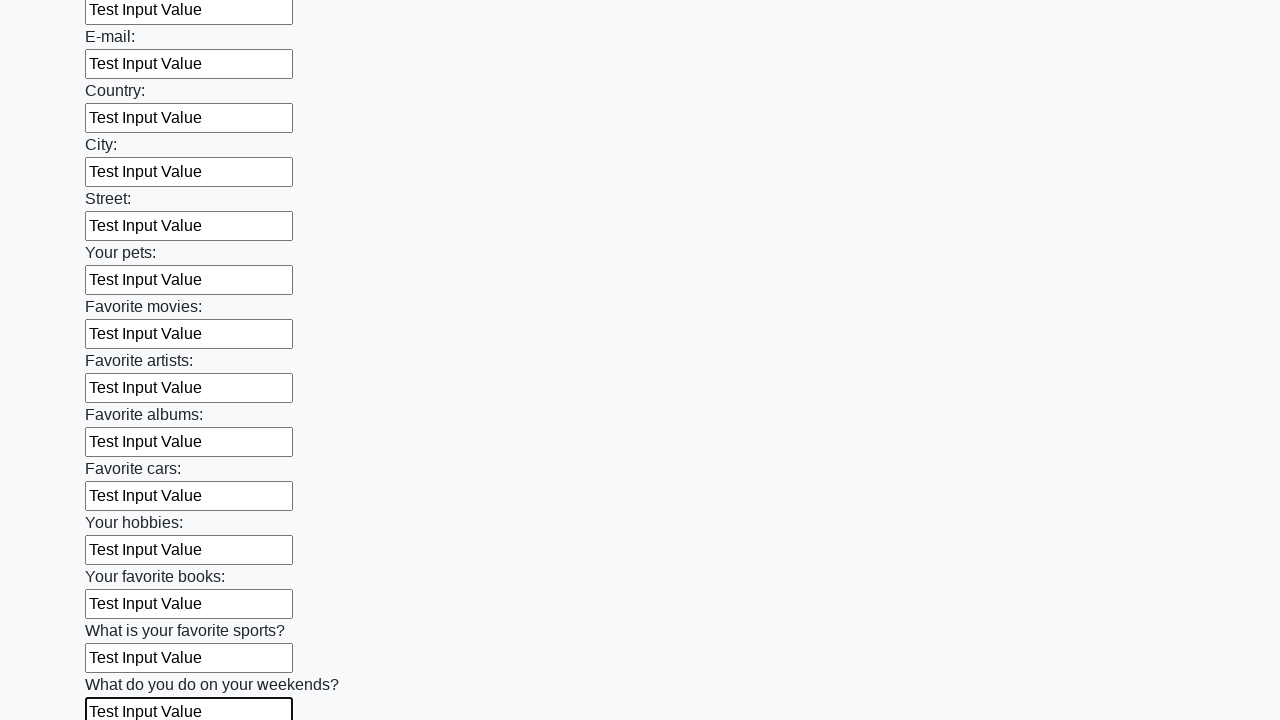

Filled a text input field with 'Test Input Value' on [type="text"] >> nth=15
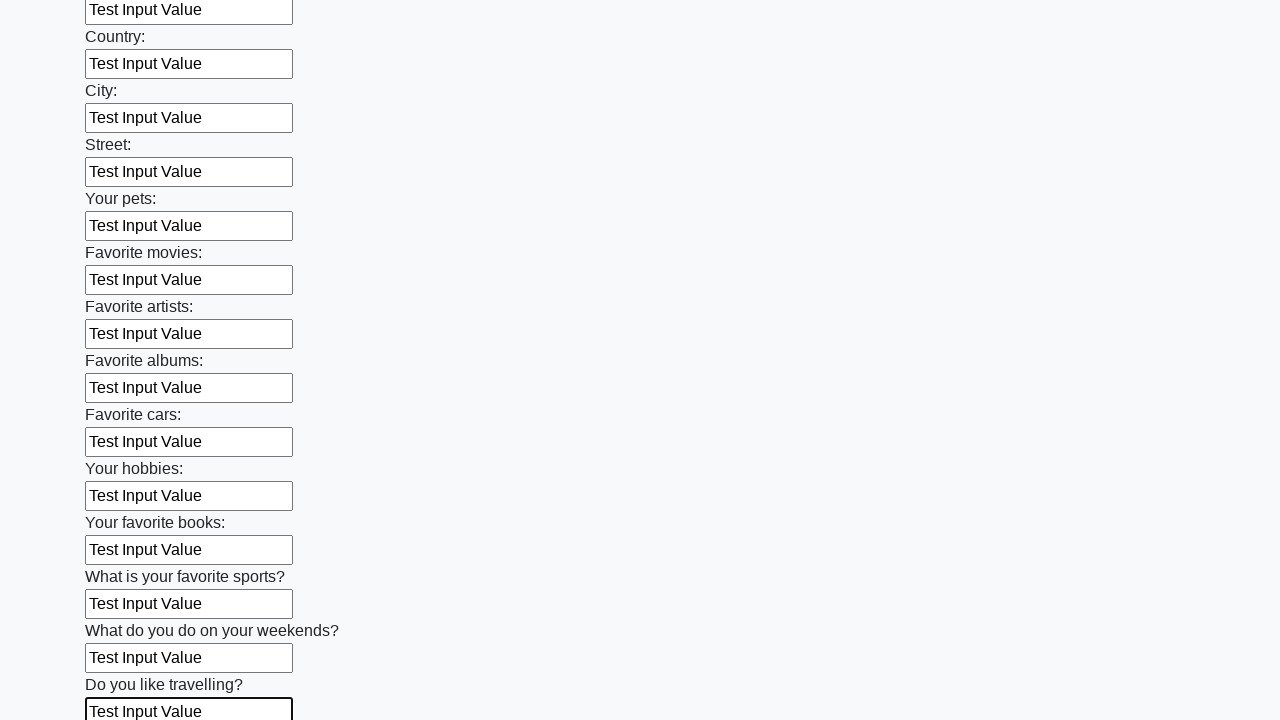

Filled a text input field with 'Test Input Value' on [type="text"] >> nth=16
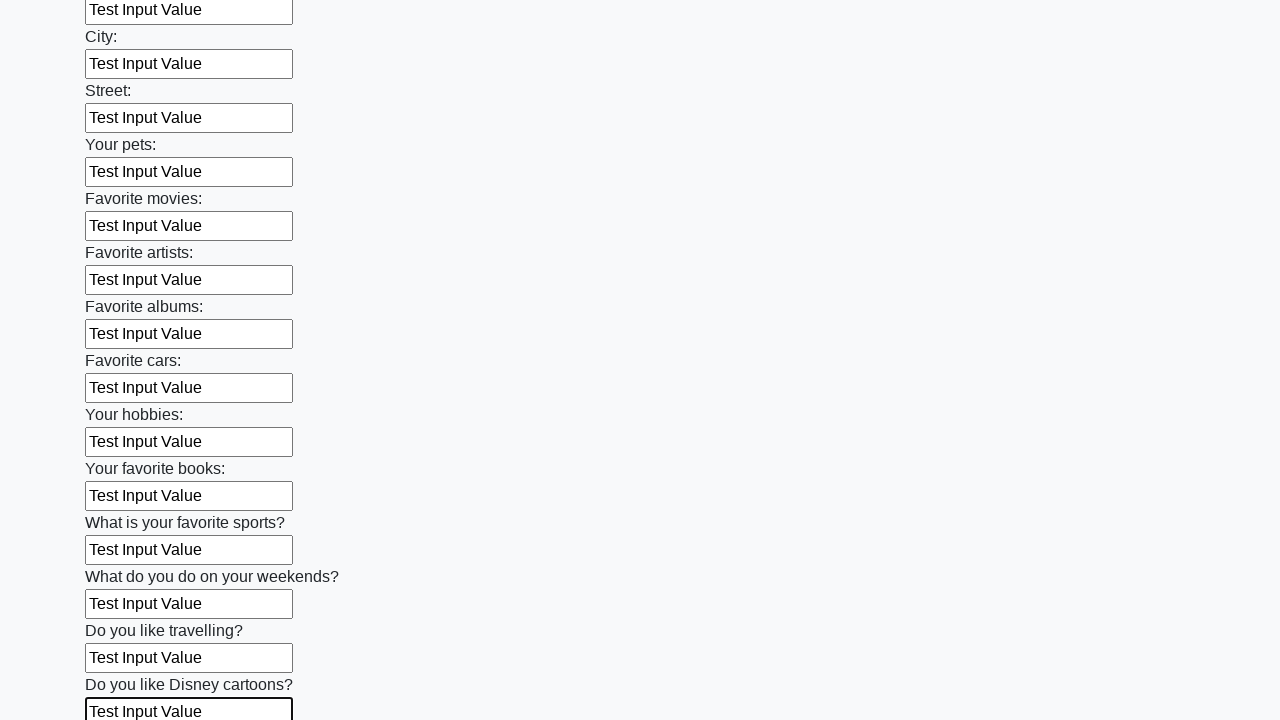

Filled a text input field with 'Test Input Value' on [type="text"] >> nth=17
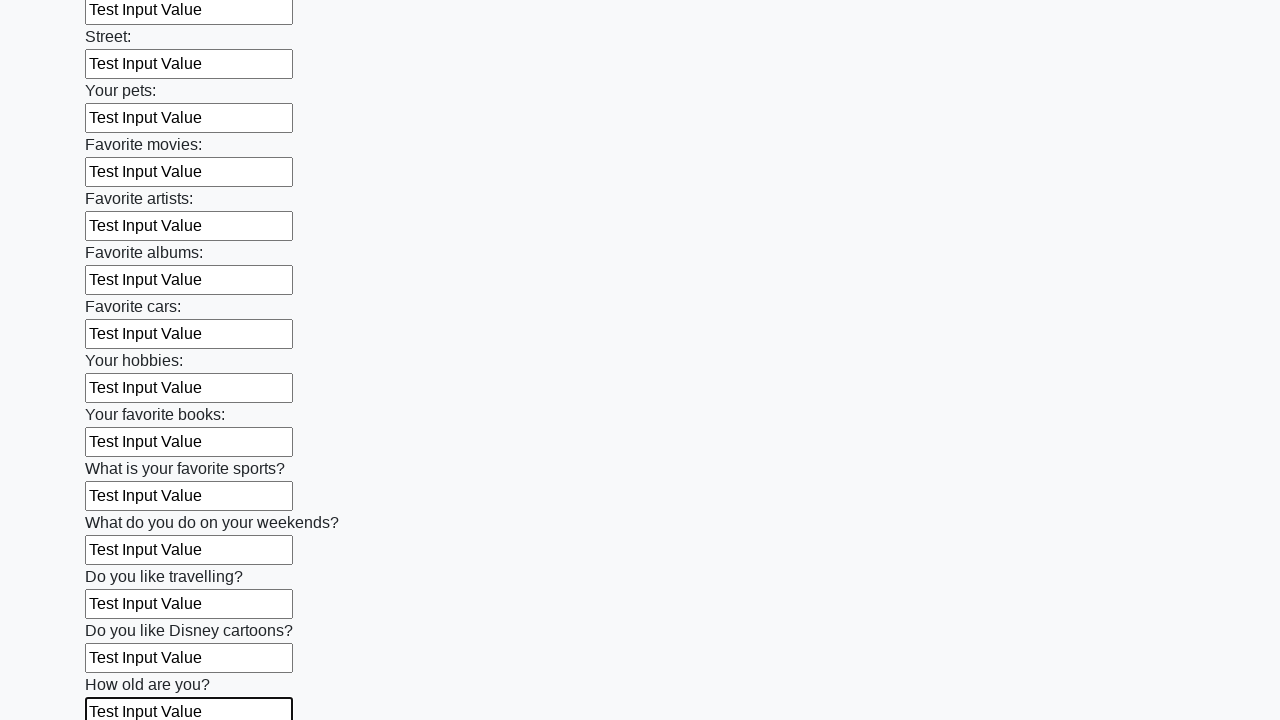

Filled a text input field with 'Test Input Value' on [type="text"] >> nth=18
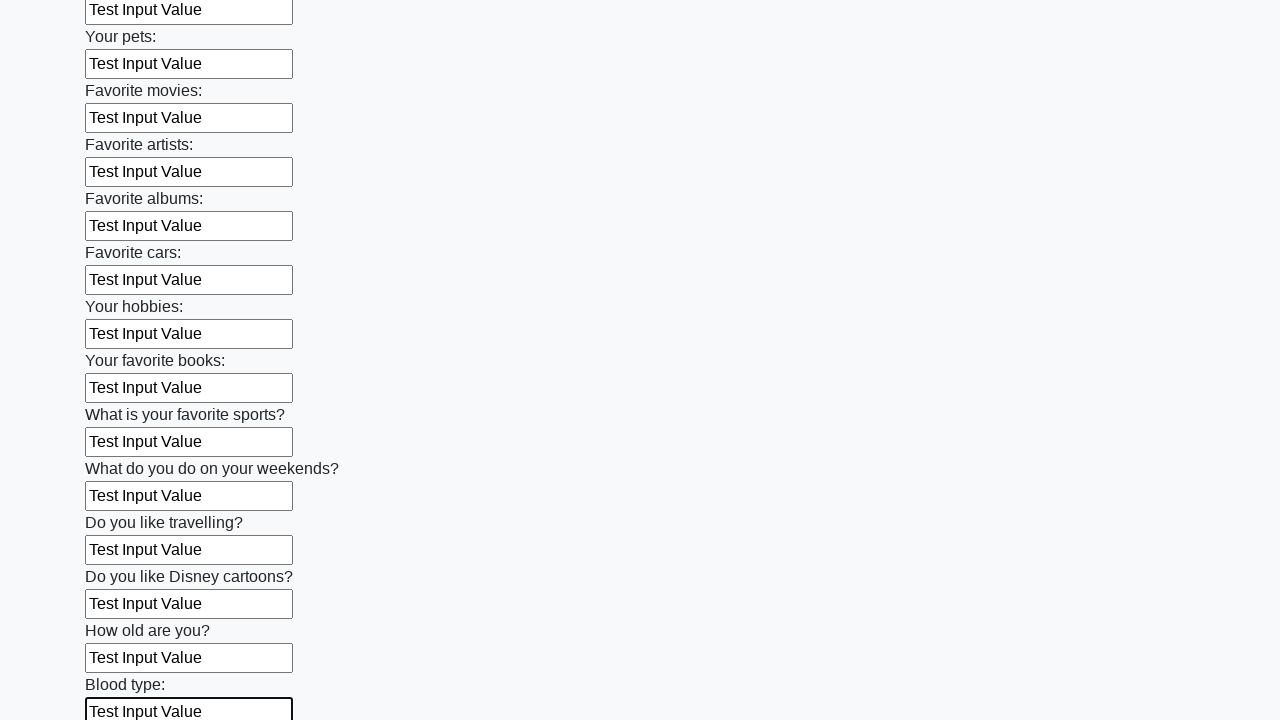

Filled a text input field with 'Test Input Value' on [type="text"] >> nth=19
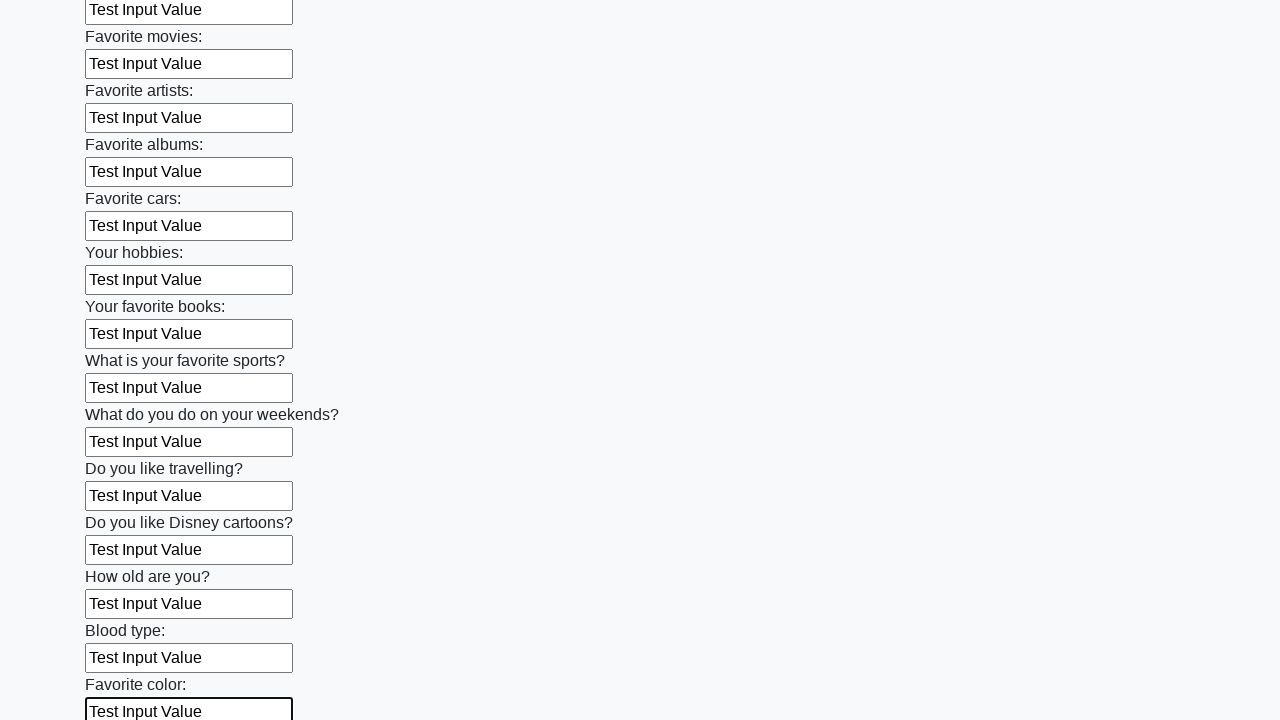

Filled a text input field with 'Test Input Value' on [type="text"] >> nth=20
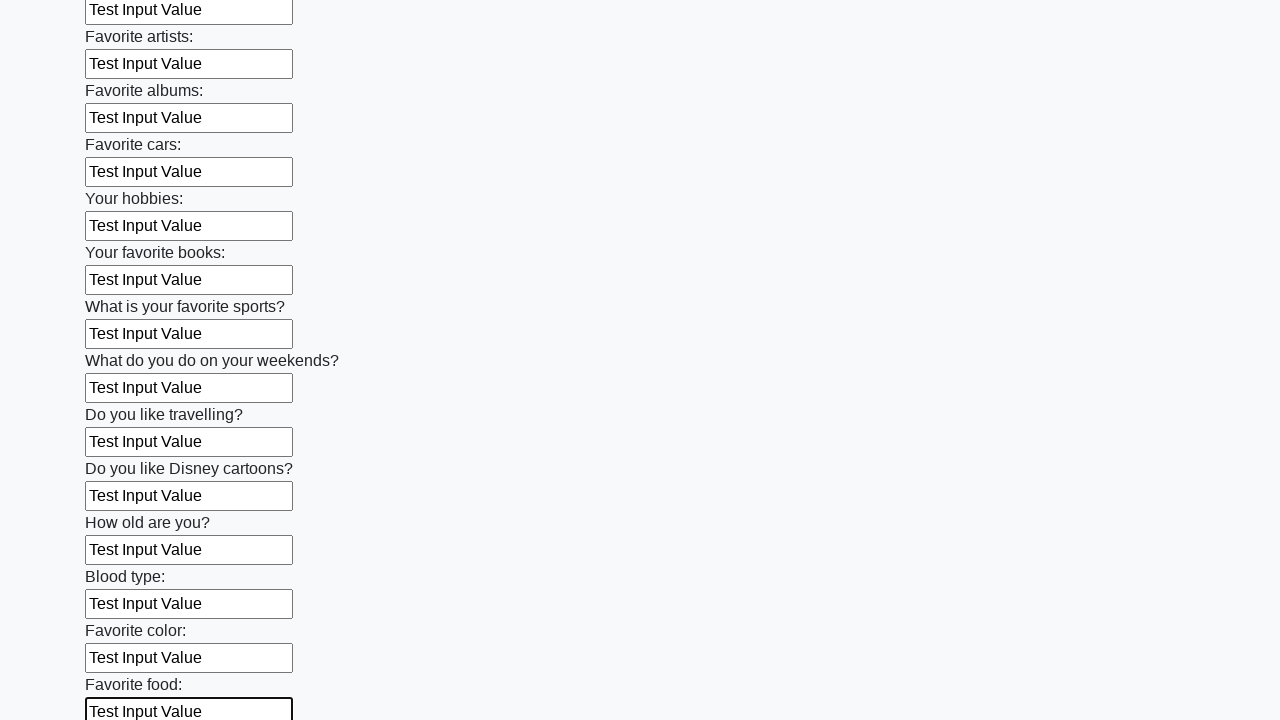

Filled a text input field with 'Test Input Value' on [type="text"] >> nth=21
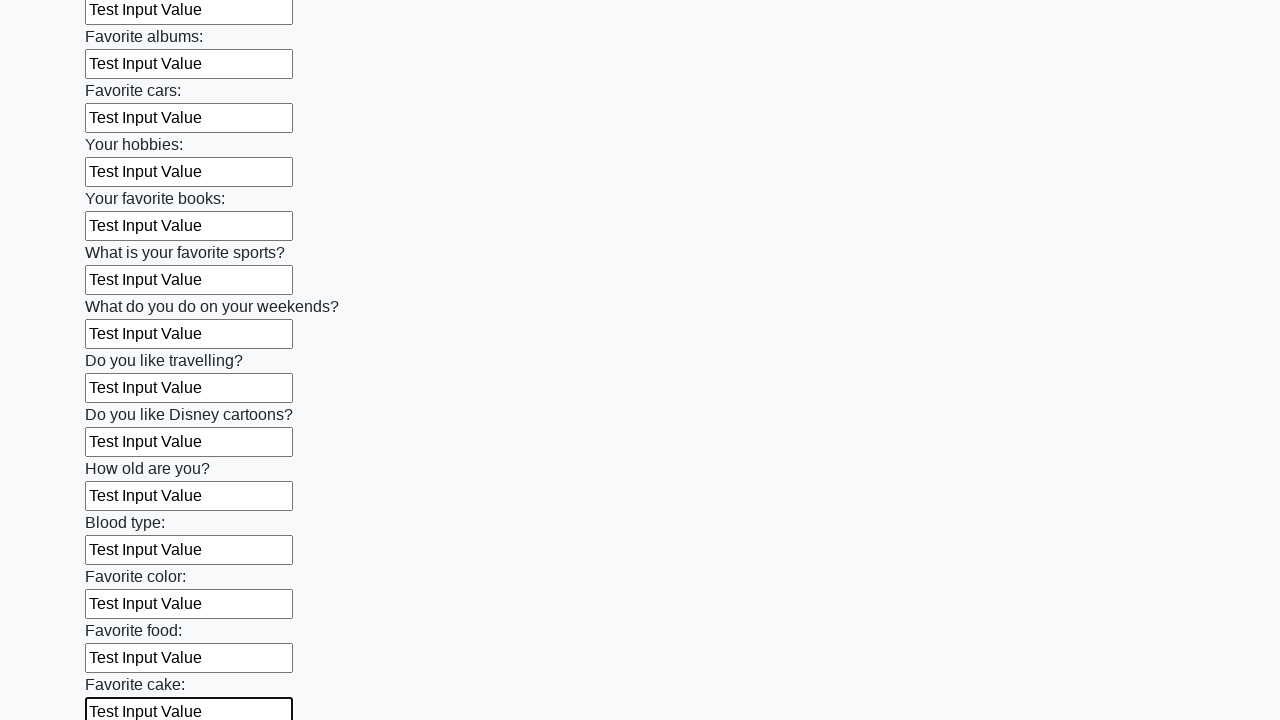

Filled a text input field with 'Test Input Value' on [type="text"] >> nth=22
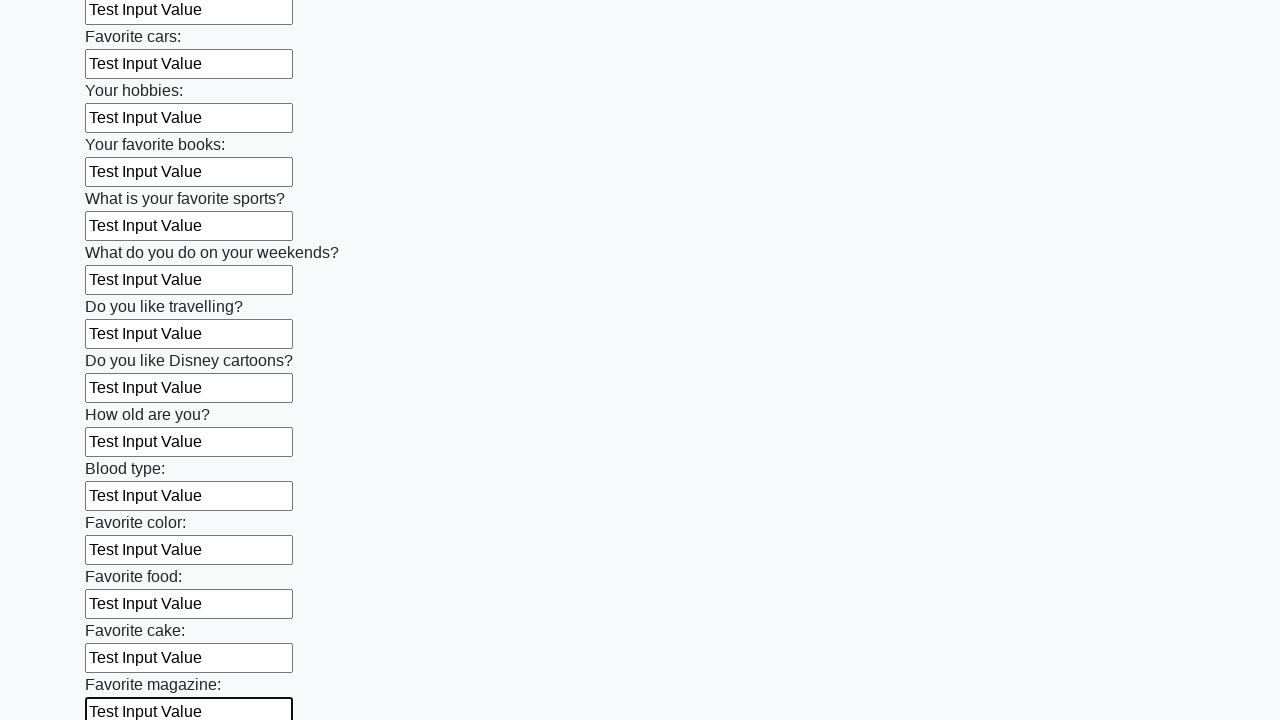

Filled a text input field with 'Test Input Value' on [type="text"] >> nth=23
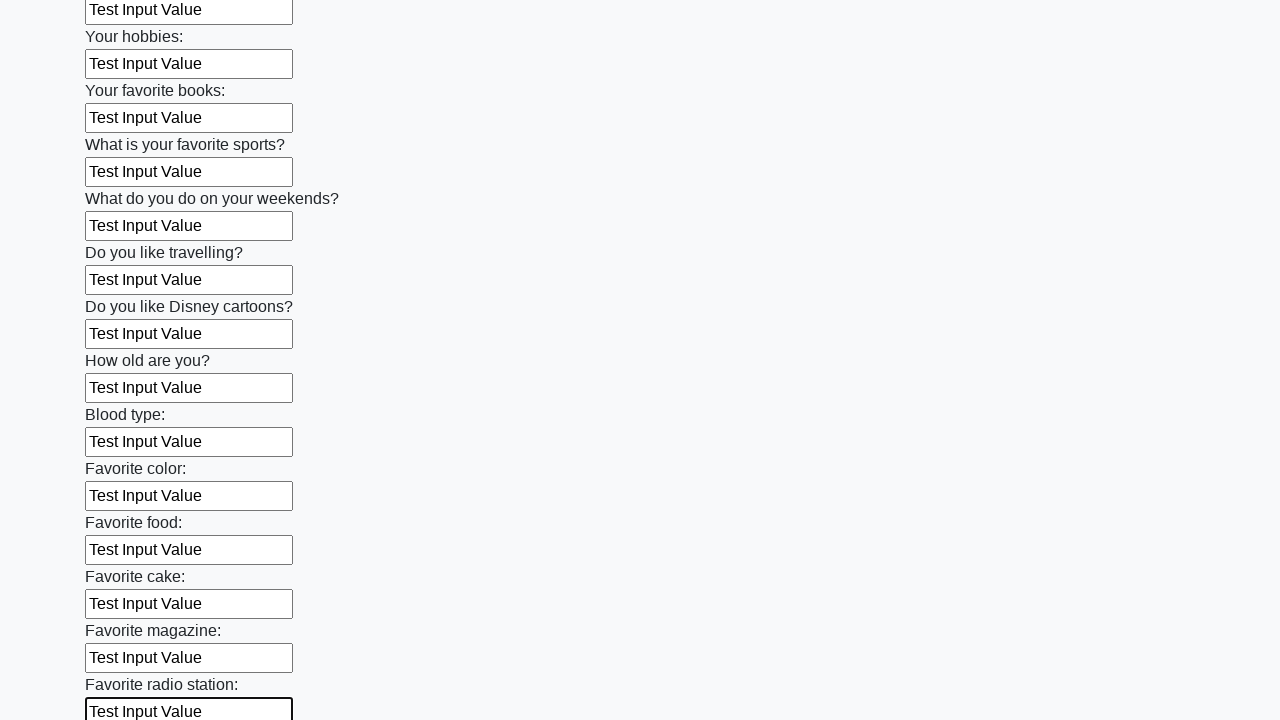

Filled a text input field with 'Test Input Value' on [type="text"] >> nth=24
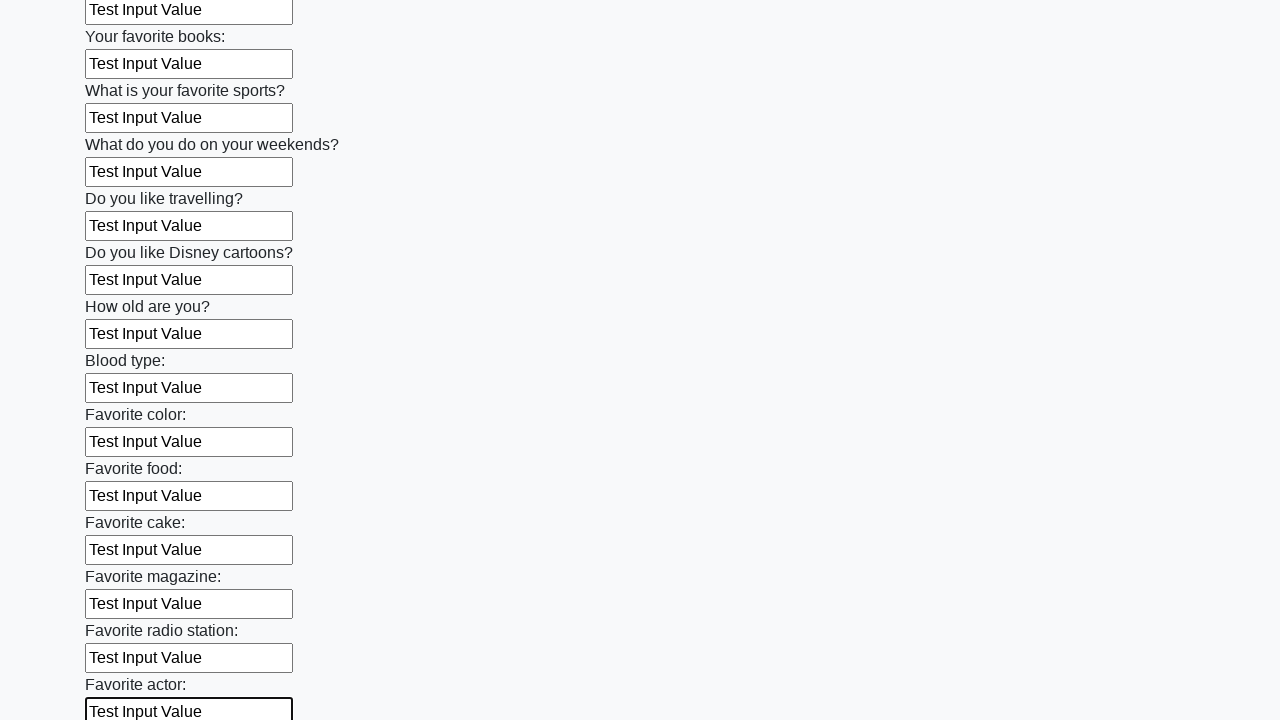

Filled a text input field with 'Test Input Value' on [type="text"] >> nth=25
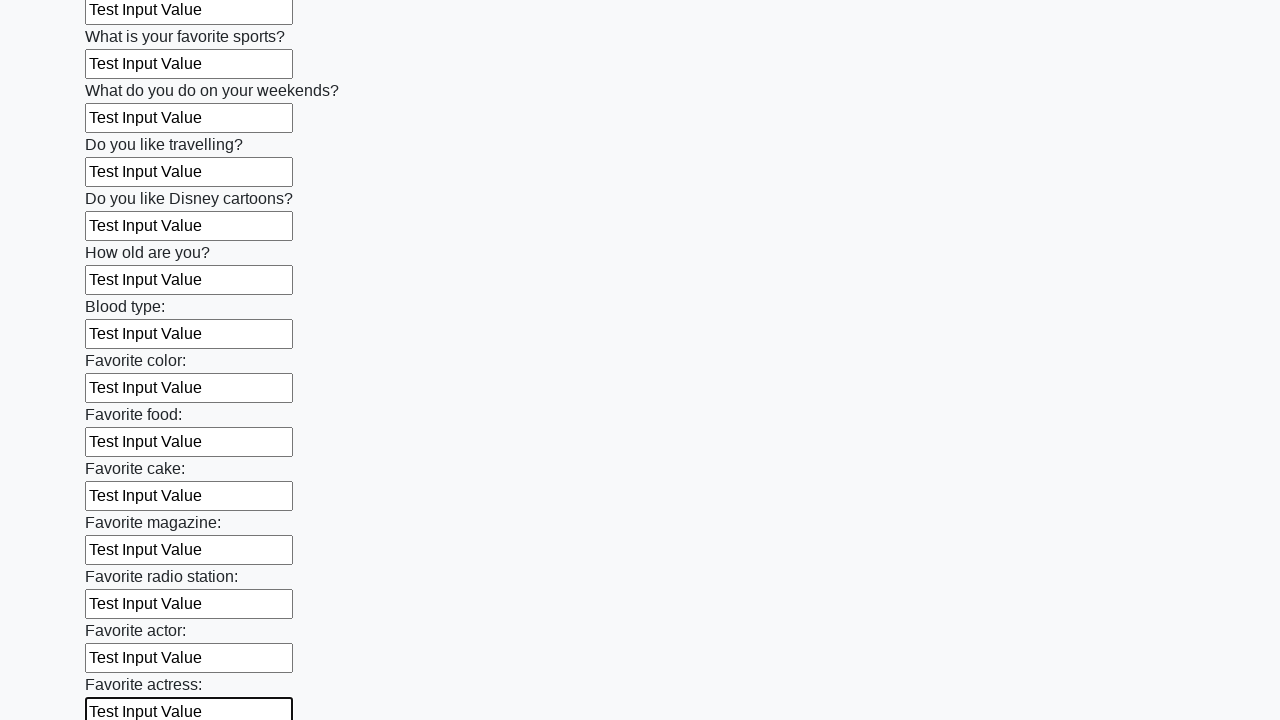

Filled a text input field with 'Test Input Value' on [type="text"] >> nth=26
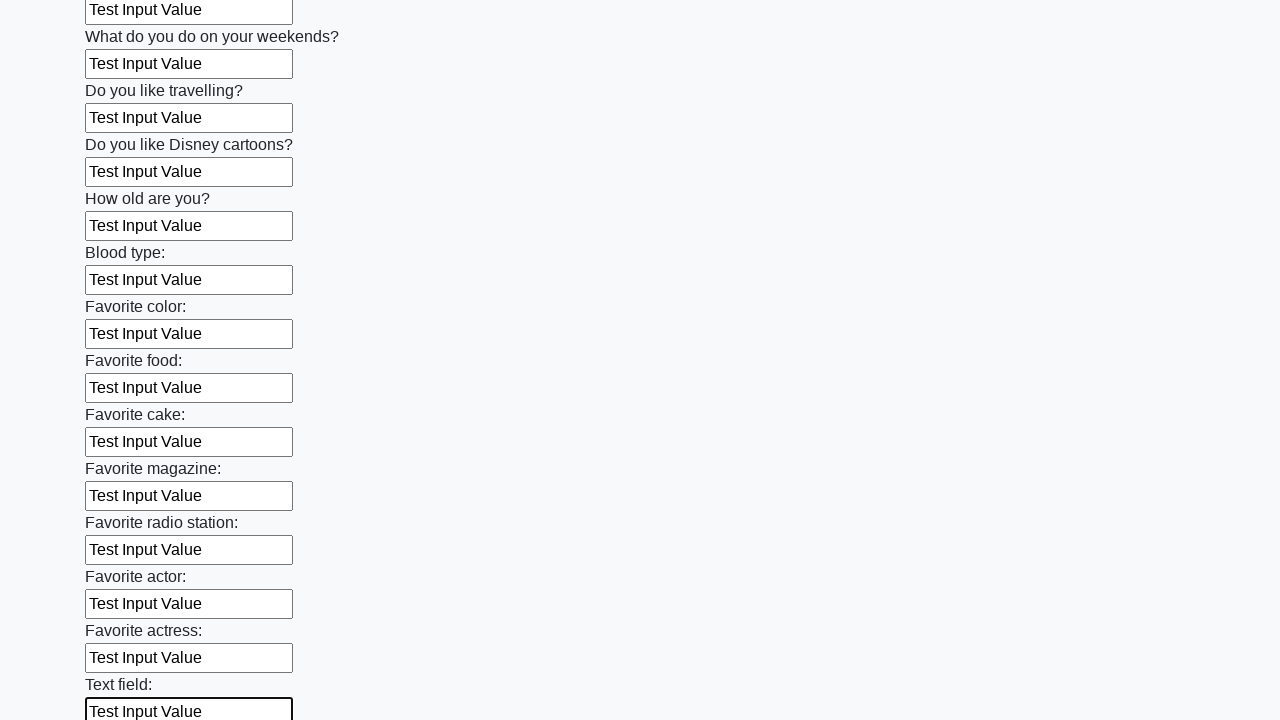

Filled a text input field with 'Test Input Value' on [type="text"] >> nth=27
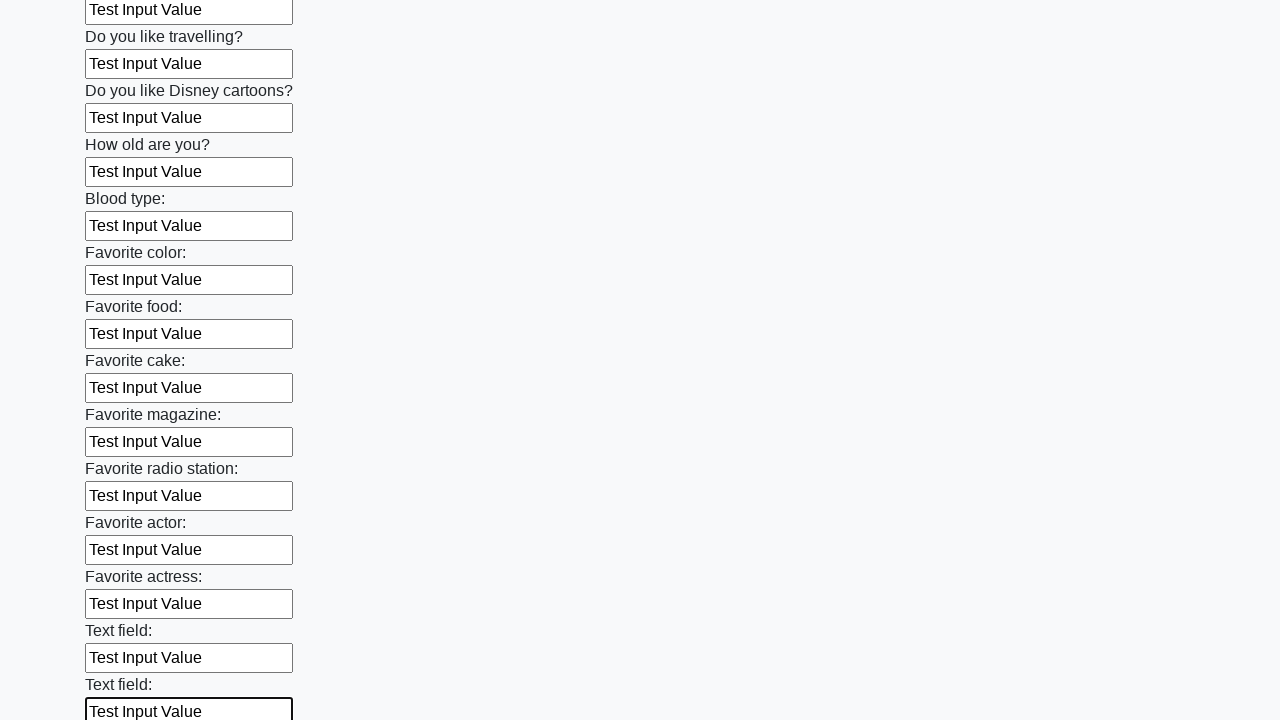

Filled a text input field with 'Test Input Value' on [type="text"] >> nth=28
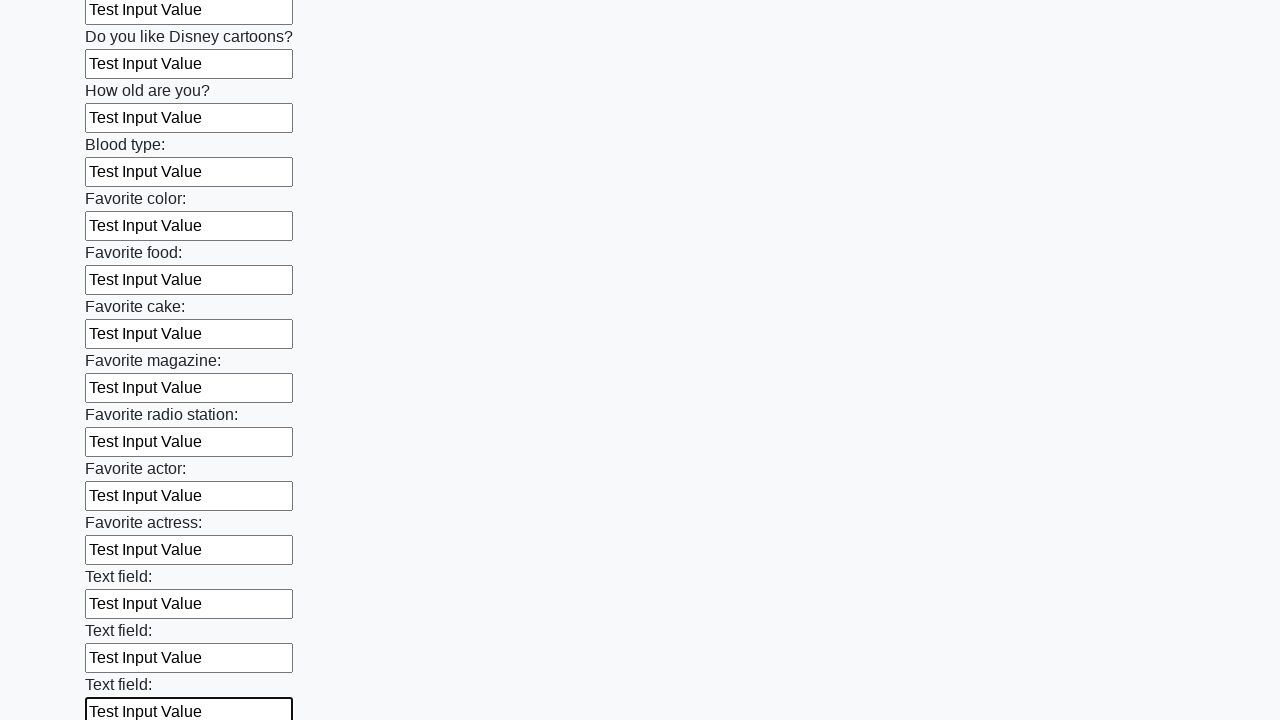

Filled a text input field with 'Test Input Value' on [type="text"] >> nth=29
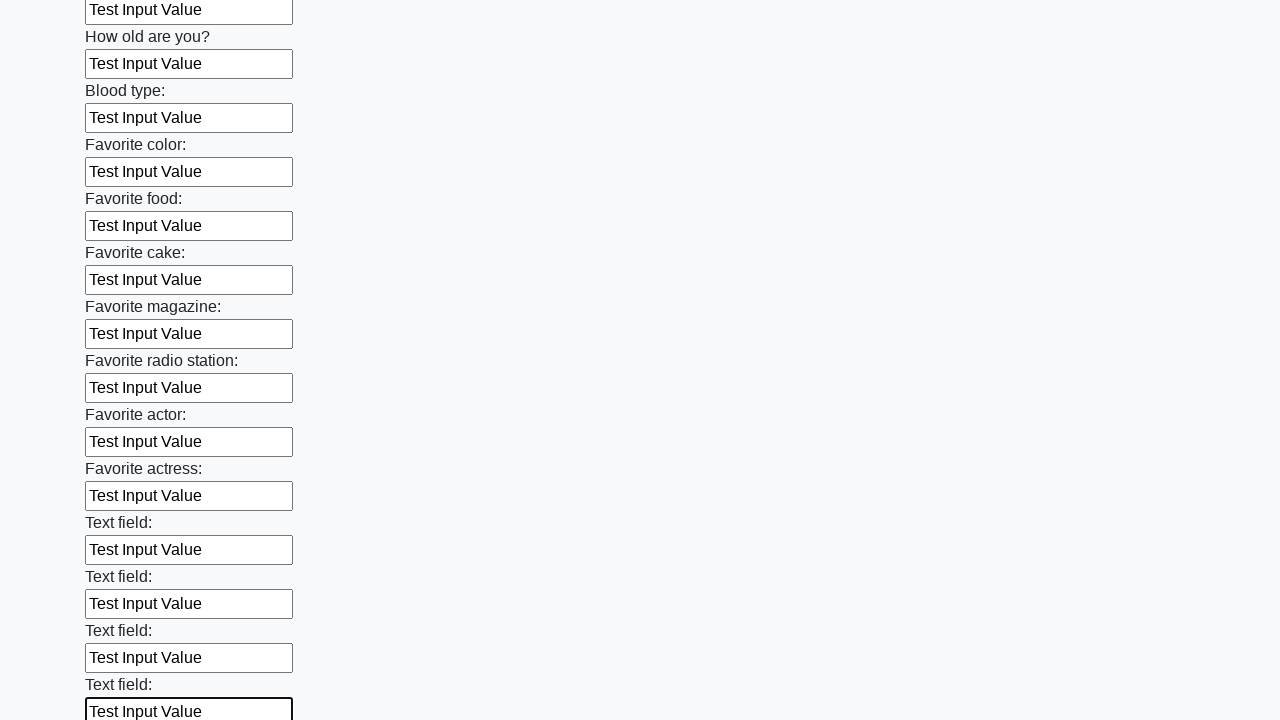

Filled a text input field with 'Test Input Value' on [type="text"] >> nth=30
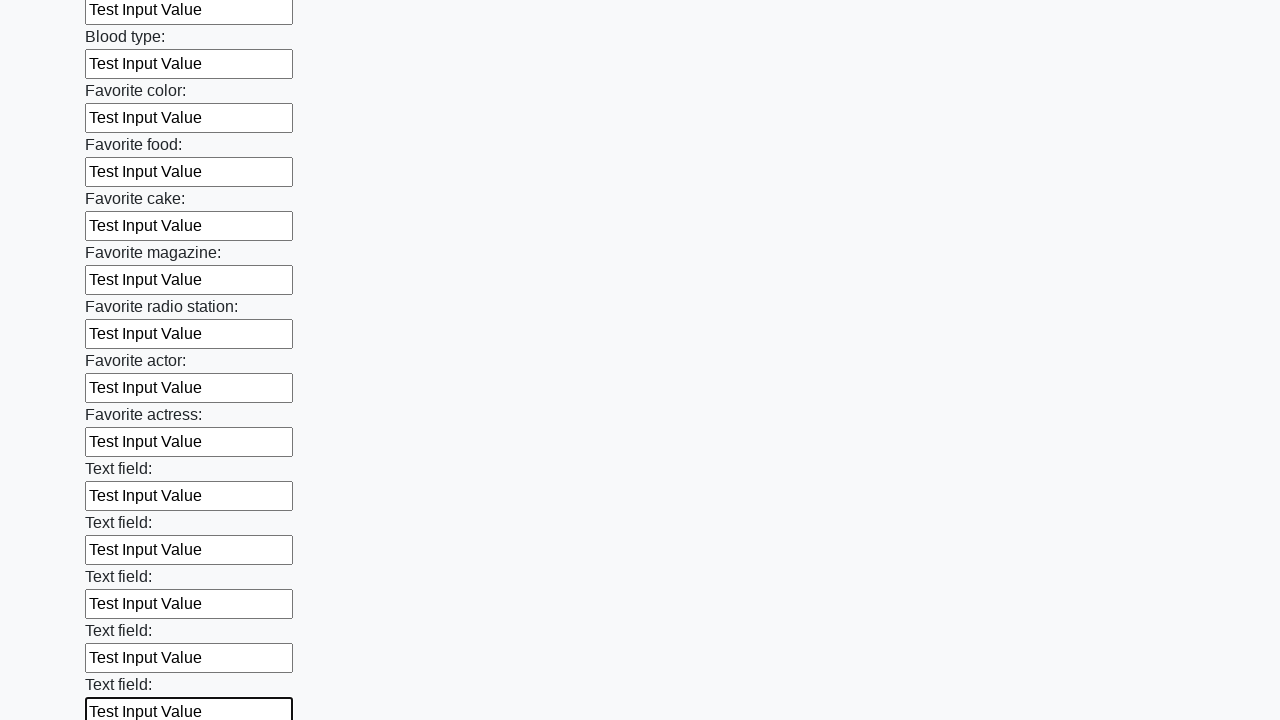

Filled a text input field with 'Test Input Value' on [type="text"] >> nth=31
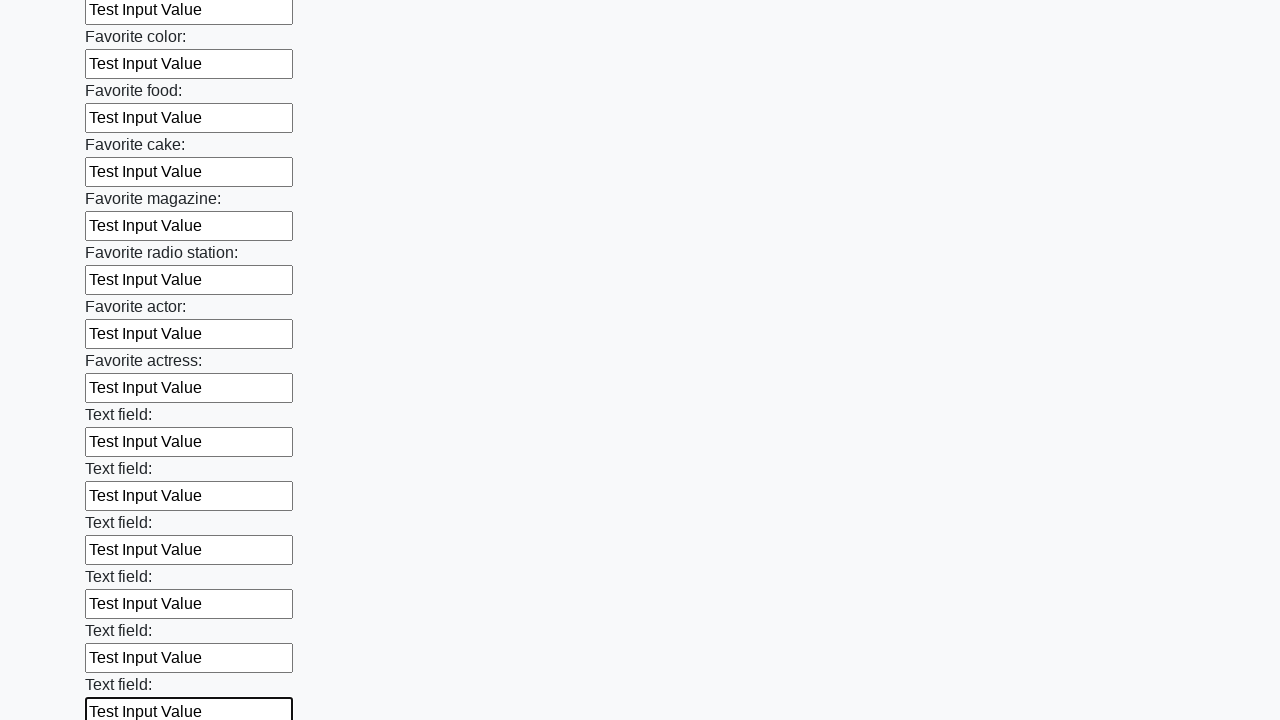

Filled a text input field with 'Test Input Value' on [type="text"] >> nth=32
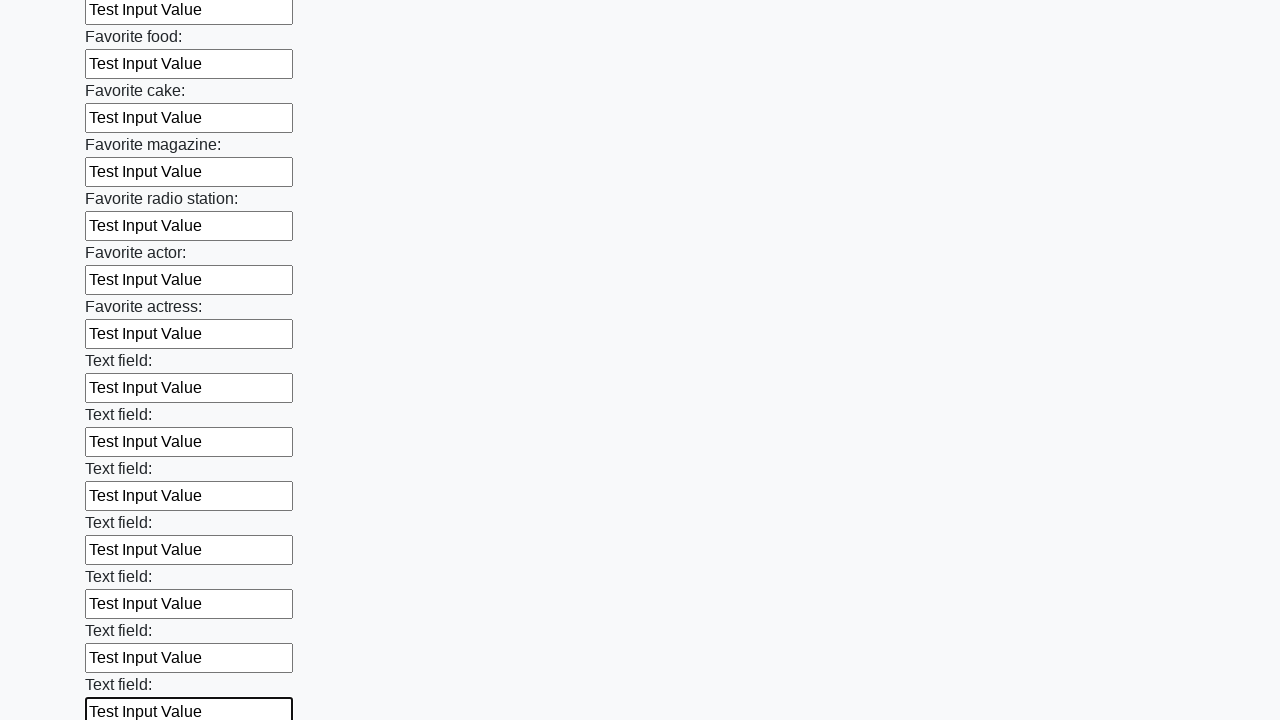

Filled a text input field with 'Test Input Value' on [type="text"] >> nth=33
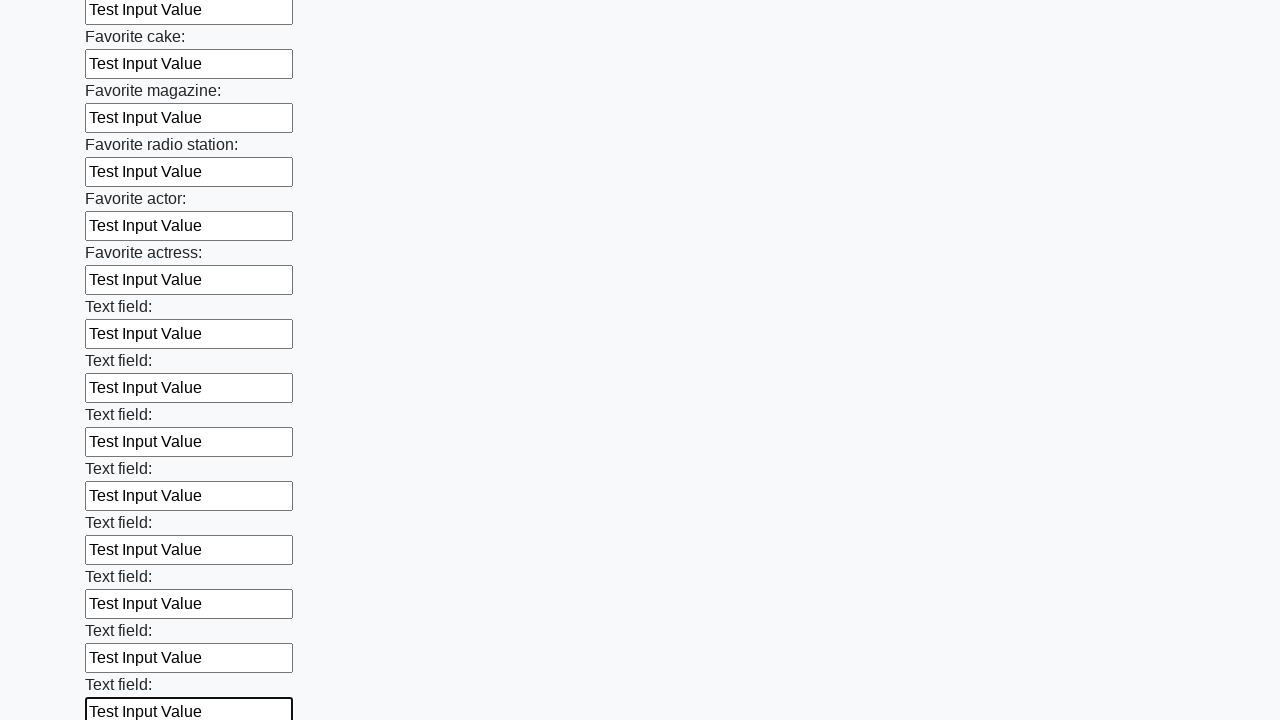

Filled a text input field with 'Test Input Value' on [type="text"] >> nth=34
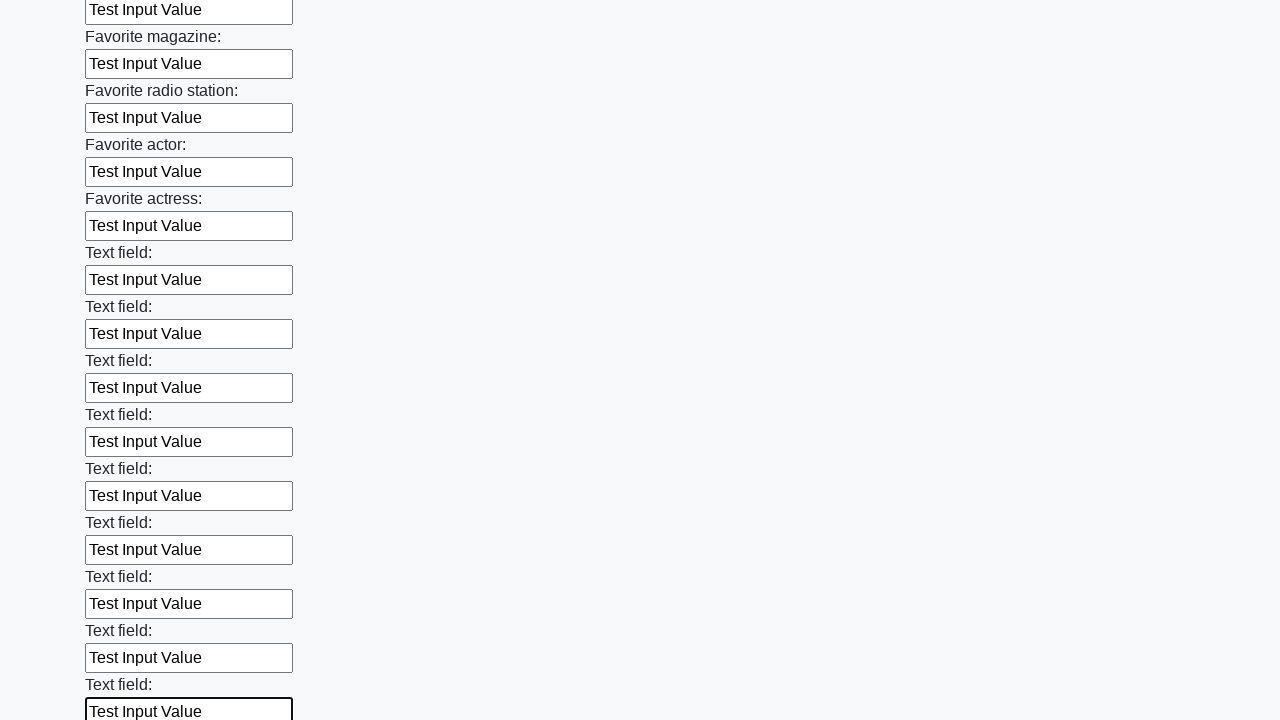

Filled a text input field with 'Test Input Value' on [type="text"] >> nth=35
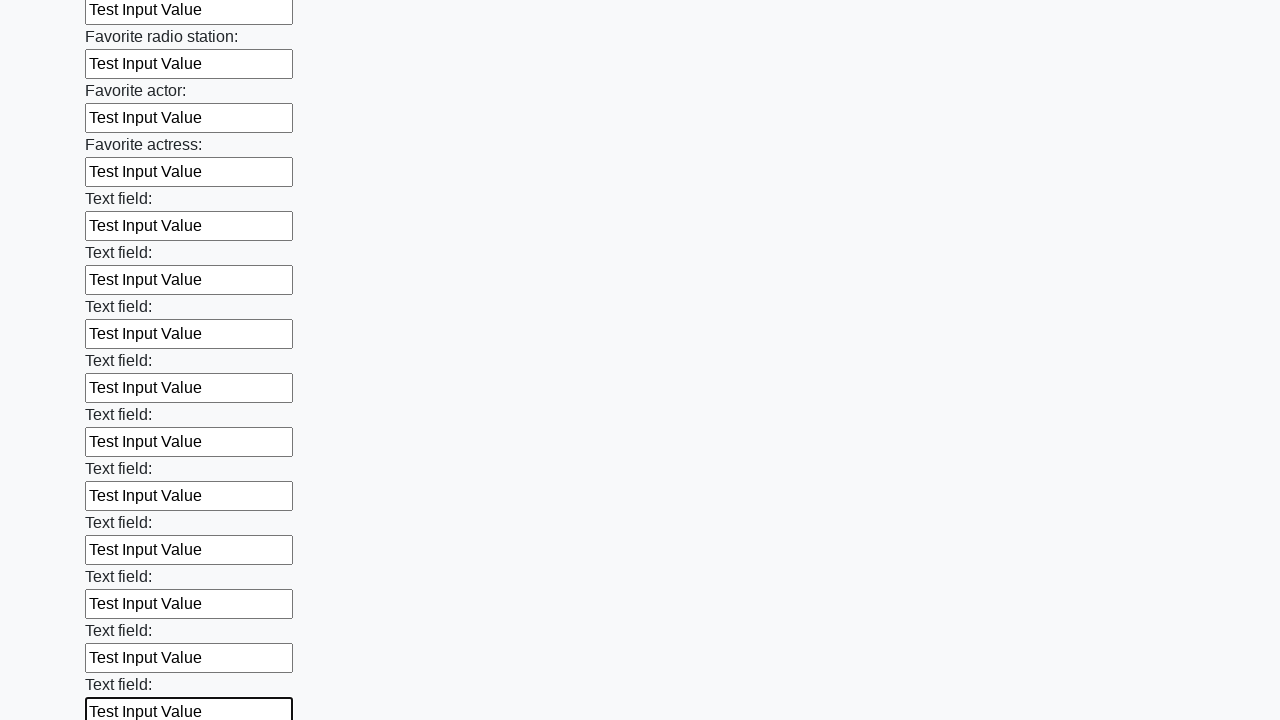

Filled a text input field with 'Test Input Value' on [type="text"] >> nth=36
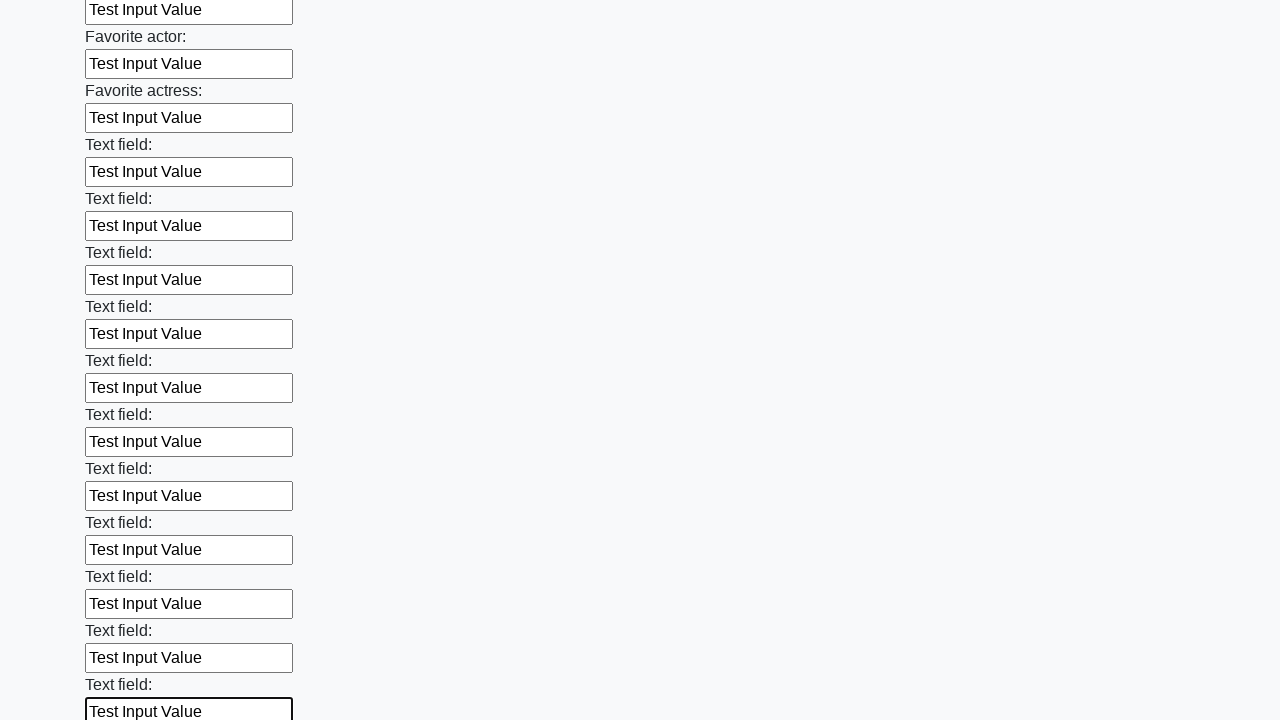

Filled a text input field with 'Test Input Value' on [type="text"] >> nth=37
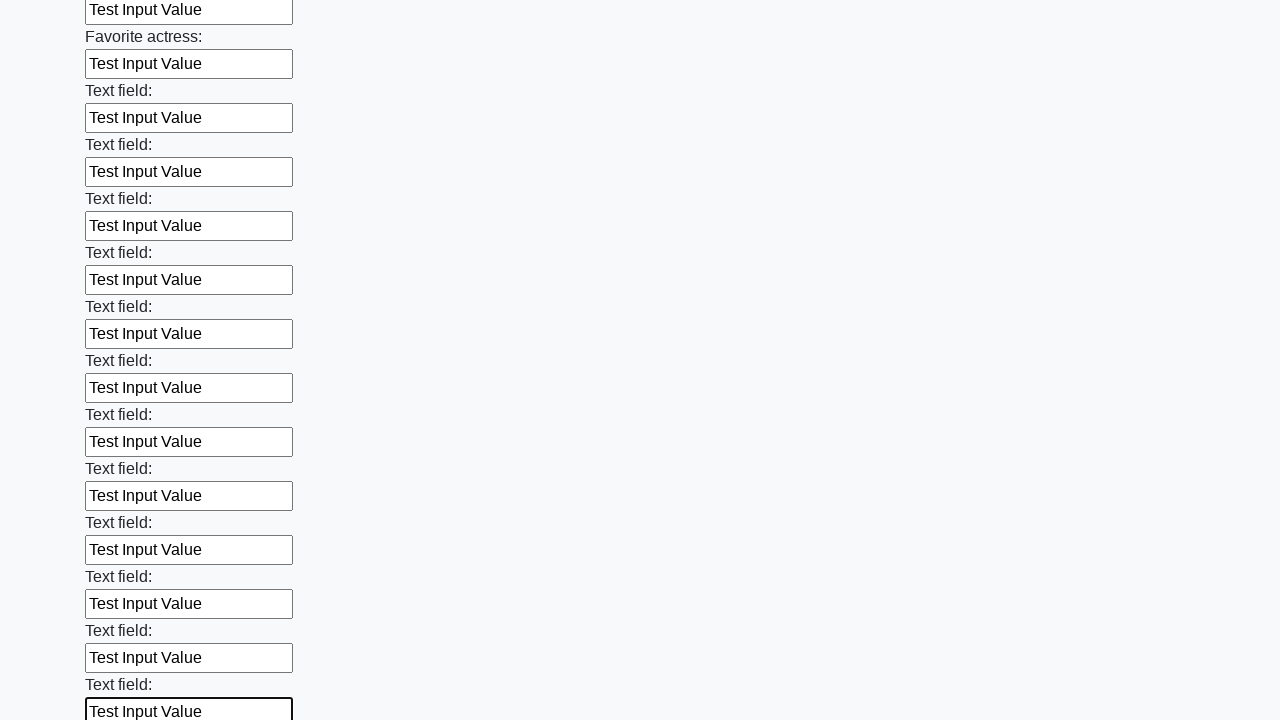

Filled a text input field with 'Test Input Value' on [type="text"] >> nth=38
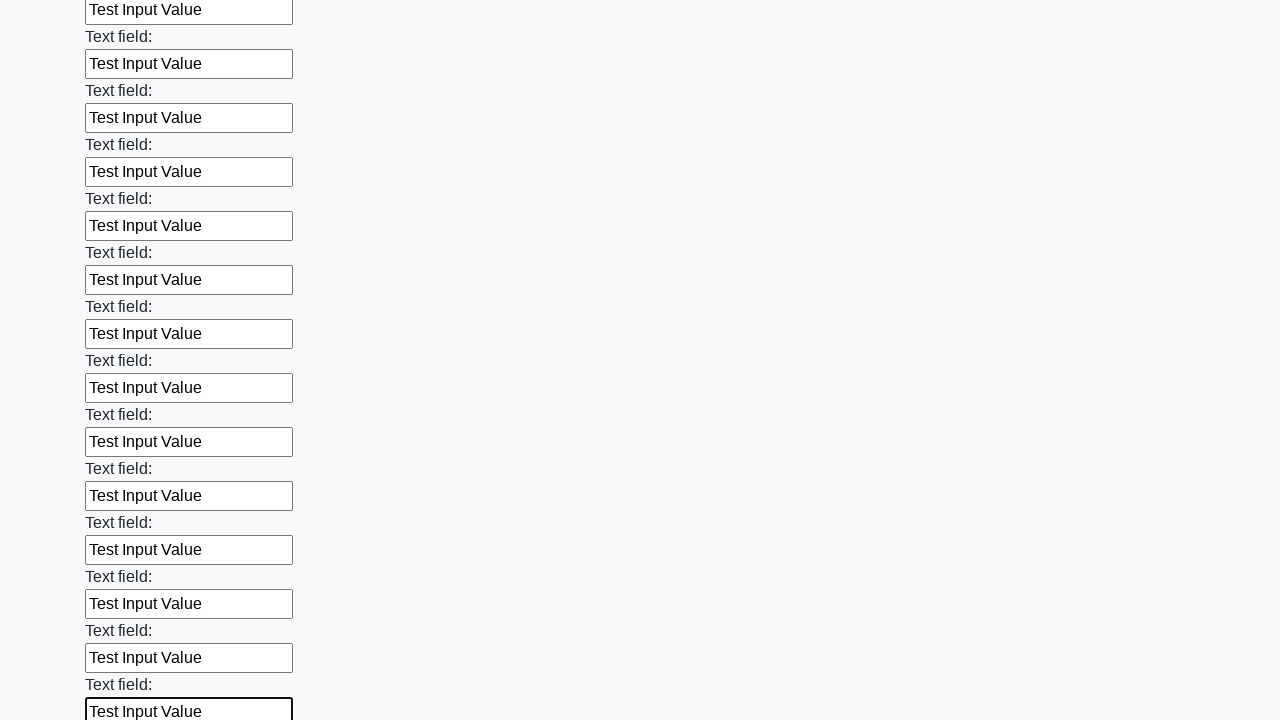

Filled a text input field with 'Test Input Value' on [type="text"] >> nth=39
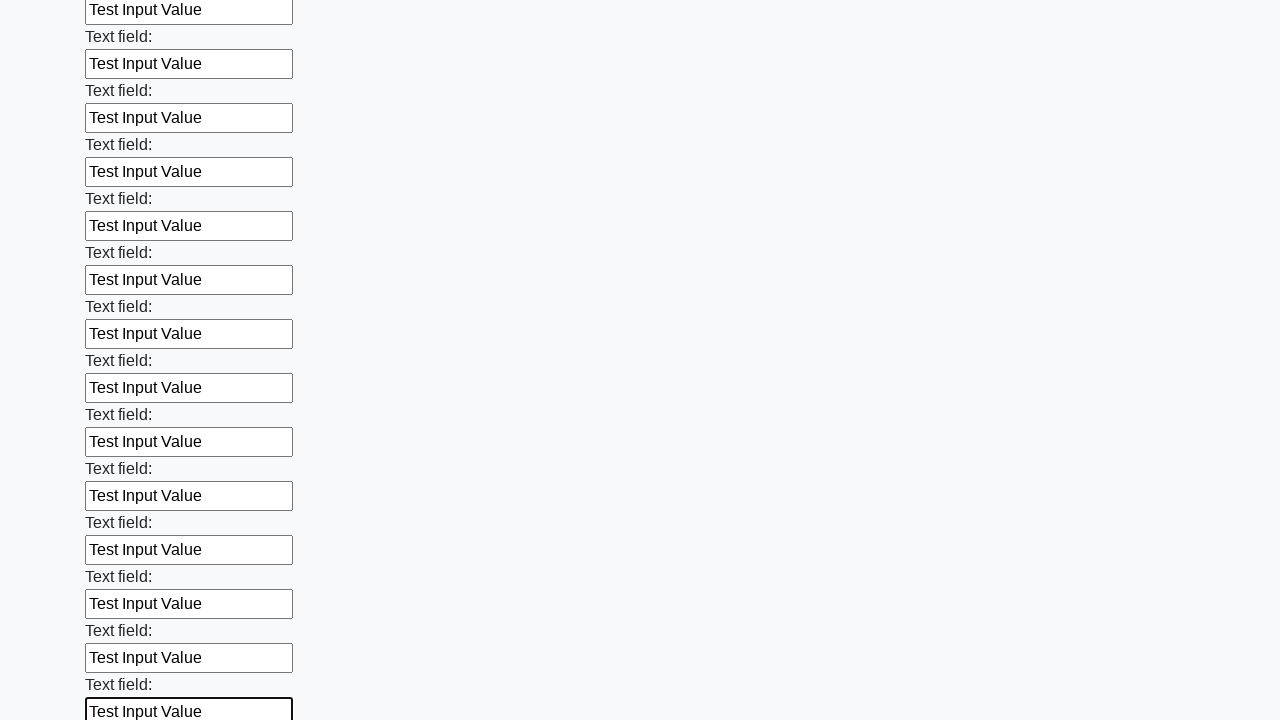

Filled a text input field with 'Test Input Value' on [type="text"] >> nth=40
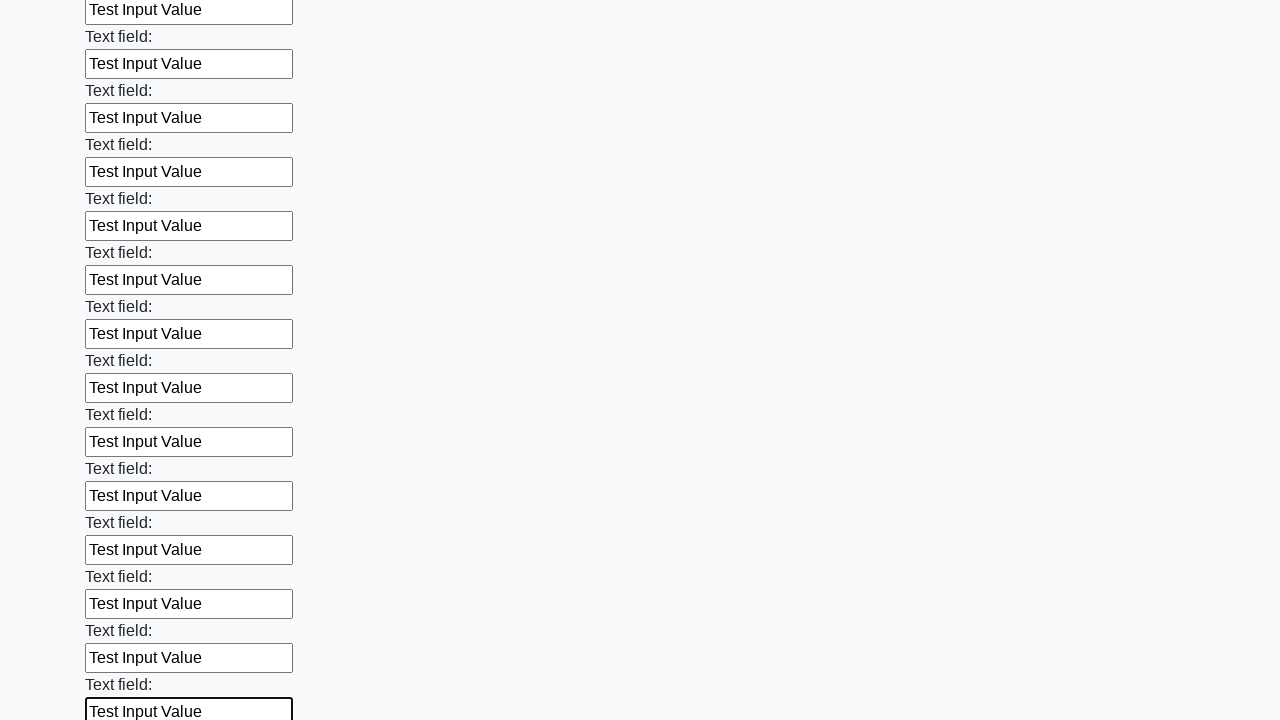

Filled a text input field with 'Test Input Value' on [type="text"] >> nth=41
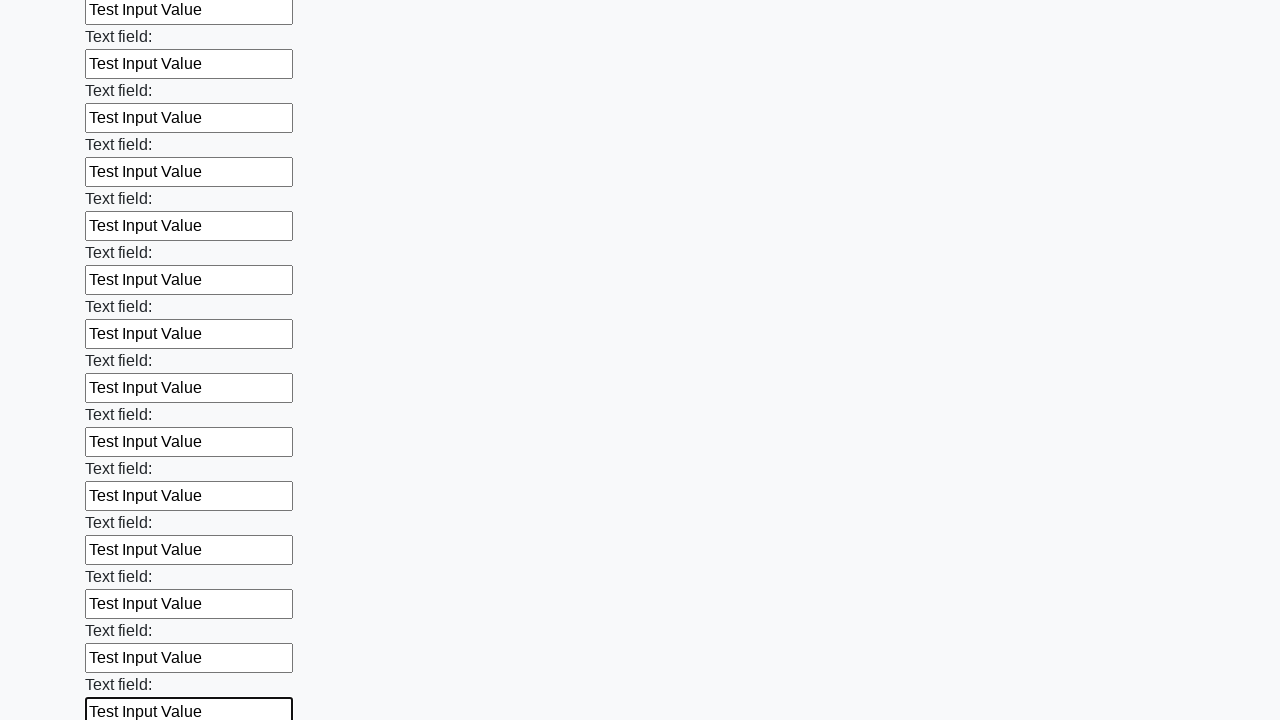

Filled a text input field with 'Test Input Value' on [type="text"] >> nth=42
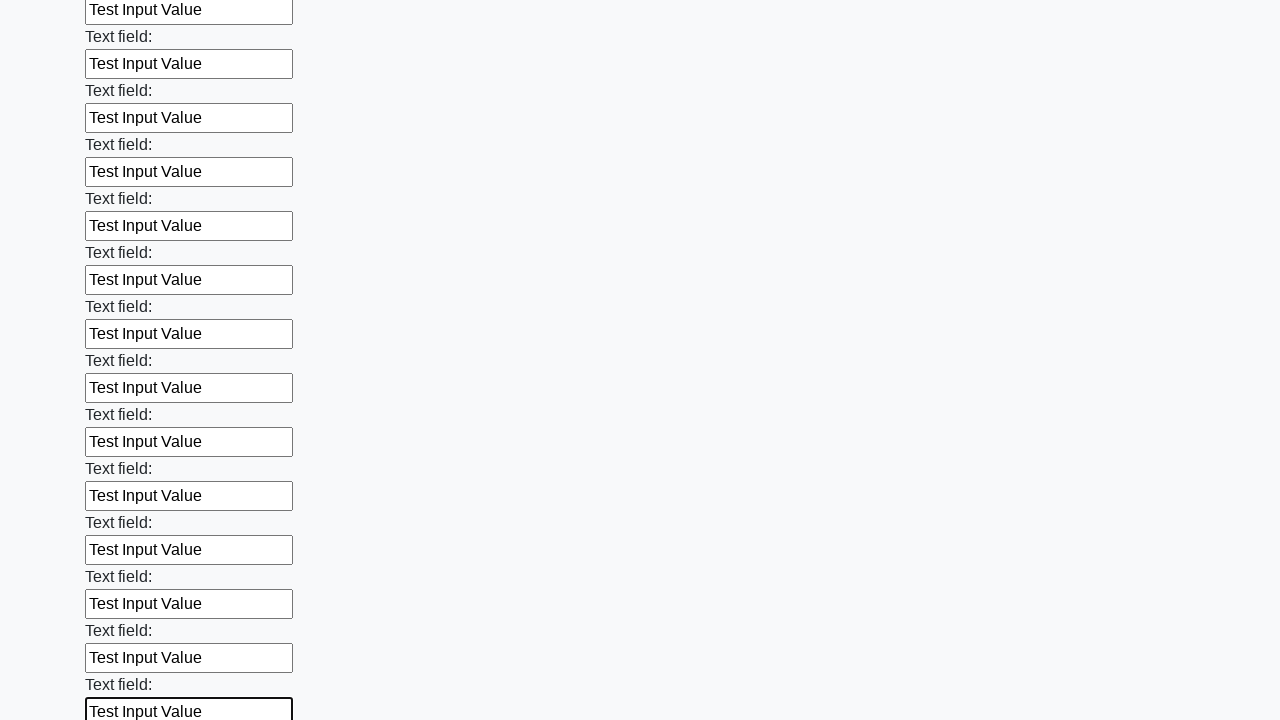

Filled a text input field with 'Test Input Value' on [type="text"] >> nth=43
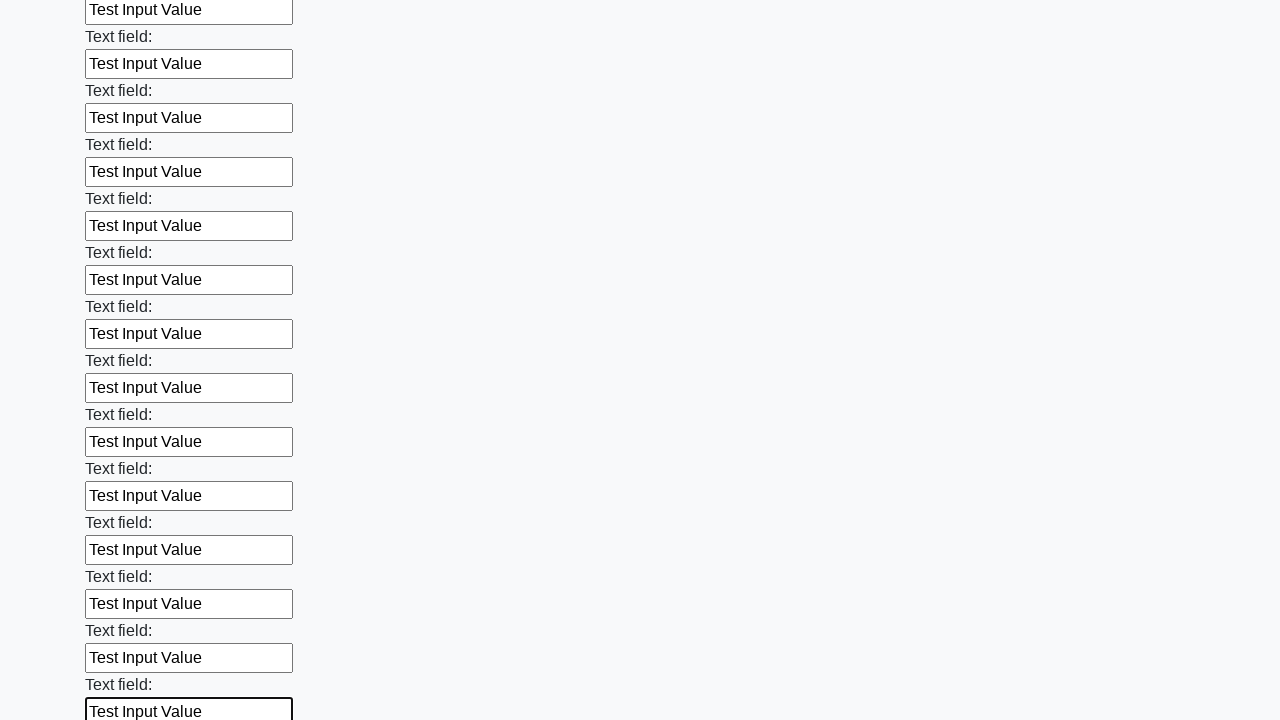

Filled a text input field with 'Test Input Value' on [type="text"] >> nth=44
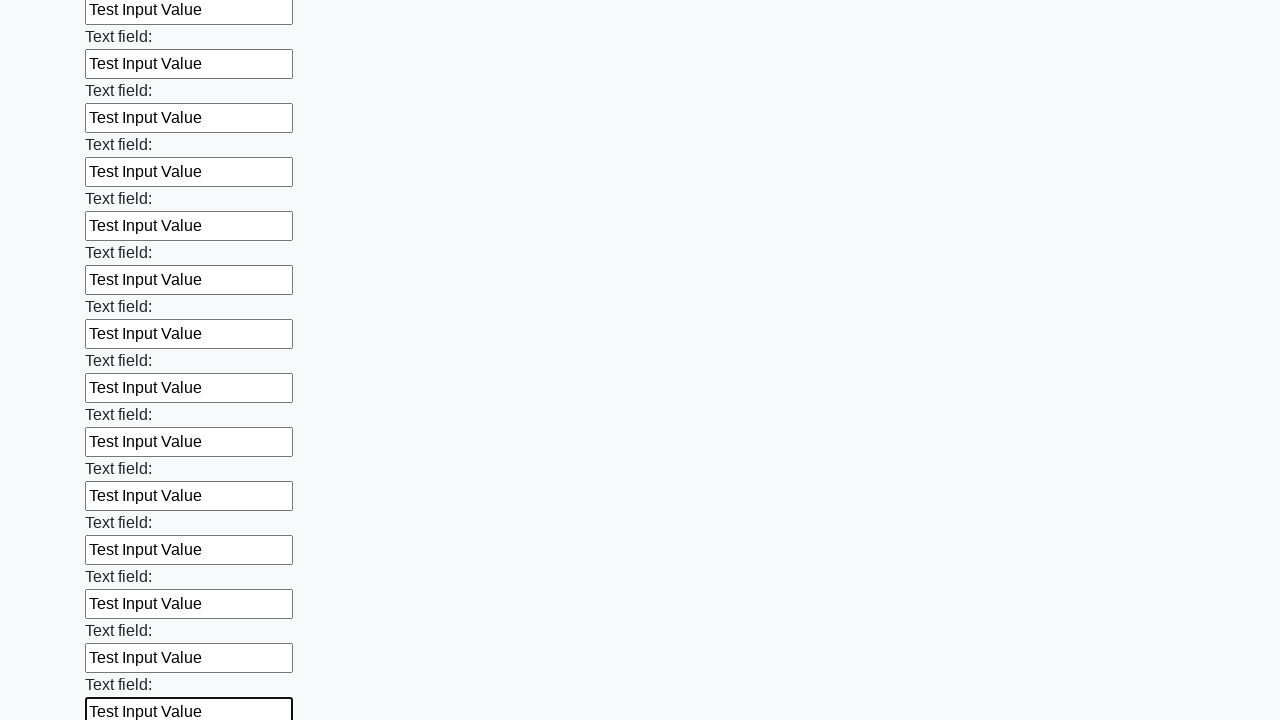

Filled a text input field with 'Test Input Value' on [type="text"] >> nth=45
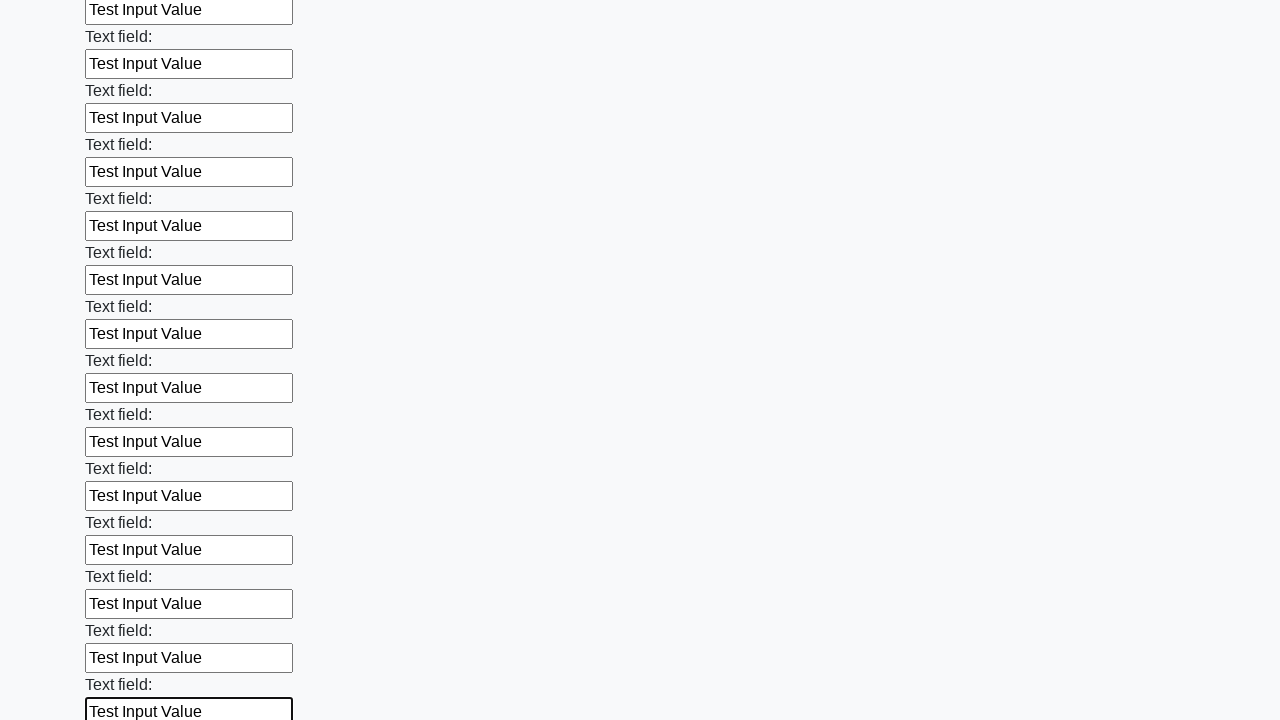

Filled a text input field with 'Test Input Value' on [type="text"] >> nth=46
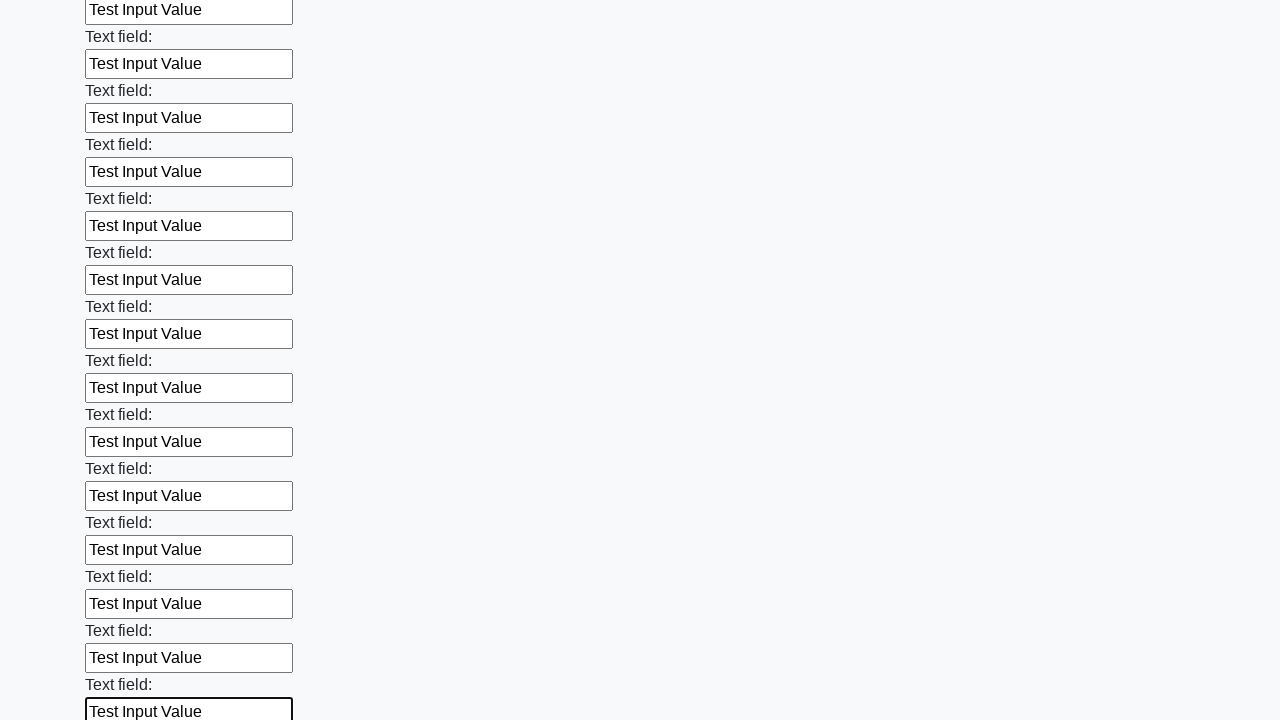

Filled a text input field with 'Test Input Value' on [type="text"] >> nth=47
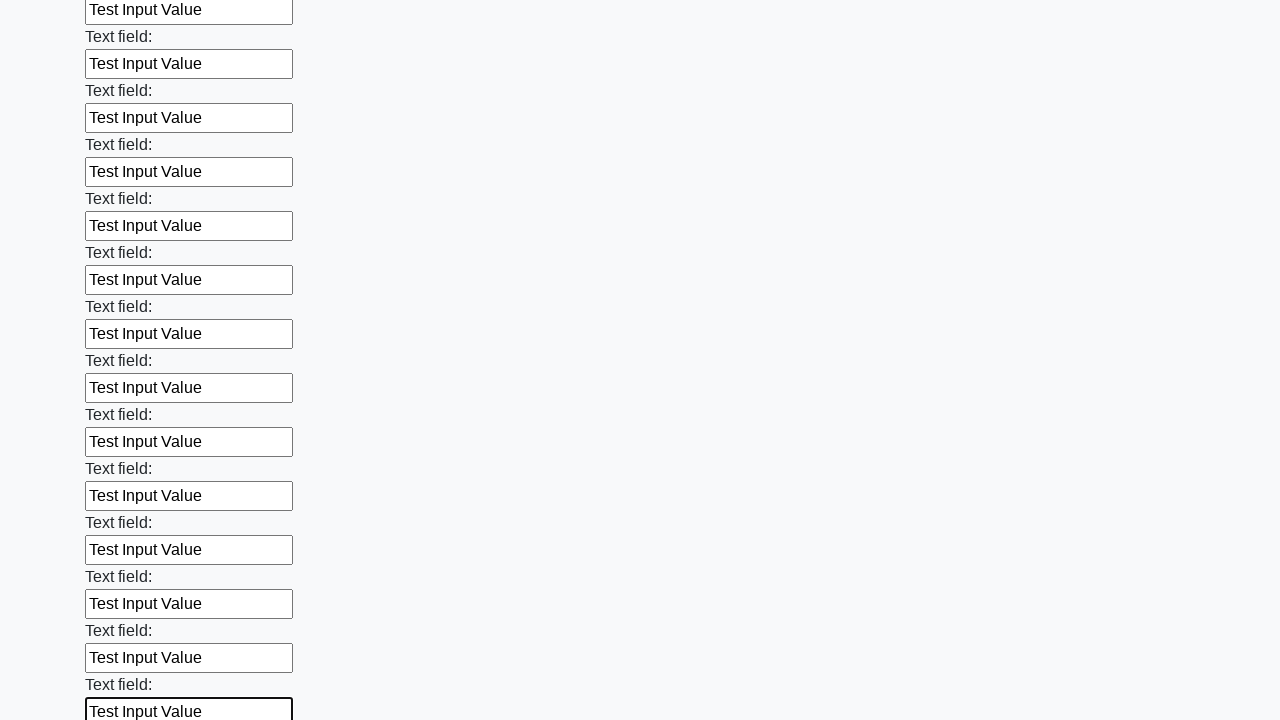

Filled a text input field with 'Test Input Value' on [type="text"] >> nth=48
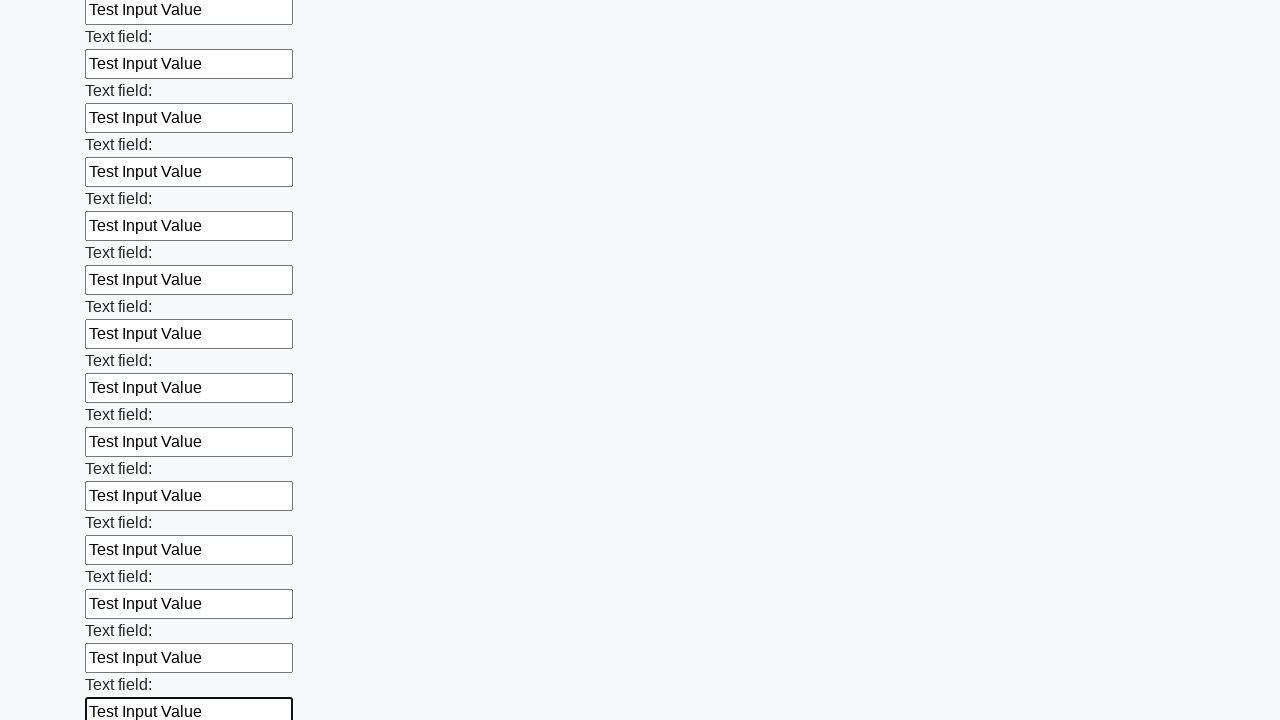

Filled a text input field with 'Test Input Value' on [type="text"] >> nth=49
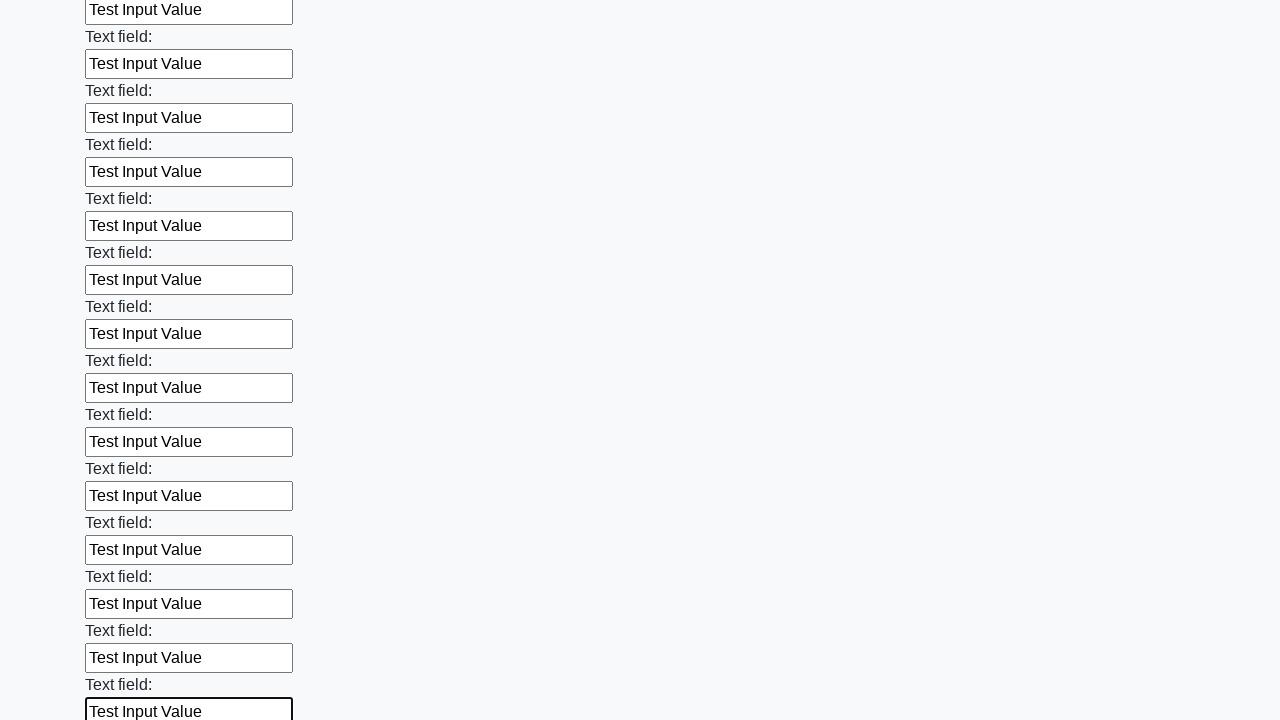

Filled a text input field with 'Test Input Value' on [type="text"] >> nth=50
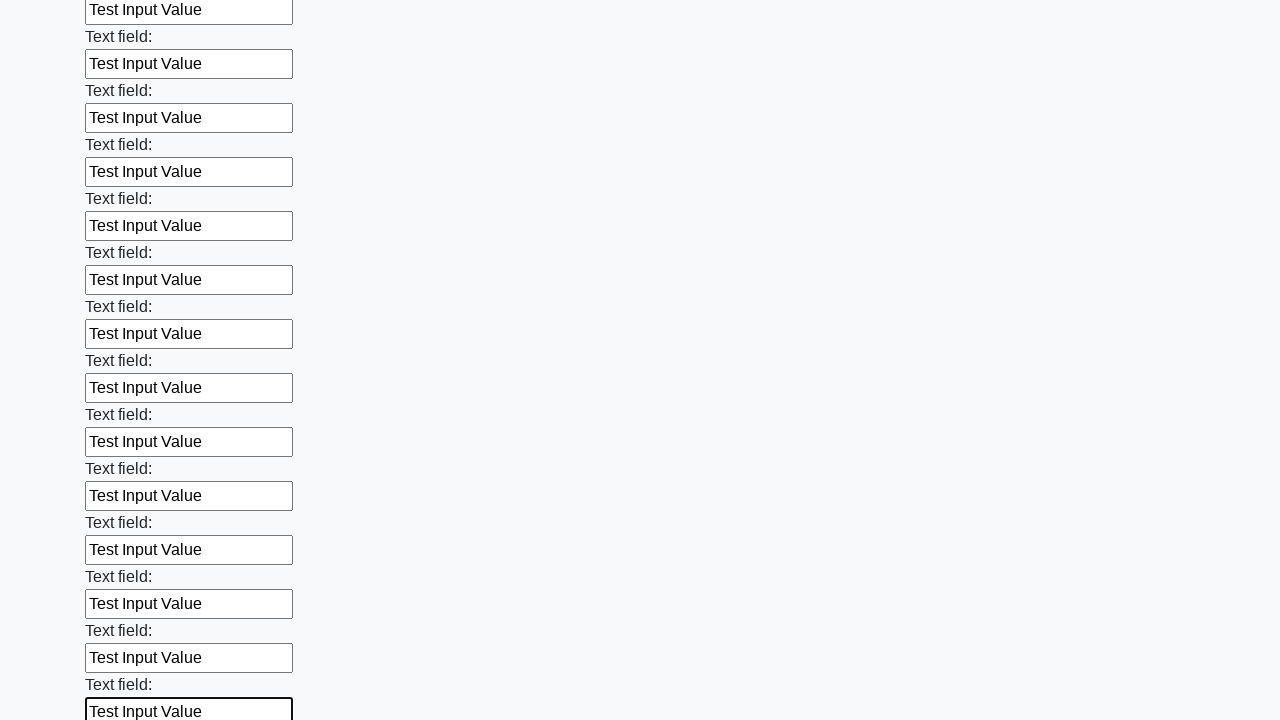

Filled a text input field with 'Test Input Value' on [type="text"] >> nth=51
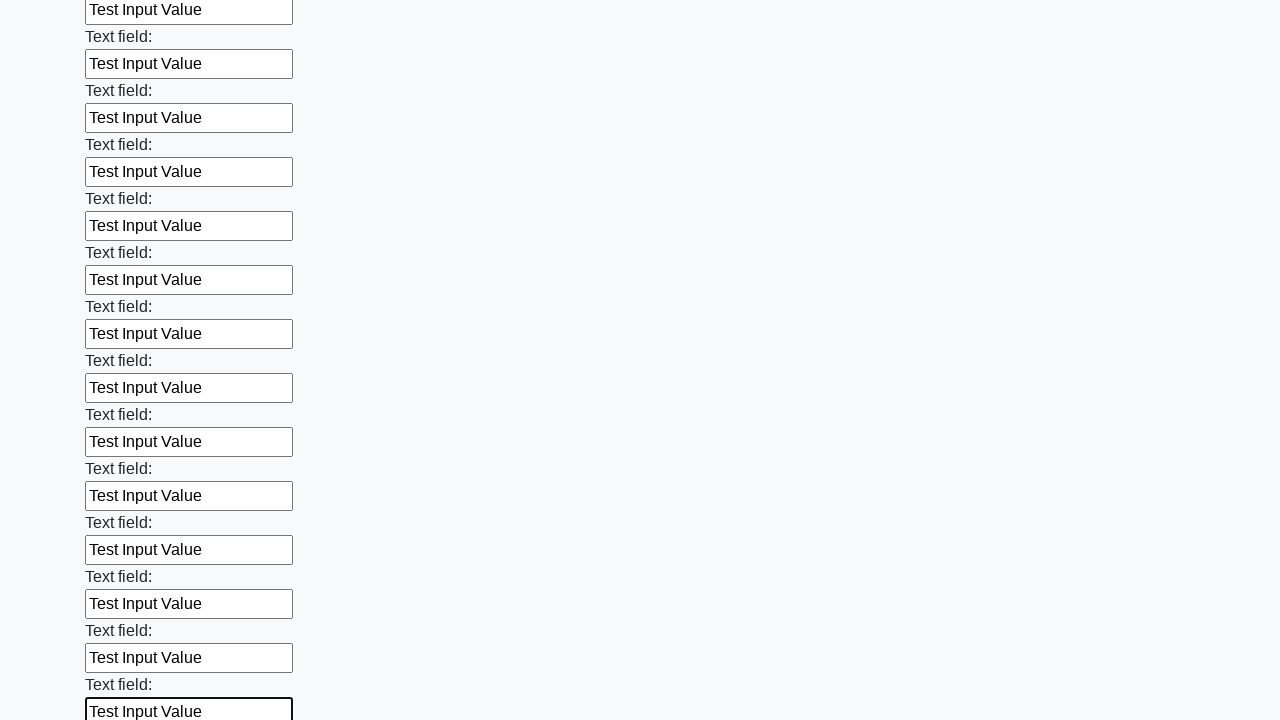

Filled a text input field with 'Test Input Value' on [type="text"] >> nth=52
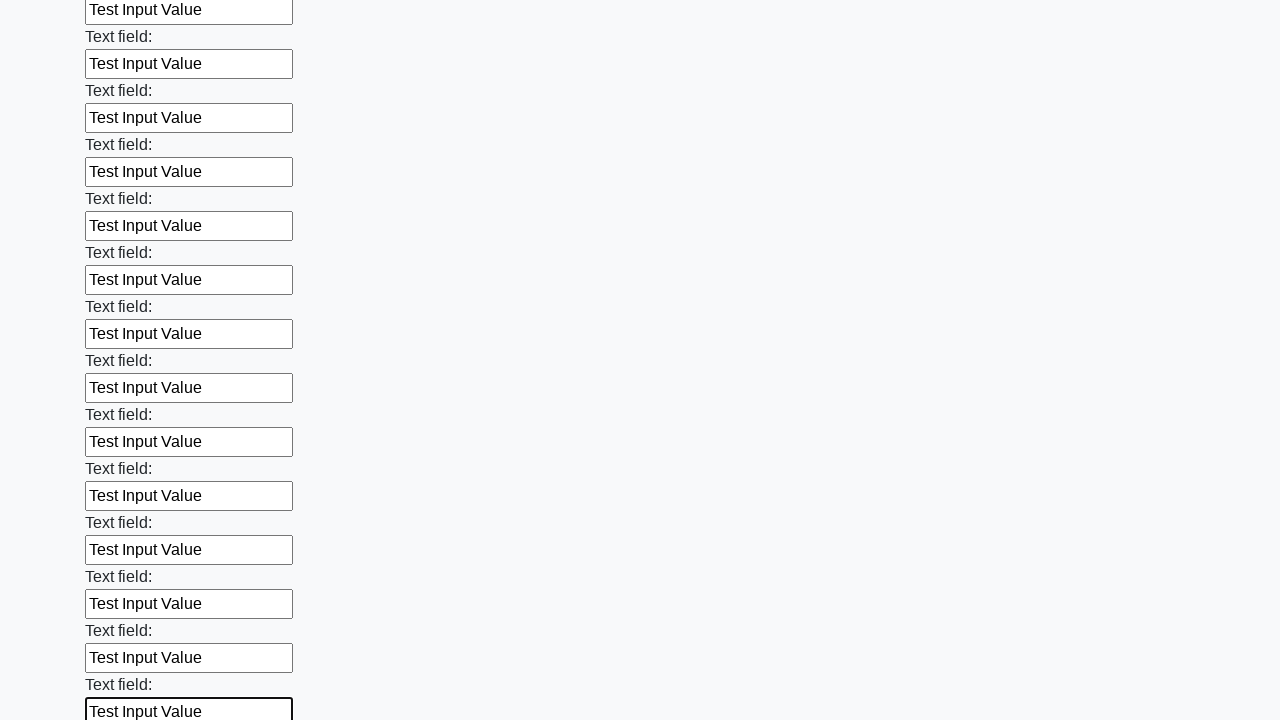

Filled a text input field with 'Test Input Value' on [type="text"] >> nth=53
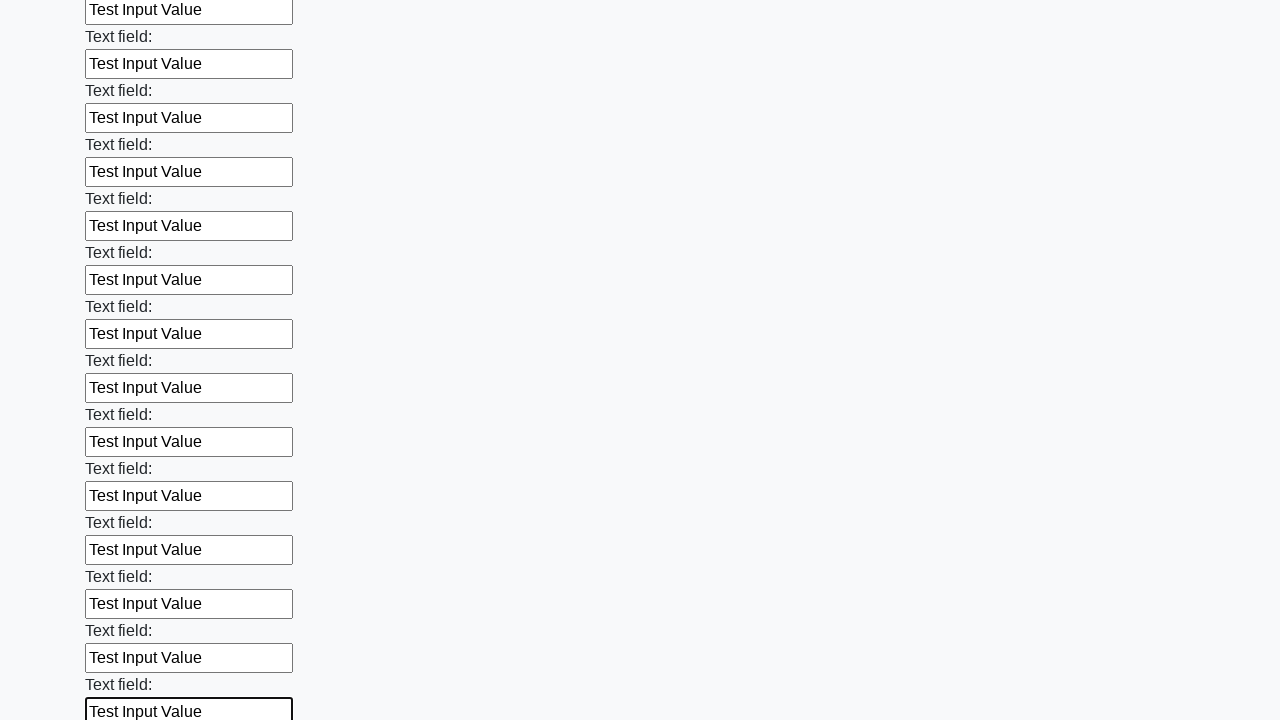

Filled a text input field with 'Test Input Value' on [type="text"] >> nth=54
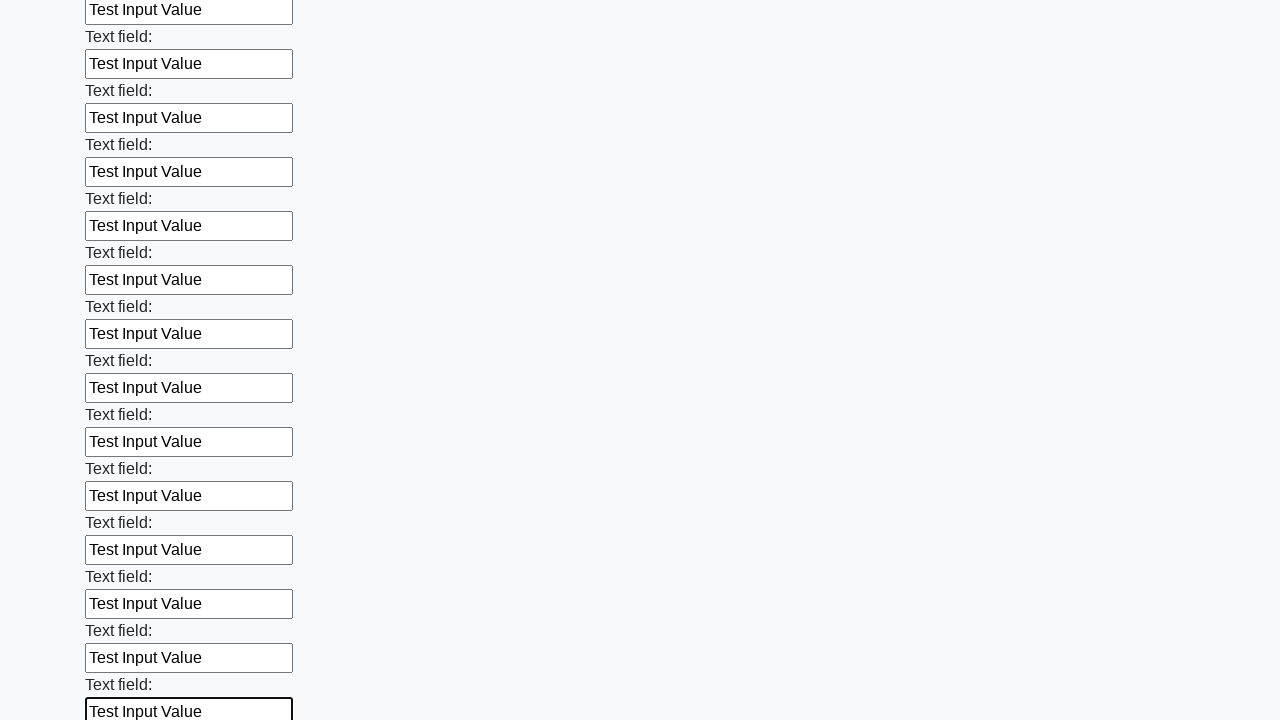

Filled a text input field with 'Test Input Value' on [type="text"] >> nth=55
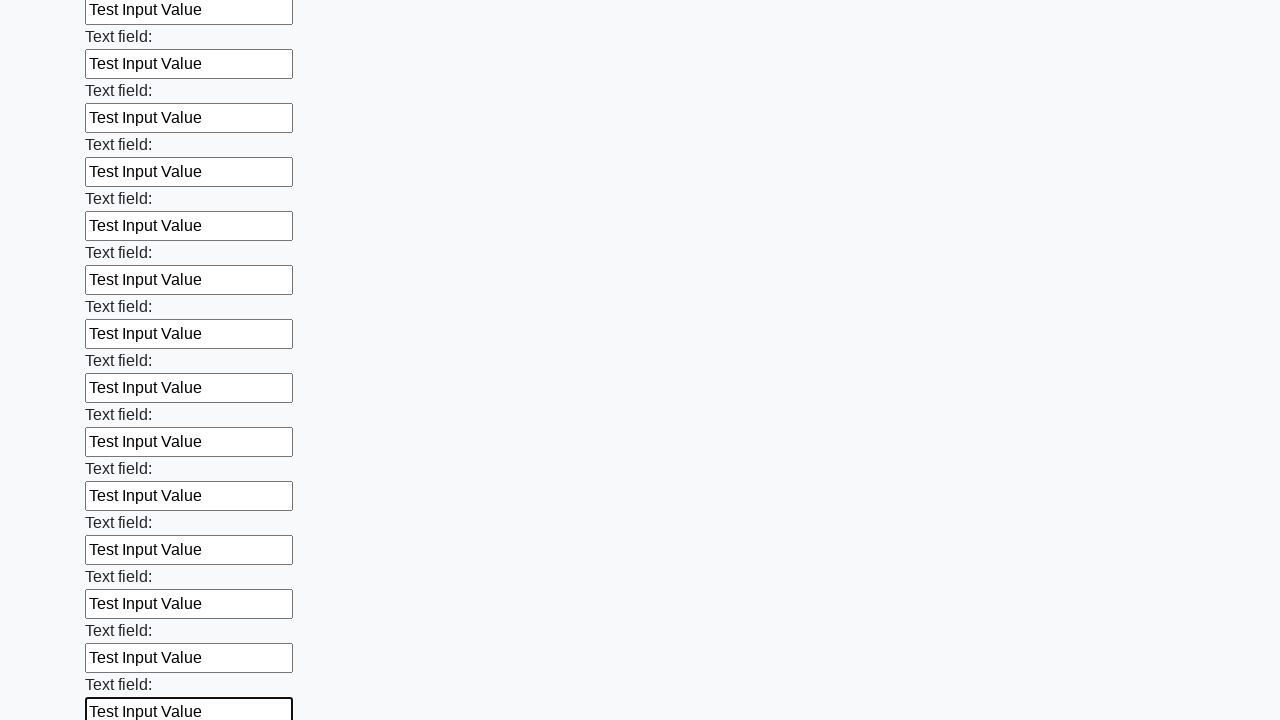

Filled a text input field with 'Test Input Value' on [type="text"] >> nth=56
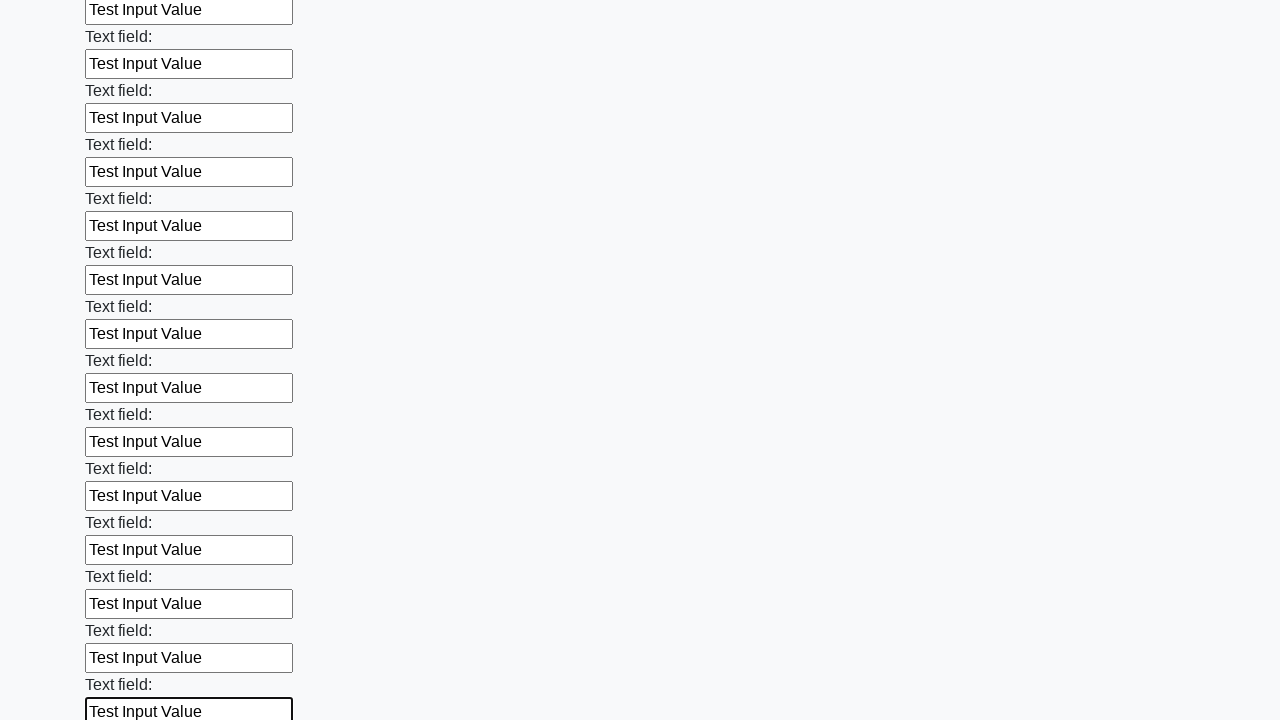

Filled a text input field with 'Test Input Value' on [type="text"] >> nth=57
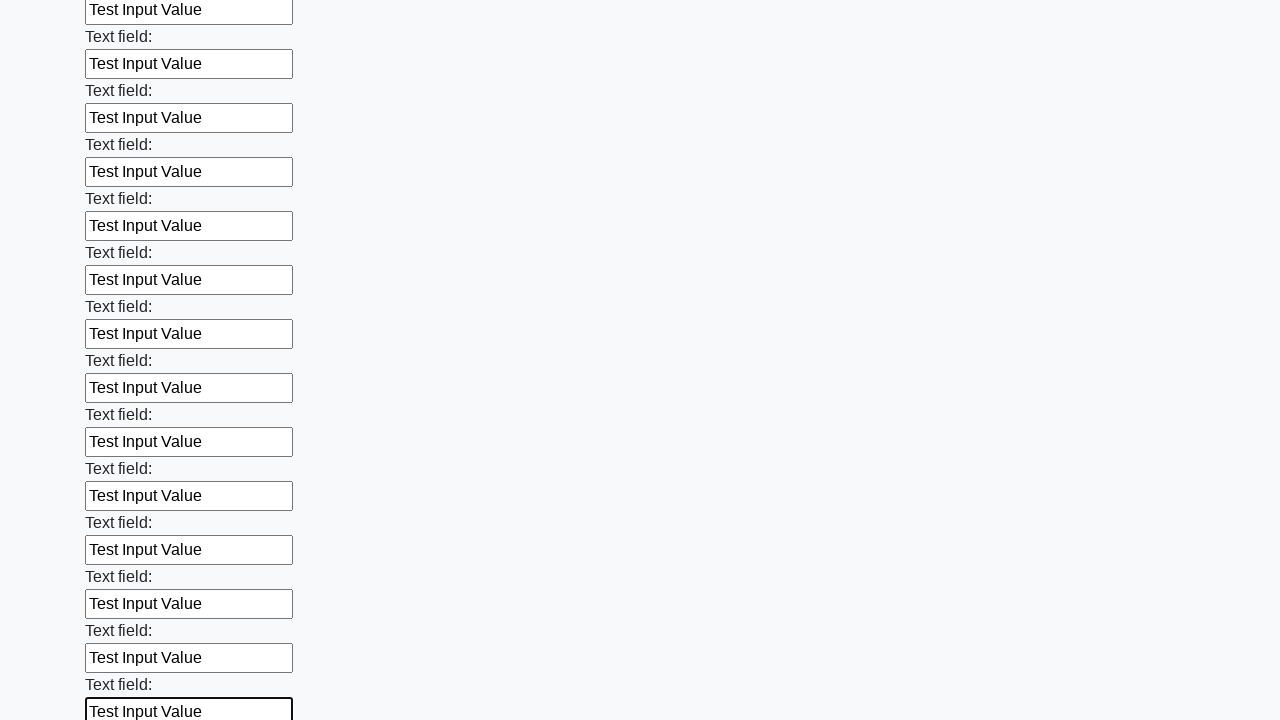

Filled a text input field with 'Test Input Value' on [type="text"] >> nth=58
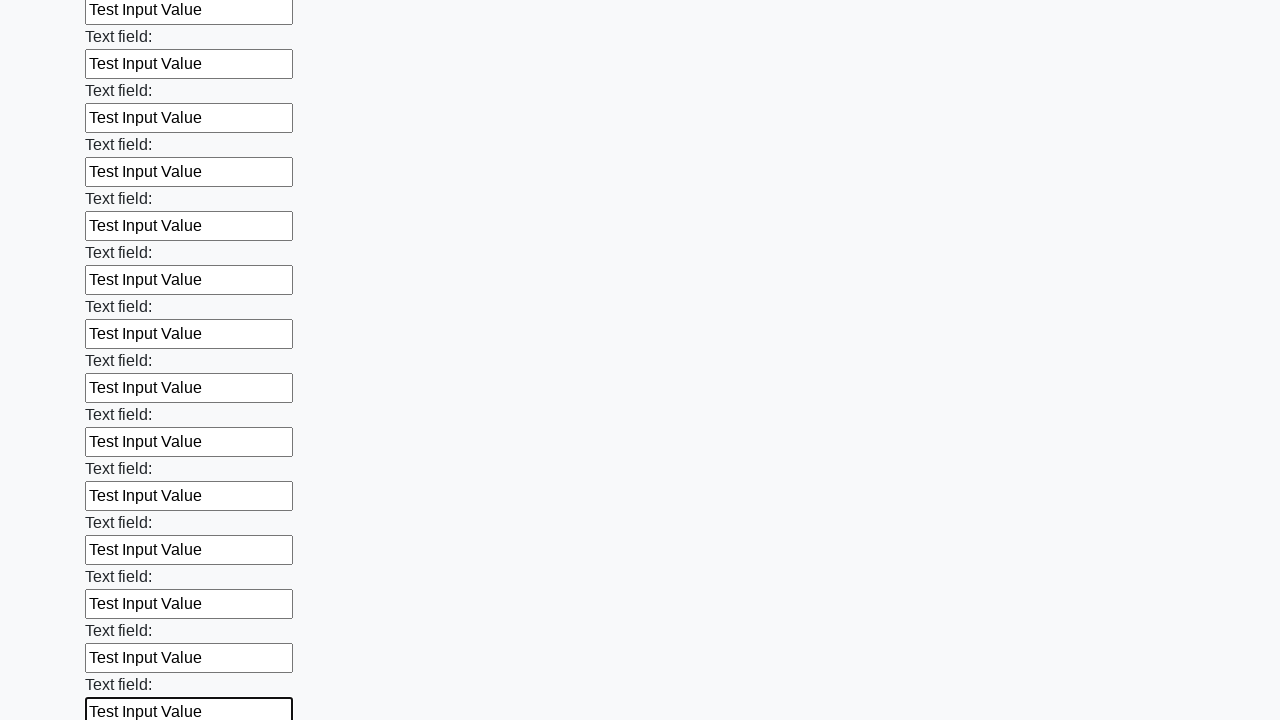

Filled a text input field with 'Test Input Value' on [type="text"] >> nth=59
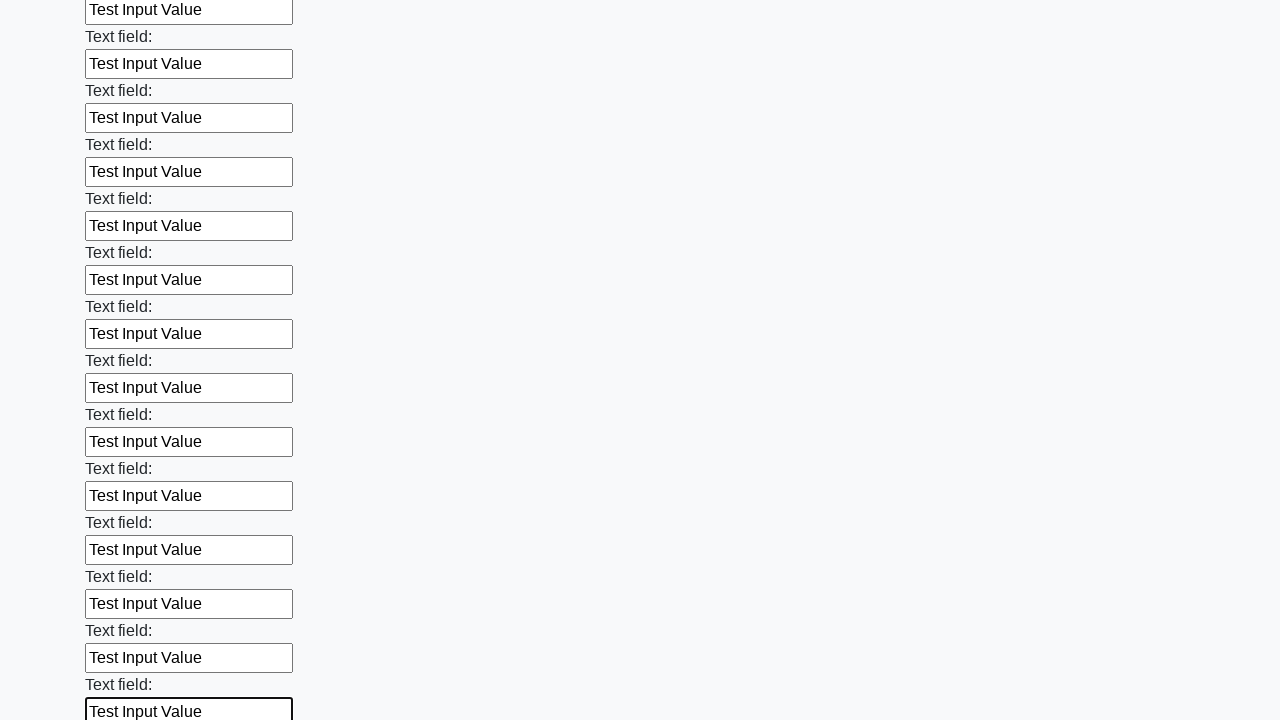

Filled a text input field with 'Test Input Value' on [type="text"] >> nth=60
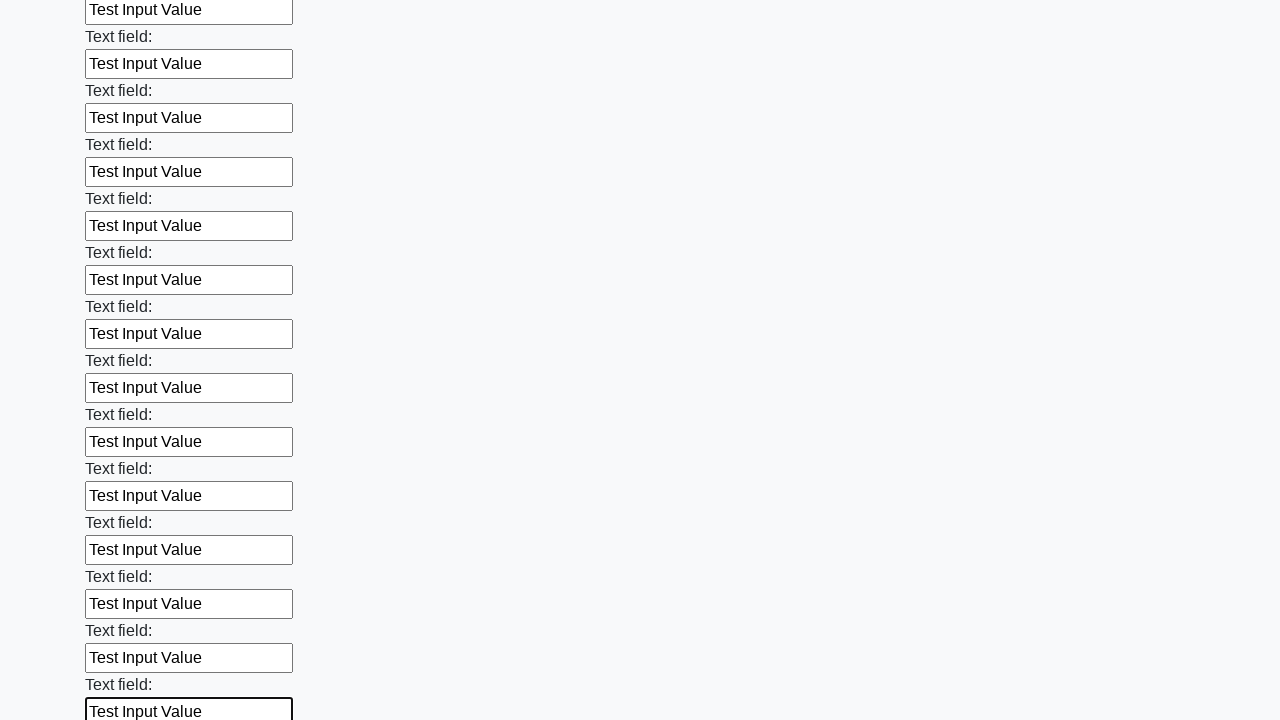

Filled a text input field with 'Test Input Value' on [type="text"] >> nth=61
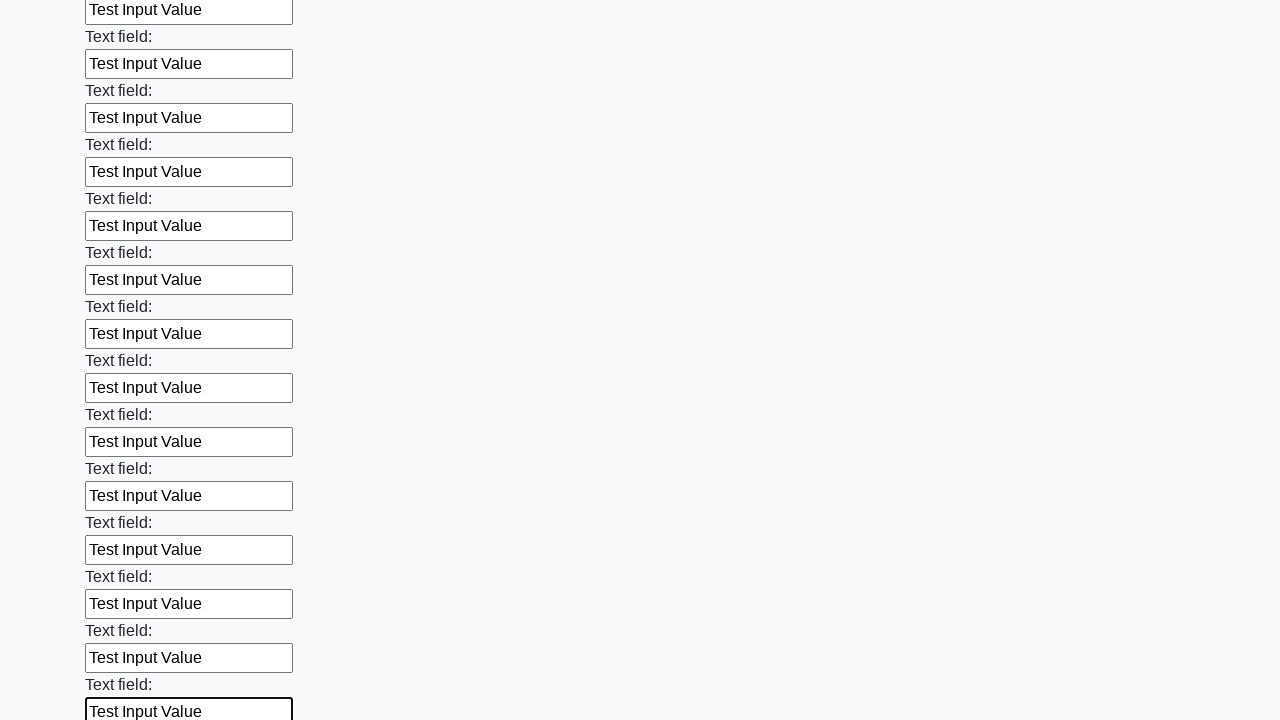

Filled a text input field with 'Test Input Value' on [type="text"] >> nth=62
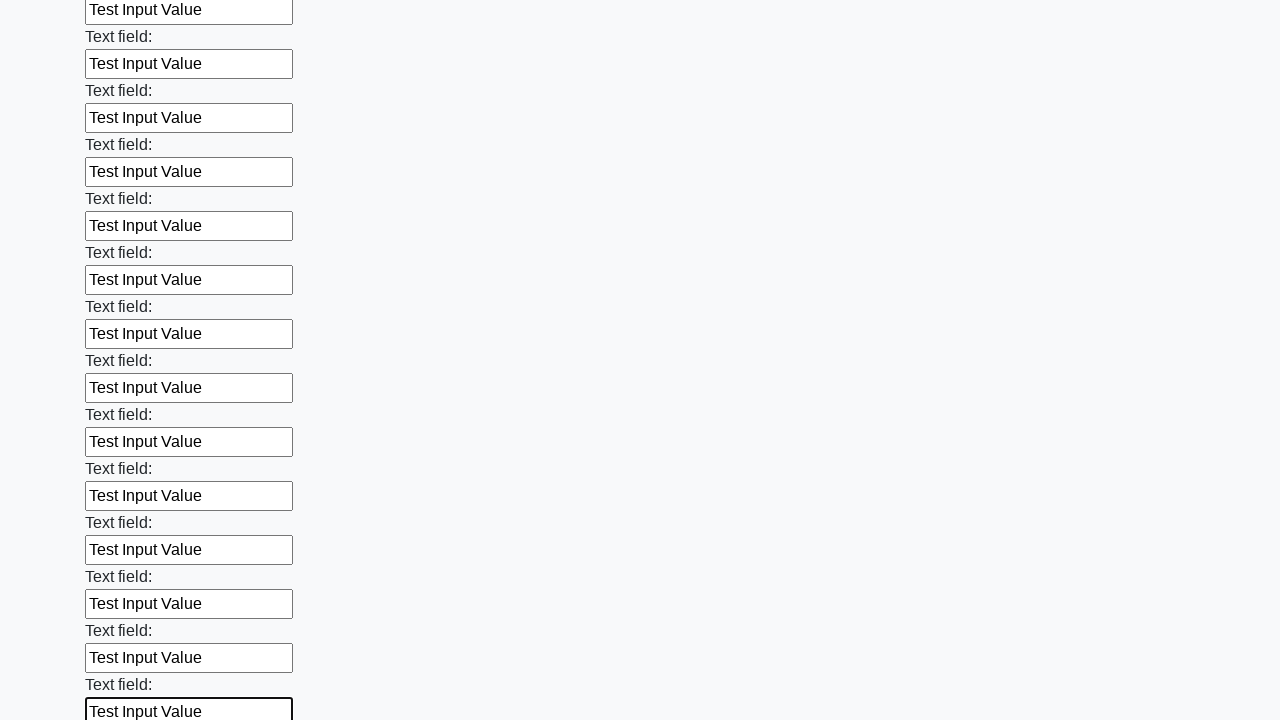

Filled a text input field with 'Test Input Value' on [type="text"] >> nth=63
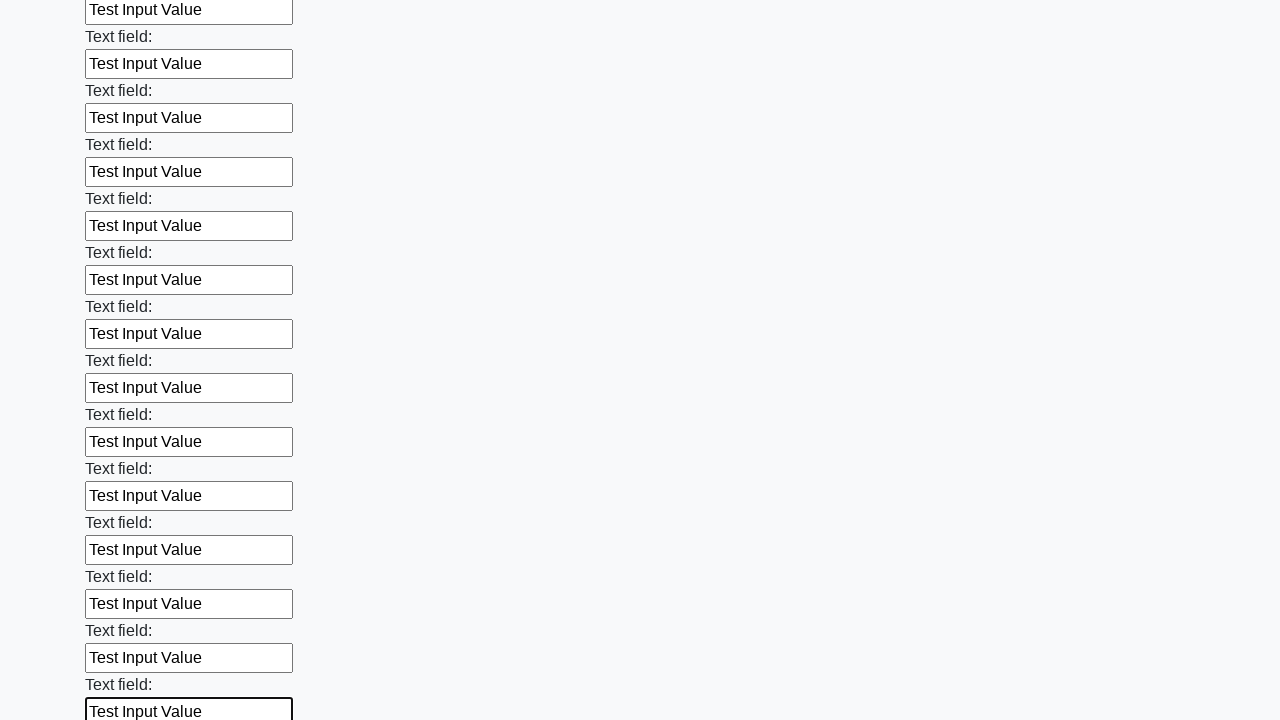

Filled a text input field with 'Test Input Value' on [type="text"] >> nth=64
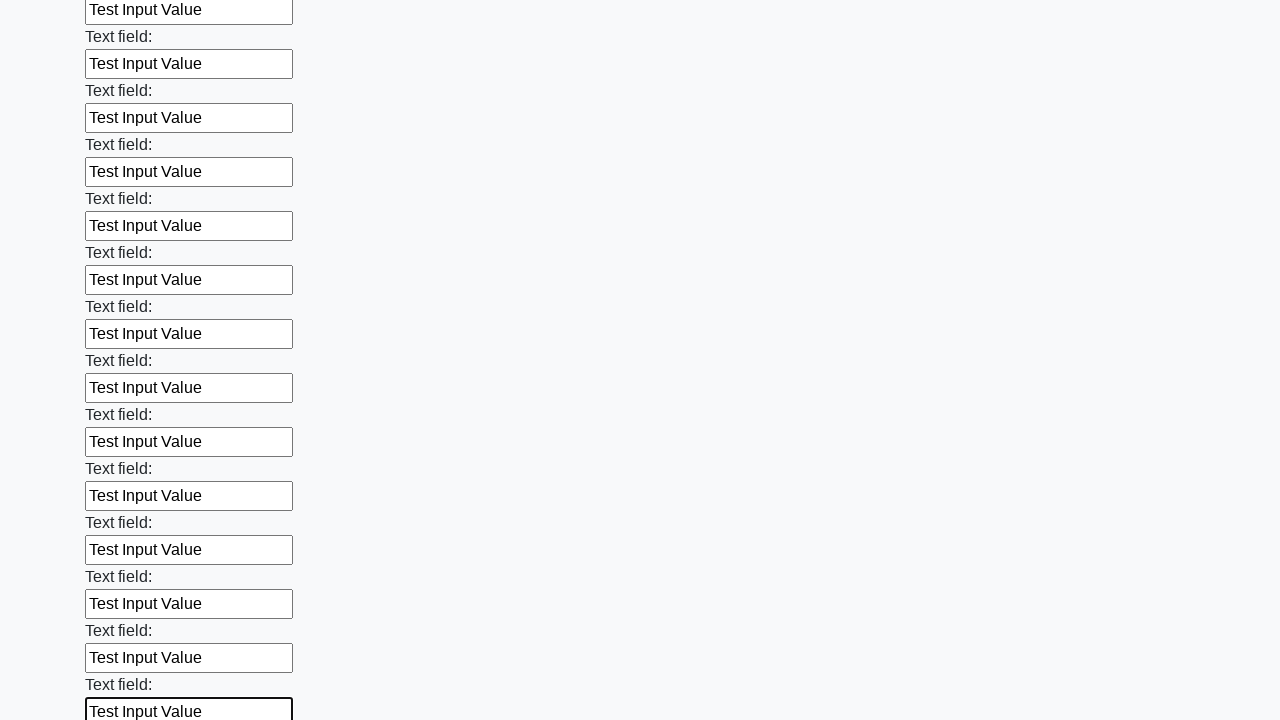

Filled a text input field with 'Test Input Value' on [type="text"] >> nth=65
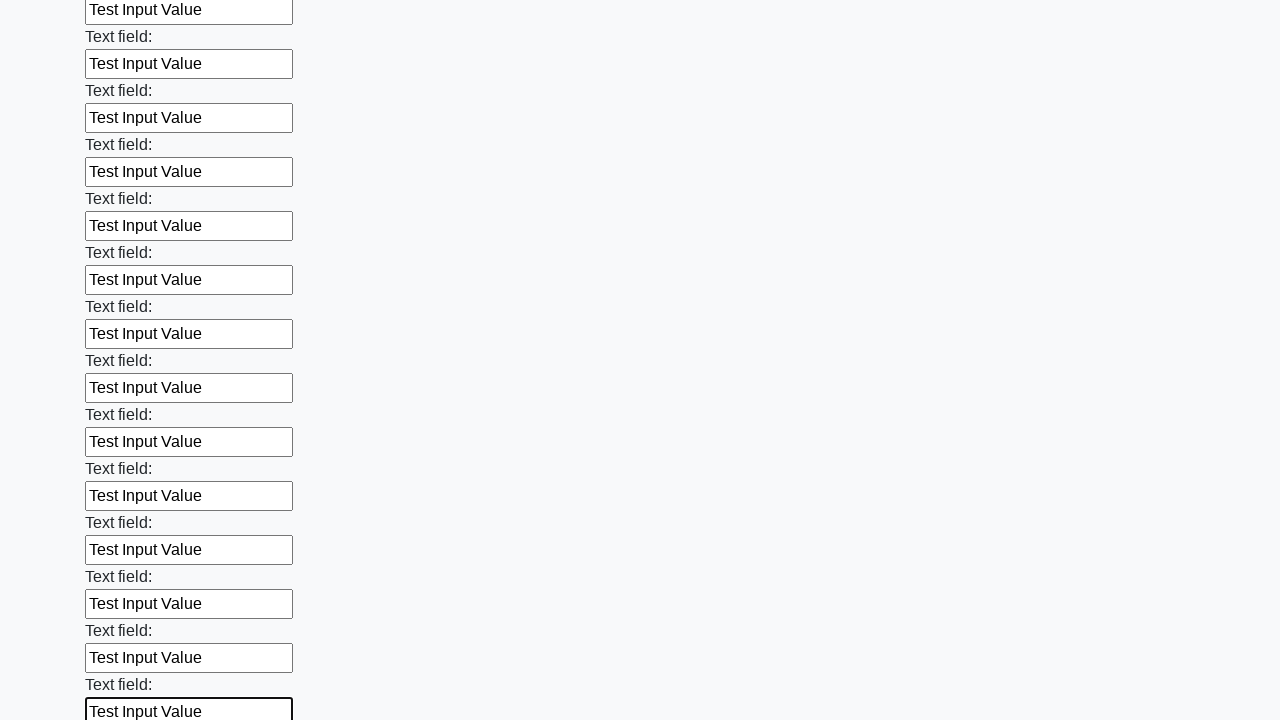

Filled a text input field with 'Test Input Value' on [type="text"] >> nth=66
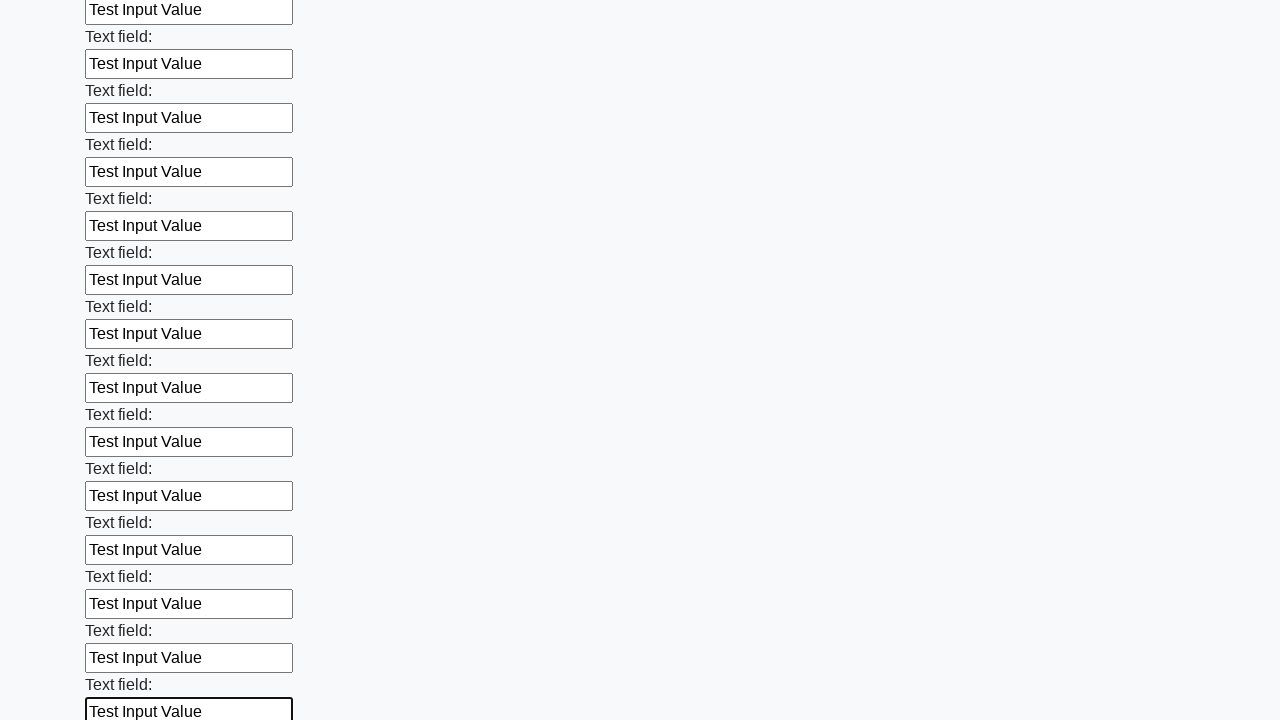

Filled a text input field with 'Test Input Value' on [type="text"] >> nth=67
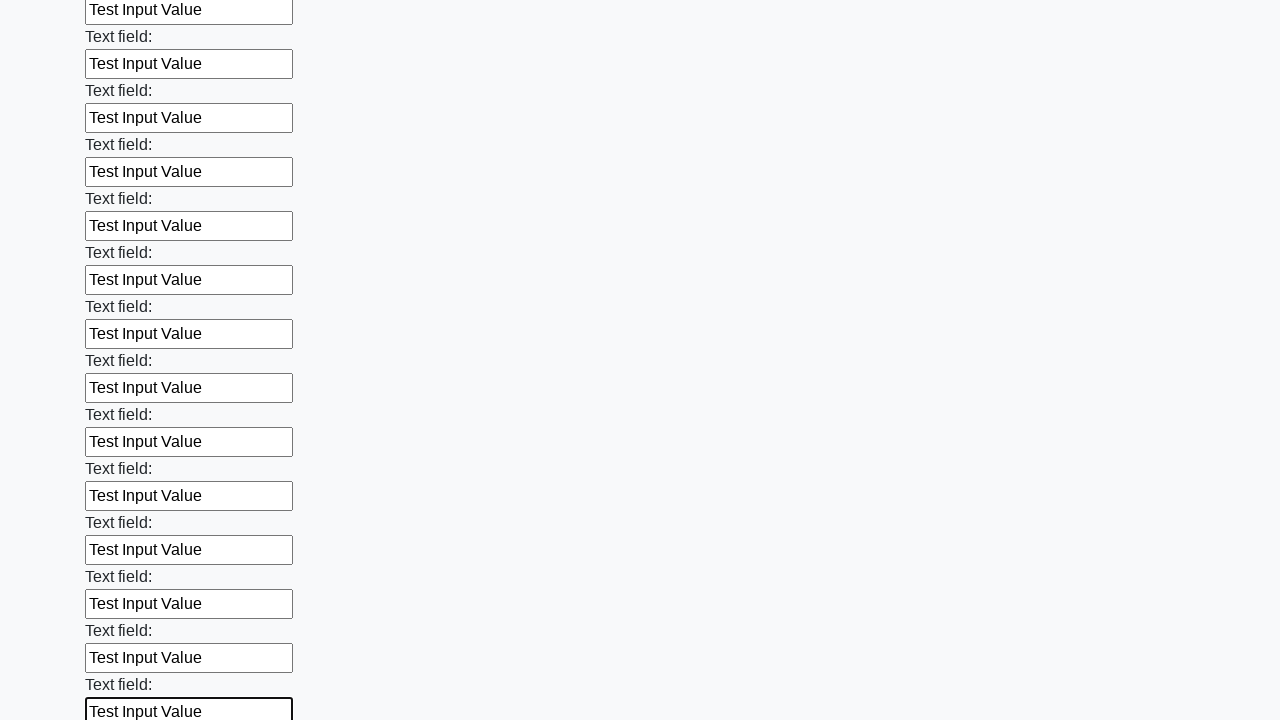

Filled a text input field with 'Test Input Value' on [type="text"] >> nth=68
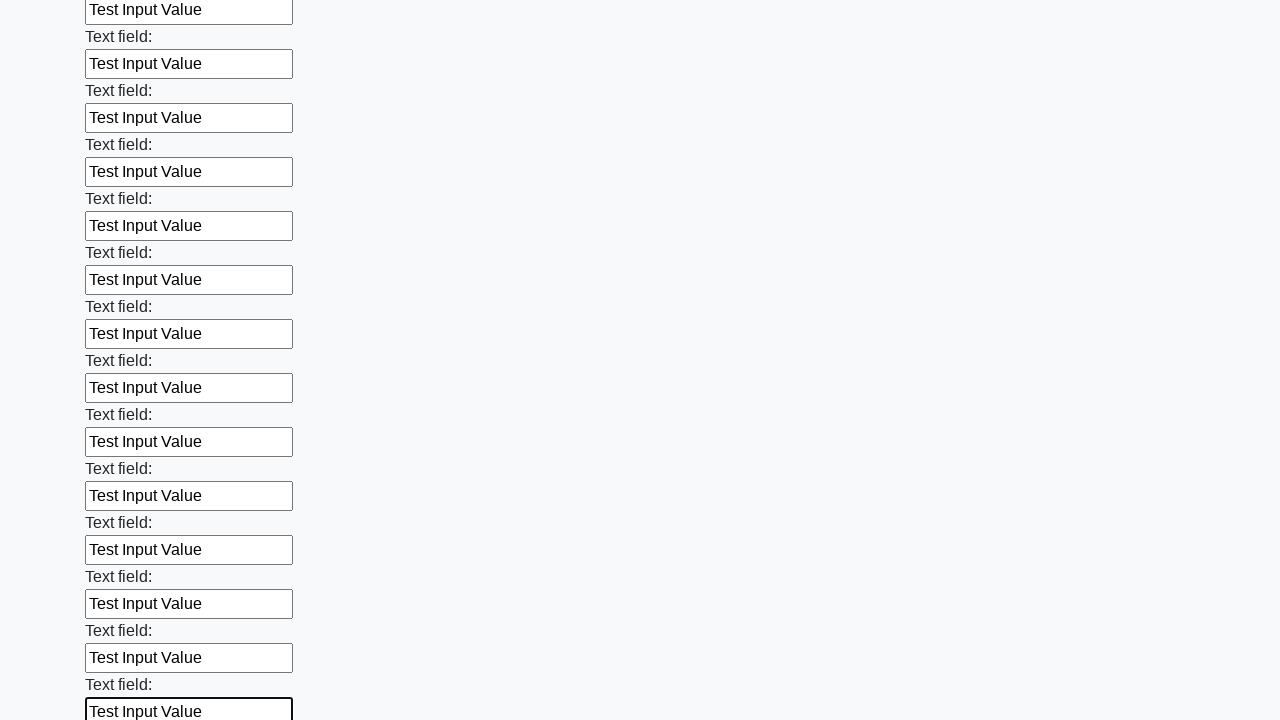

Filled a text input field with 'Test Input Value' on [type="text"] >> nth=69
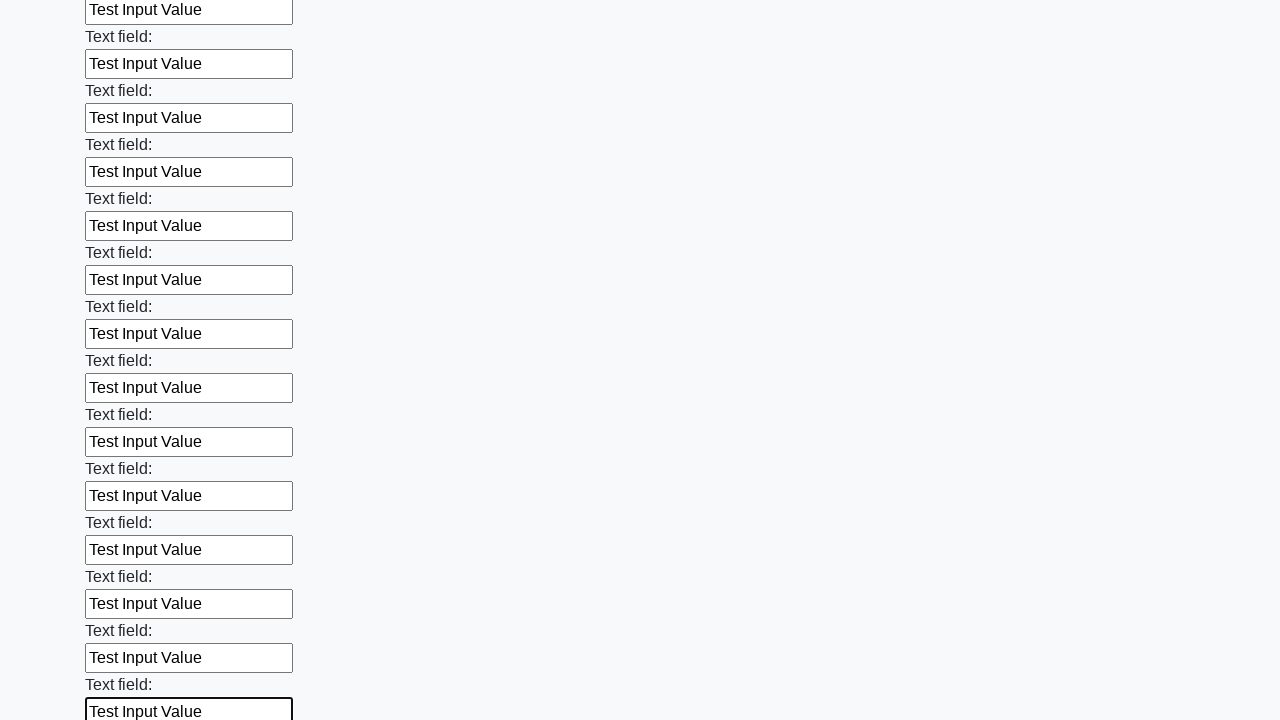

Filled a text input field with 'Test Input Value' on [type="text"] >> nth=70
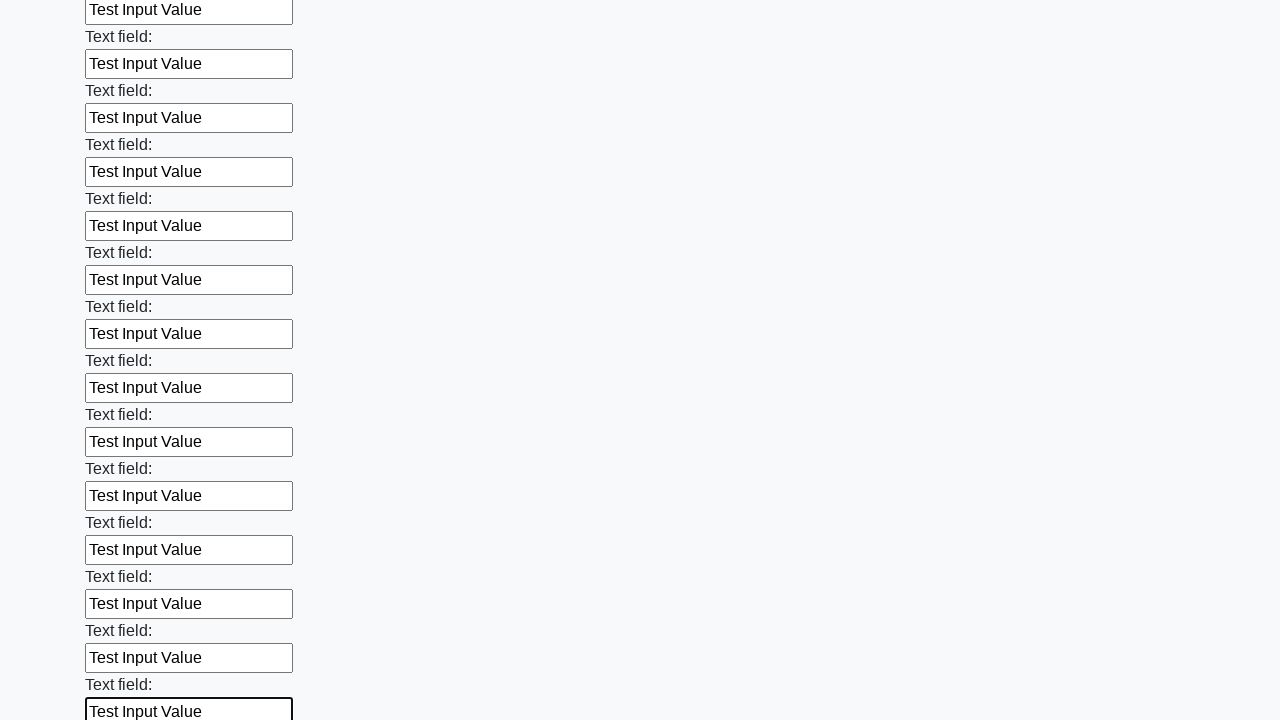

Filled a text input field with 'Test Input Value' on [type="text"] >> nth=71
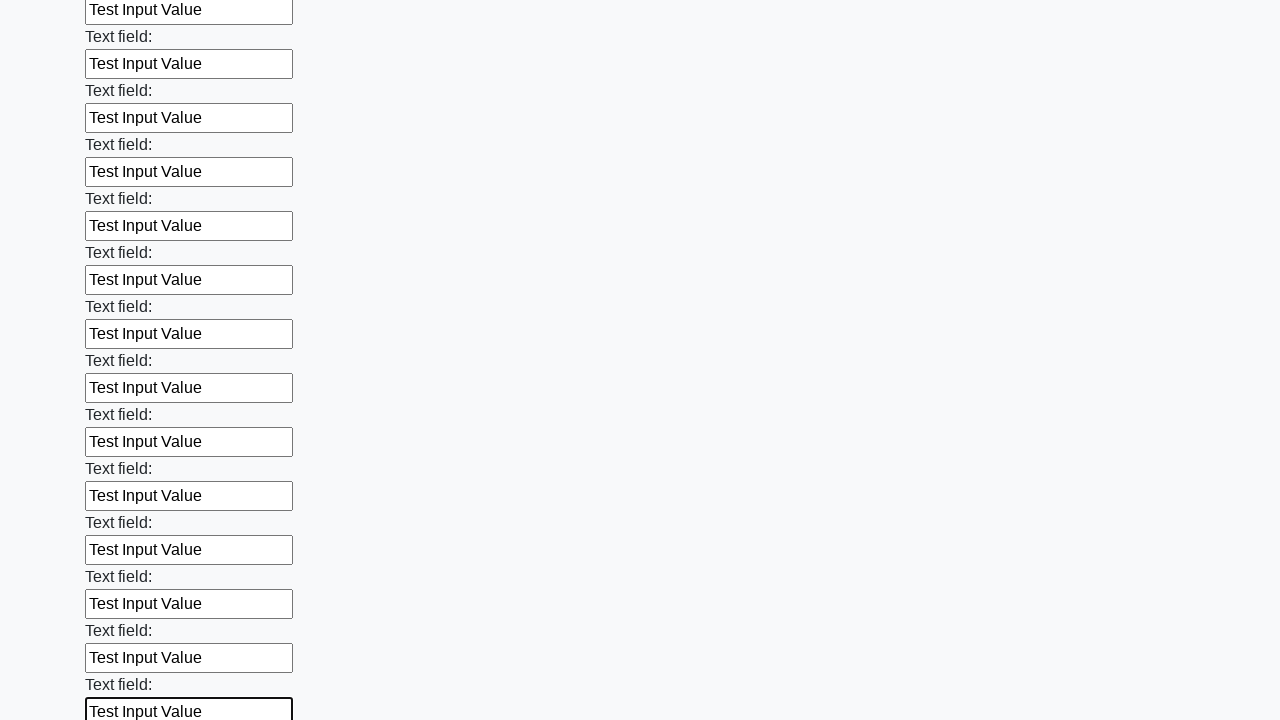

Filled a text input field with 'Test Input Value' on [type="text"] >> nth=72
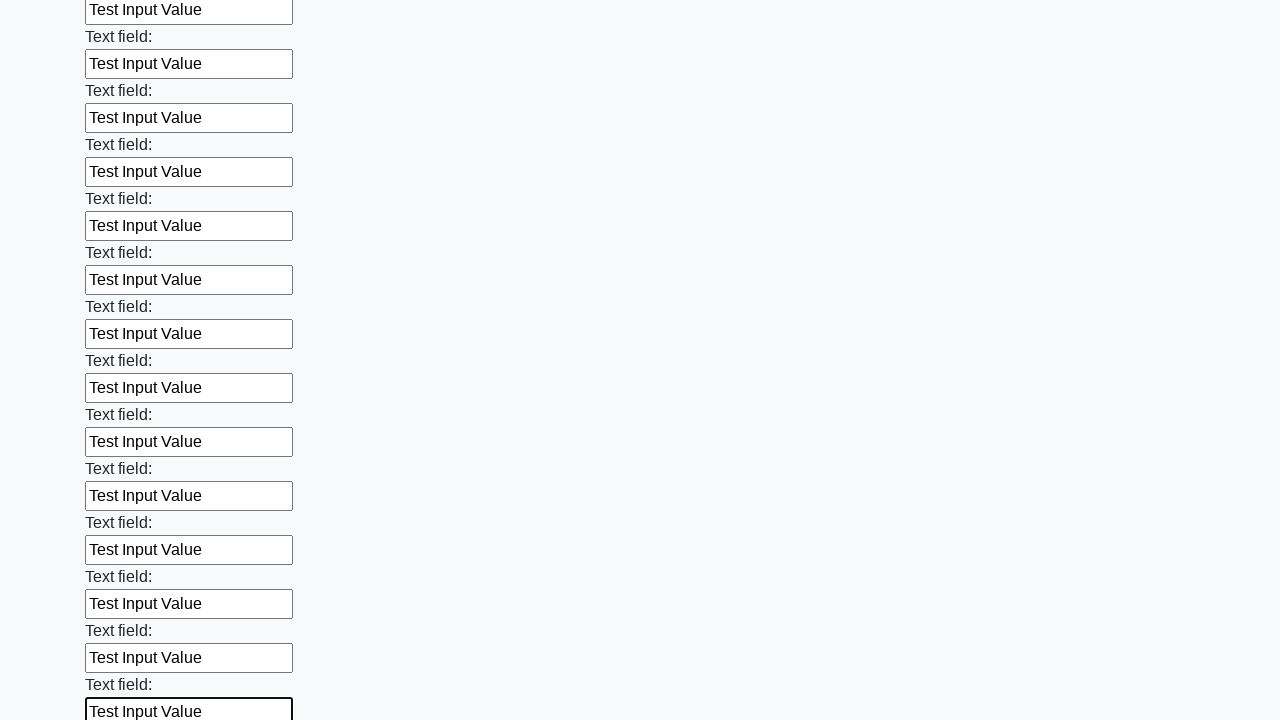

Filled a text input field with 'Test Input Value' on [type="text"] >> nth=73
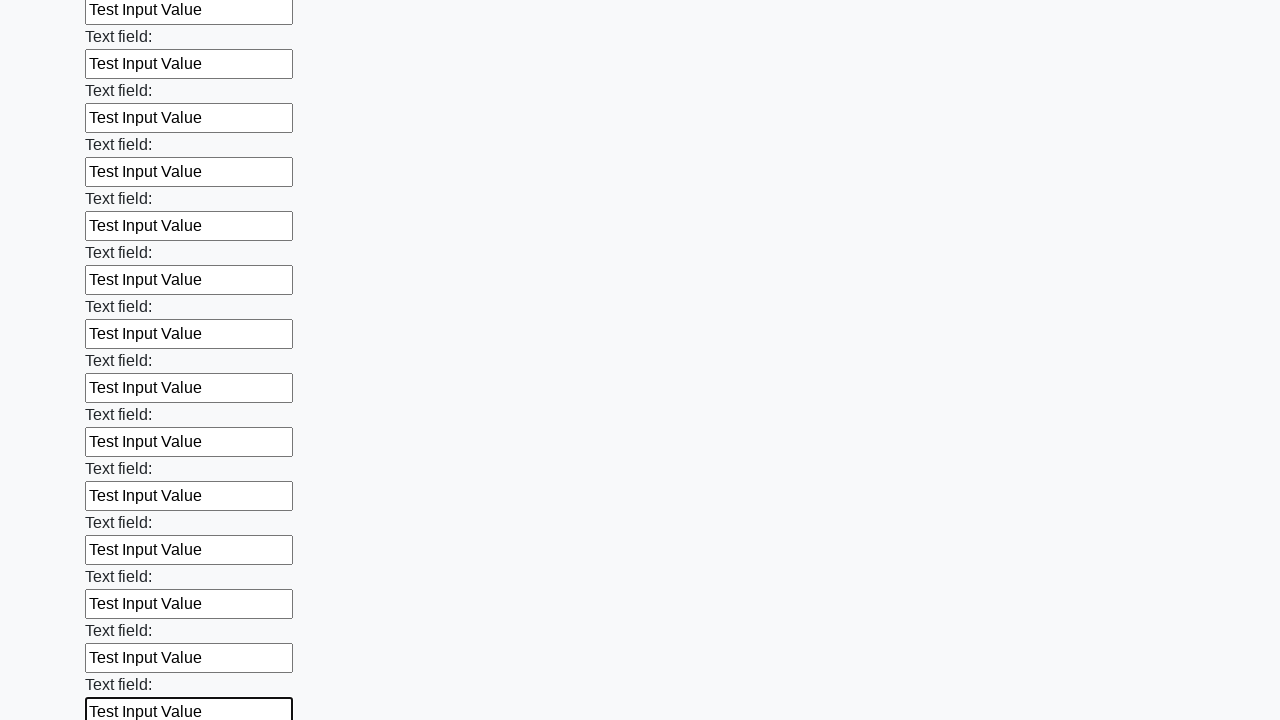

Filled a text input field with 'Test Input Value' on [type="text"] >> nth=74
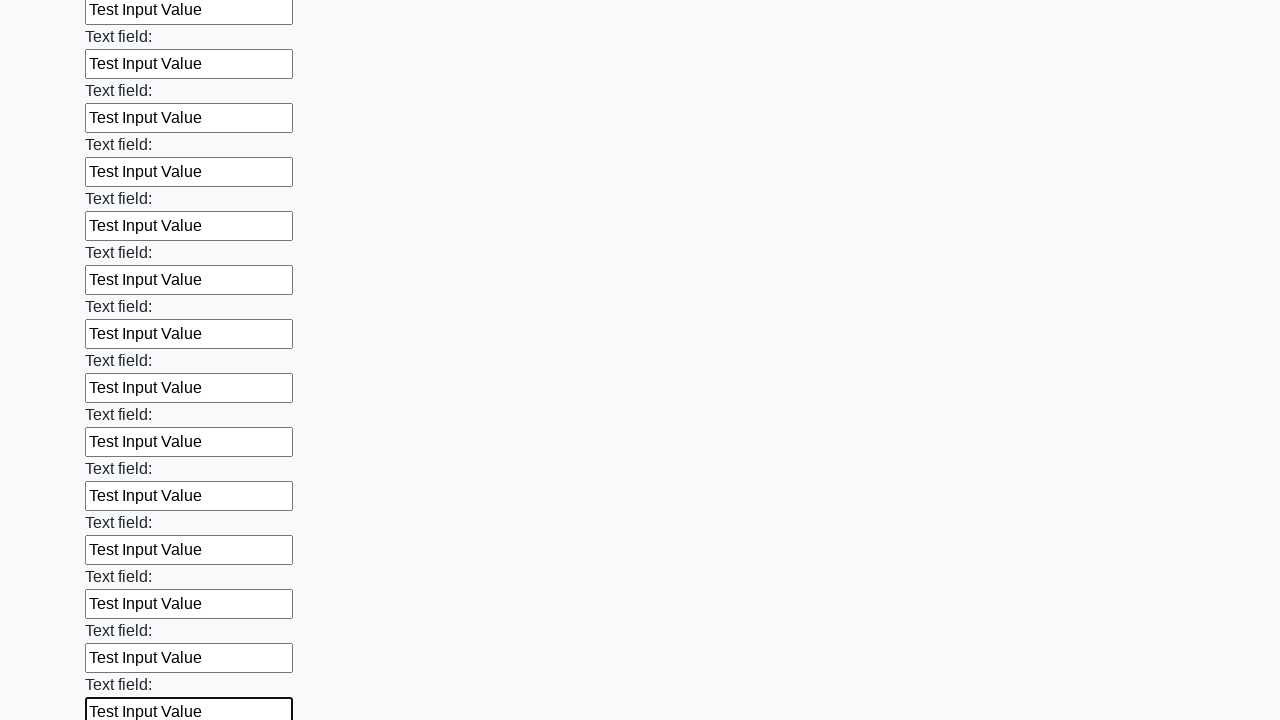

Filled a text input field with 'Test Input Value' on [type="text"] >> nth=75
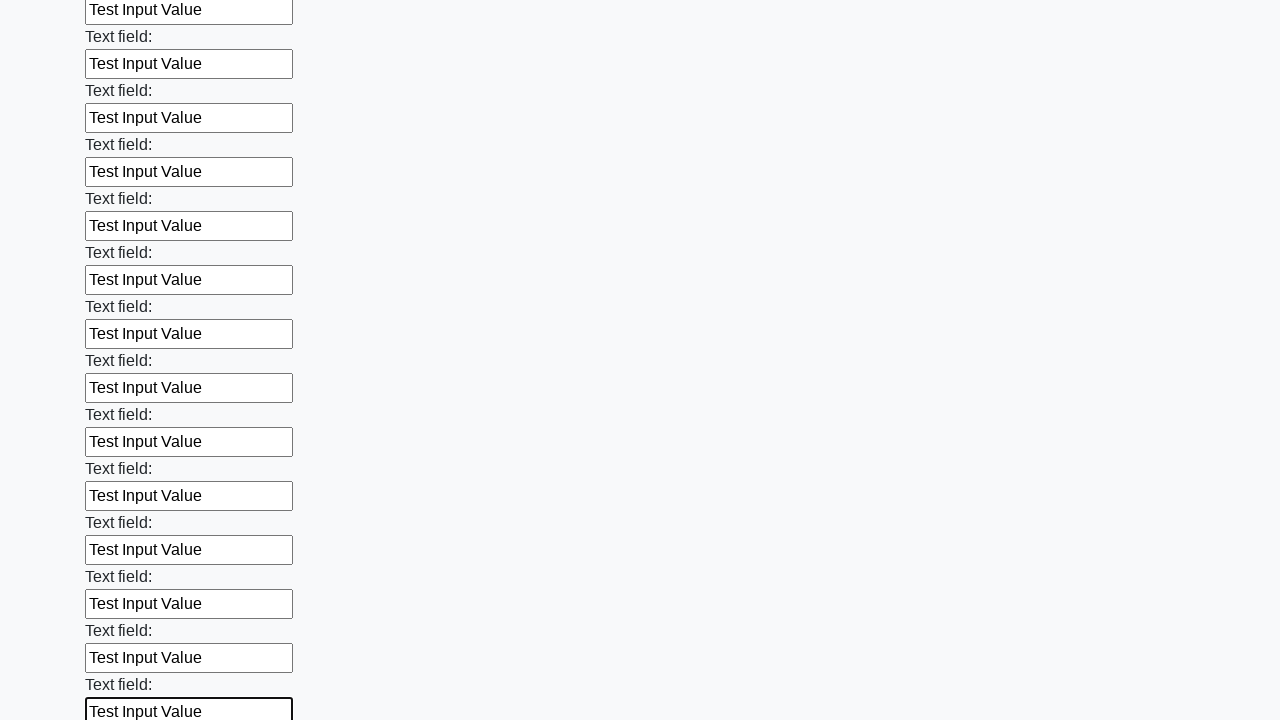

Filled a text input field with 'Test Input Value' on [type="text"] >> nth=76
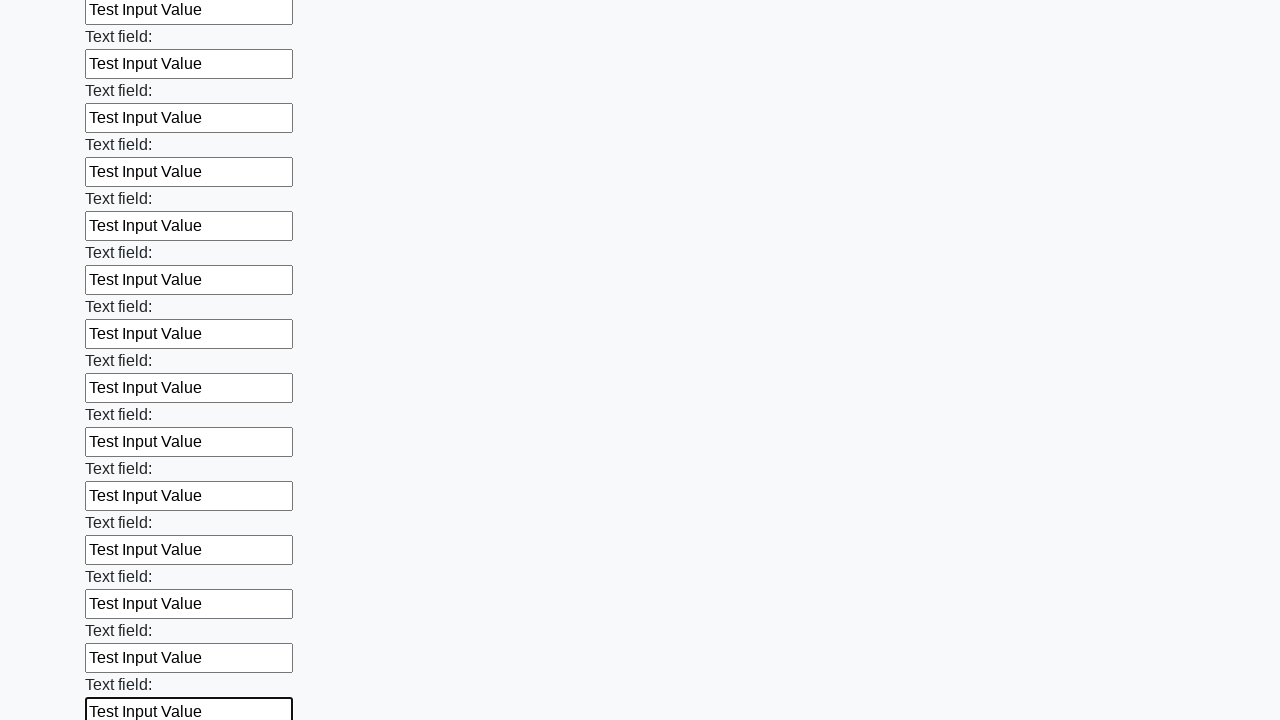

Filled a text input field with 'Test Input Value' on [type="text"] >> nth=77
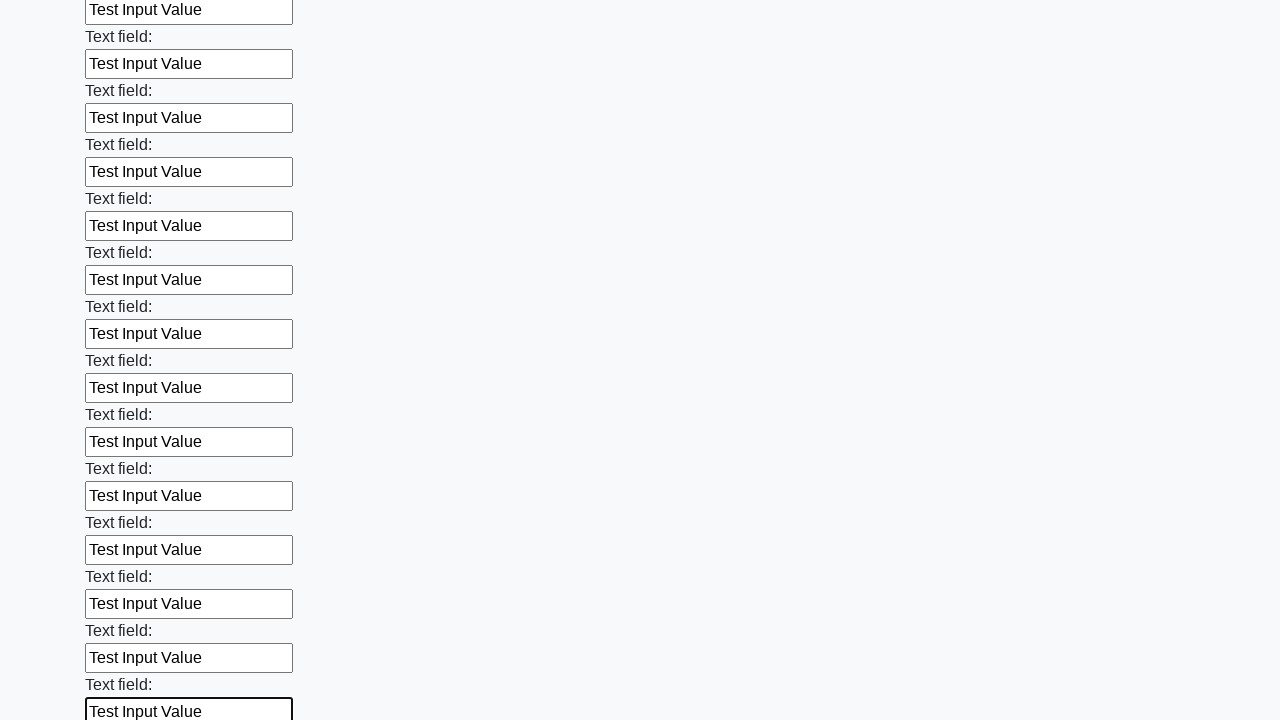

Filled a text input field with 'Test Input Value' on [type="text"] >> nth=78
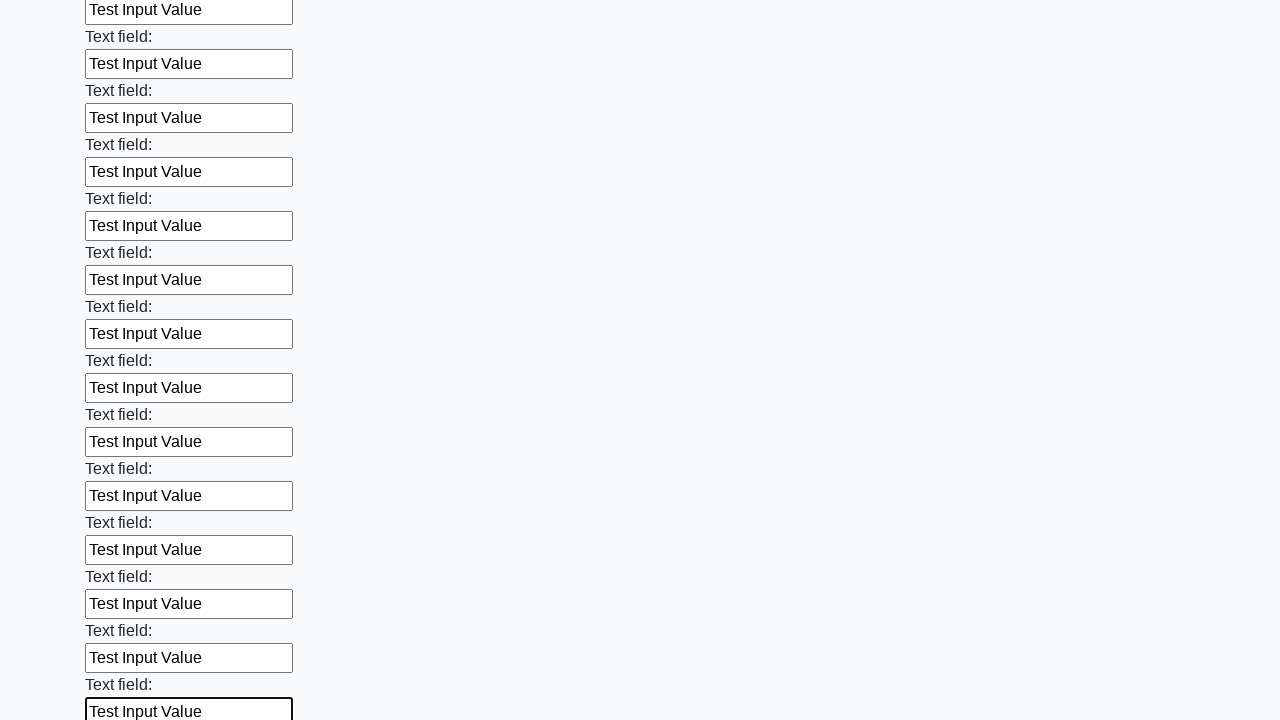

Filled a text input field with 'Test Input Value' on [type="text"] >> nth=79
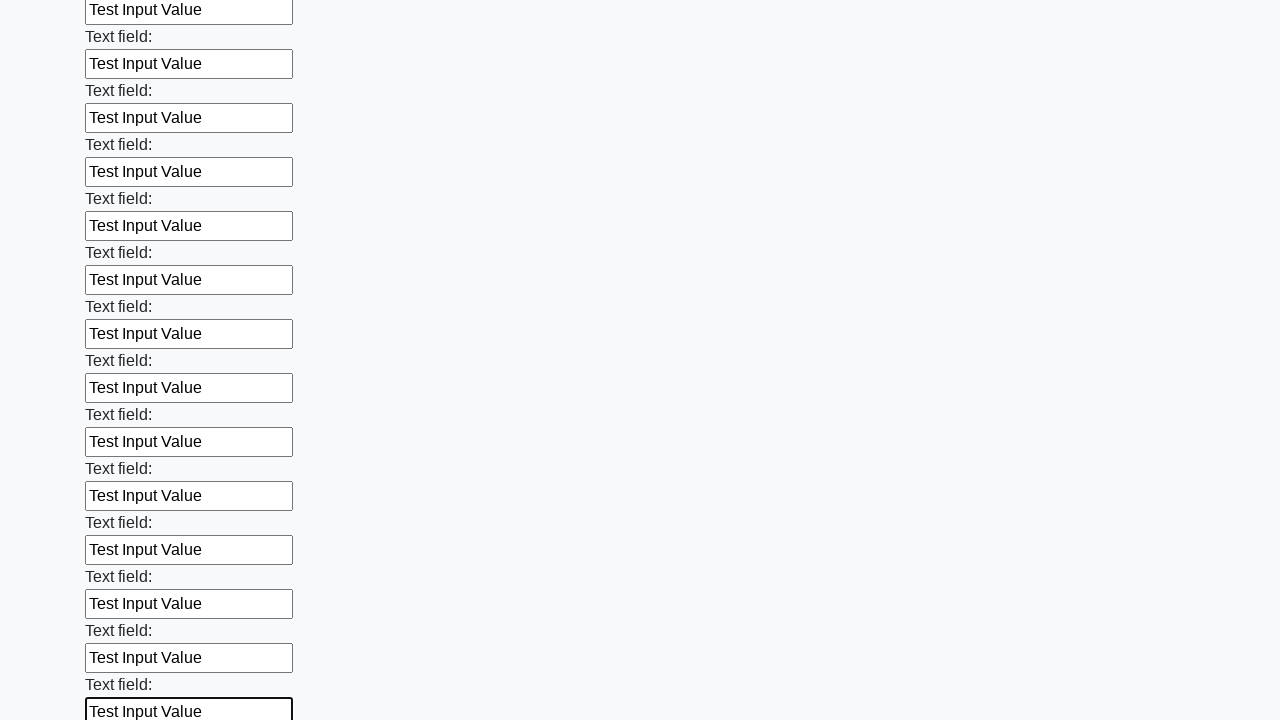

Filled a text input field with 'Test Input Value' on [type="text"] >> nth=80
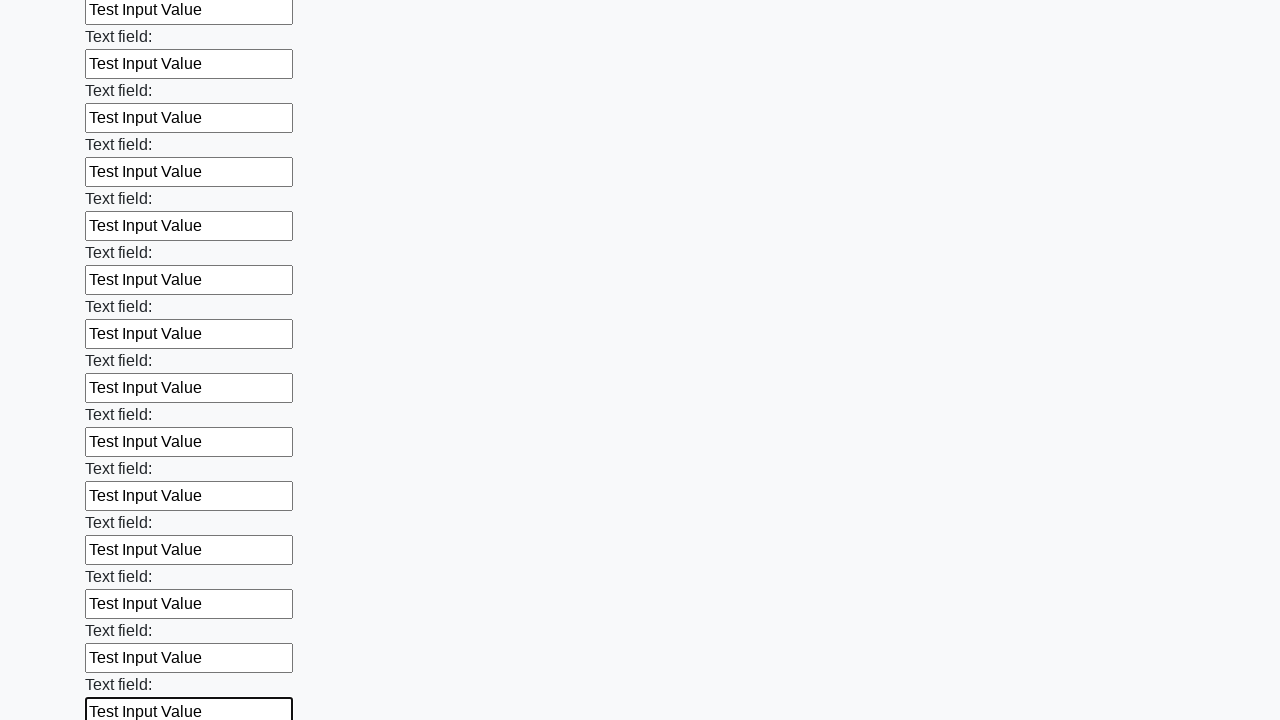

Filled a text input field with 'Test Input Value' on [type="text"] >> nth=81
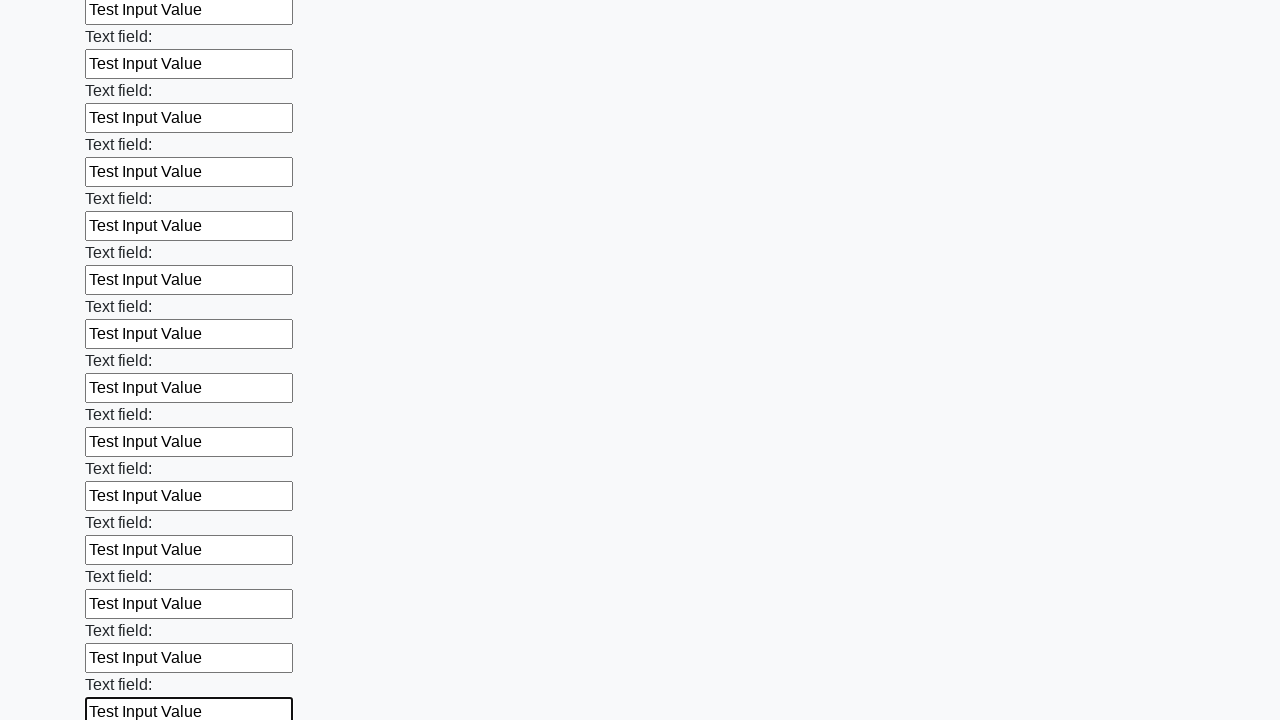

Filled a text input field with 'Test Input Value' on [type="text"] >> nth=82
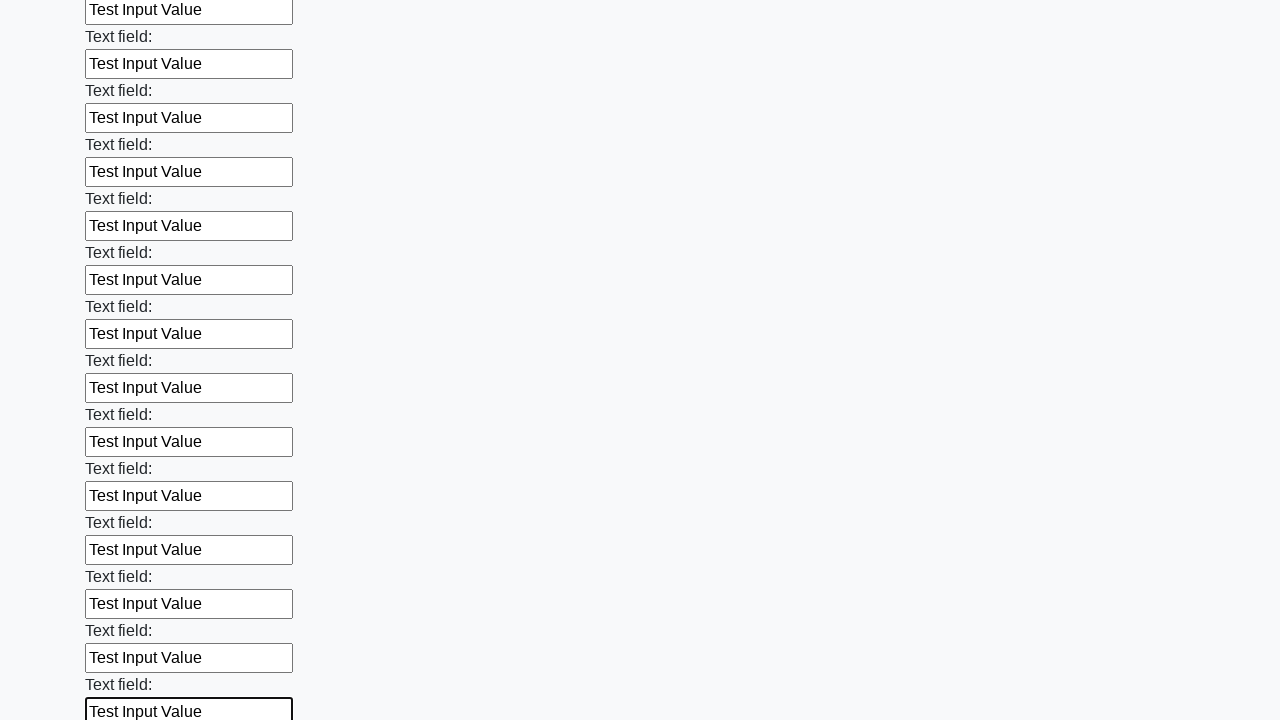

Filled a text input field with 'Test Input Value' on [type="text"] >> nth=83
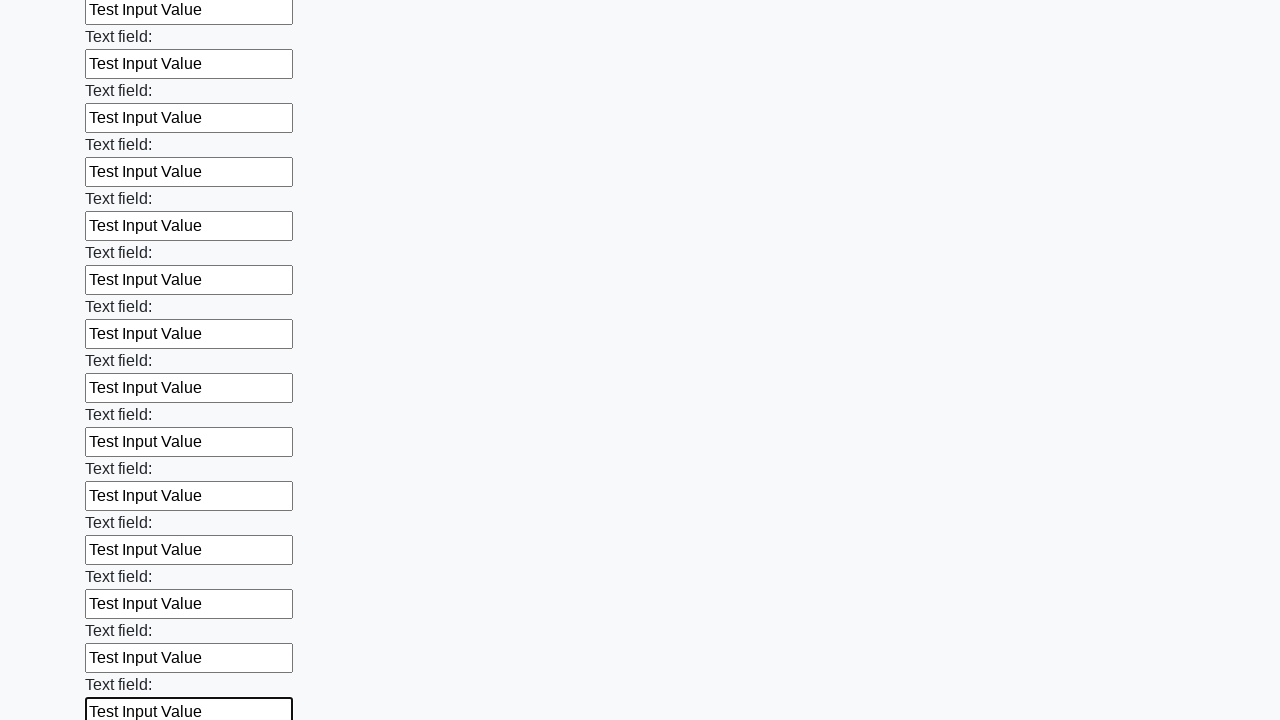

Filled a text input field with 'Test Input Value' on [type="text"] >> nth=84
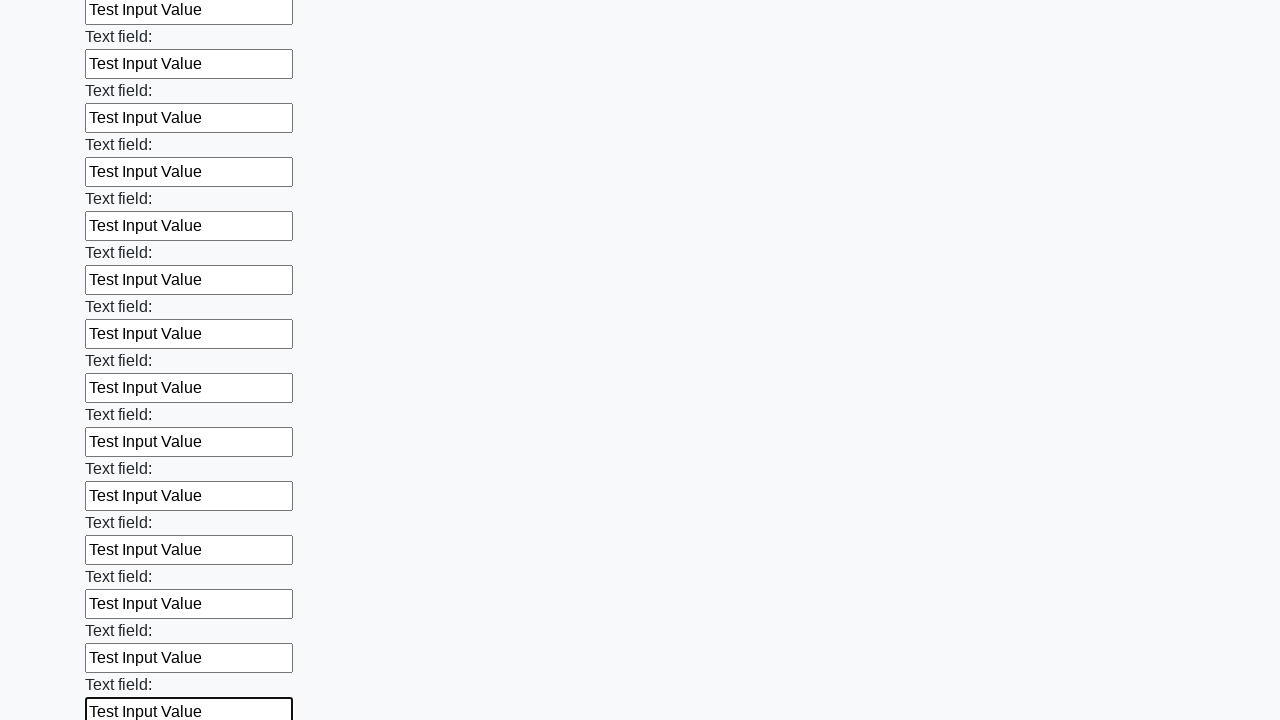

Filled a text input field with 'Test Input Value' on [type="text"] >> nth=85
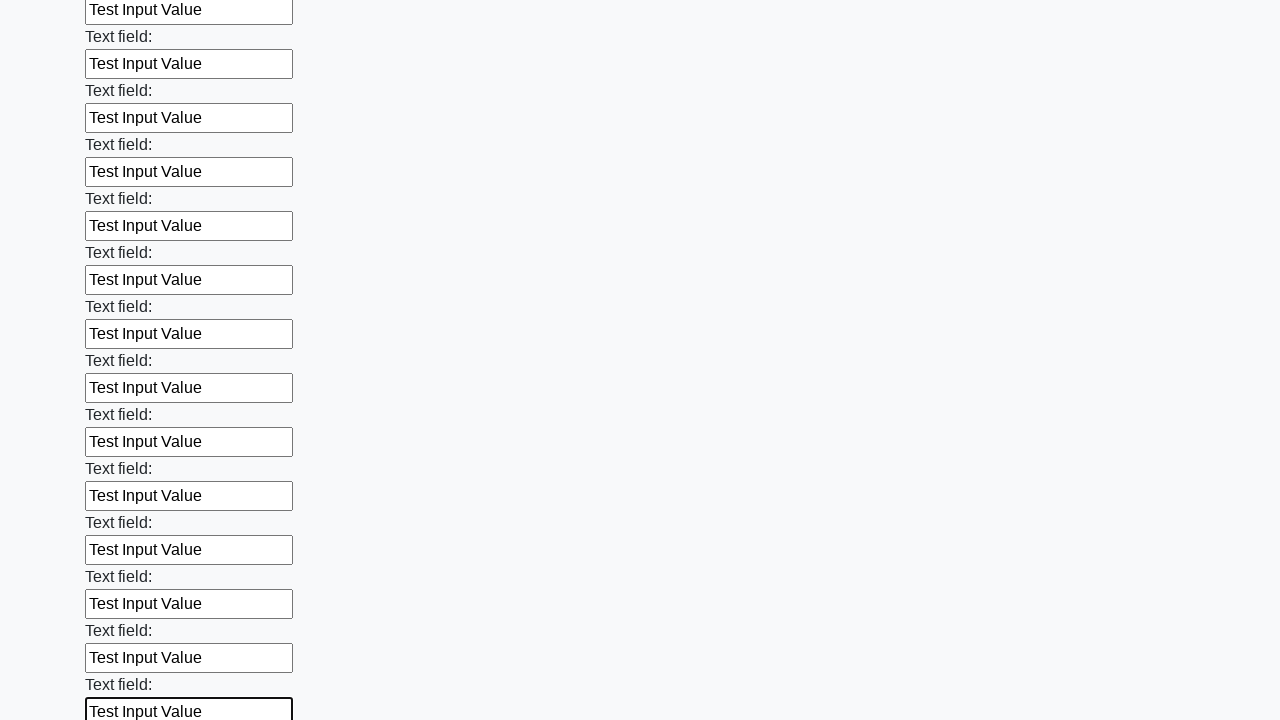

Filled a text input field with 'Test Input Value' on [type="text"] >> nth=86
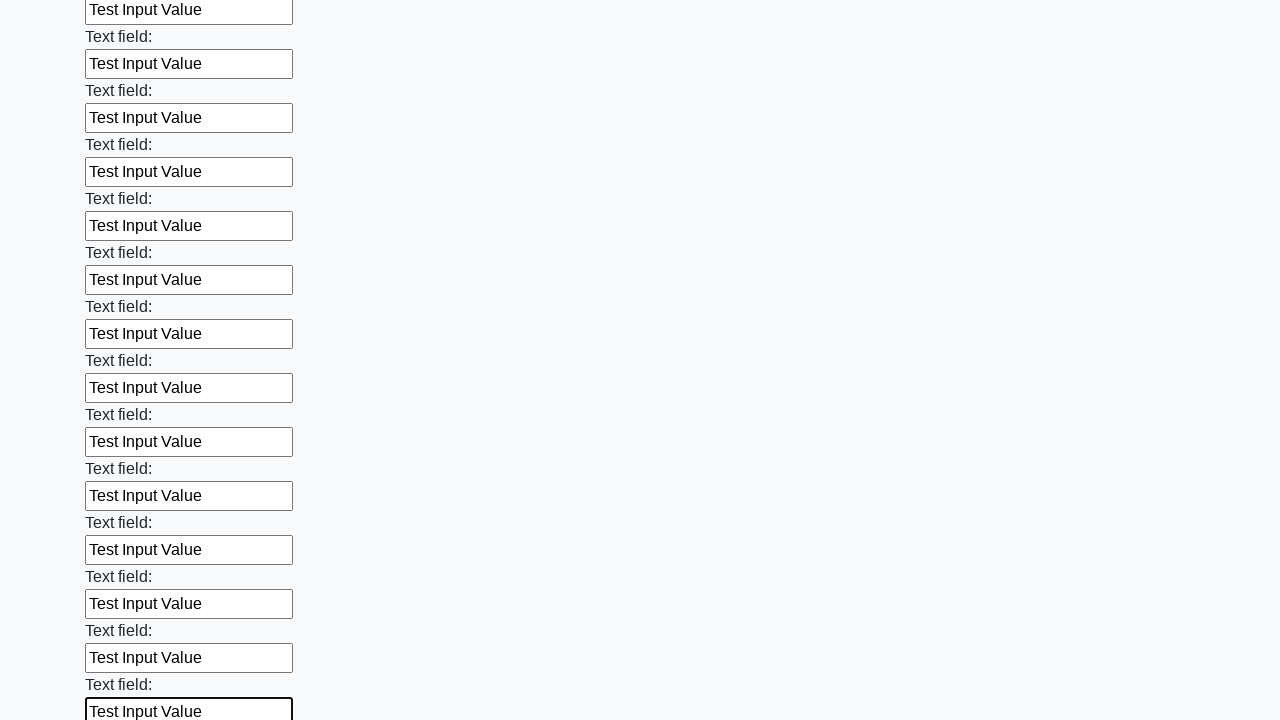

Filled a text input field with 'Test Input Value' on [type="text"] >> nth=87
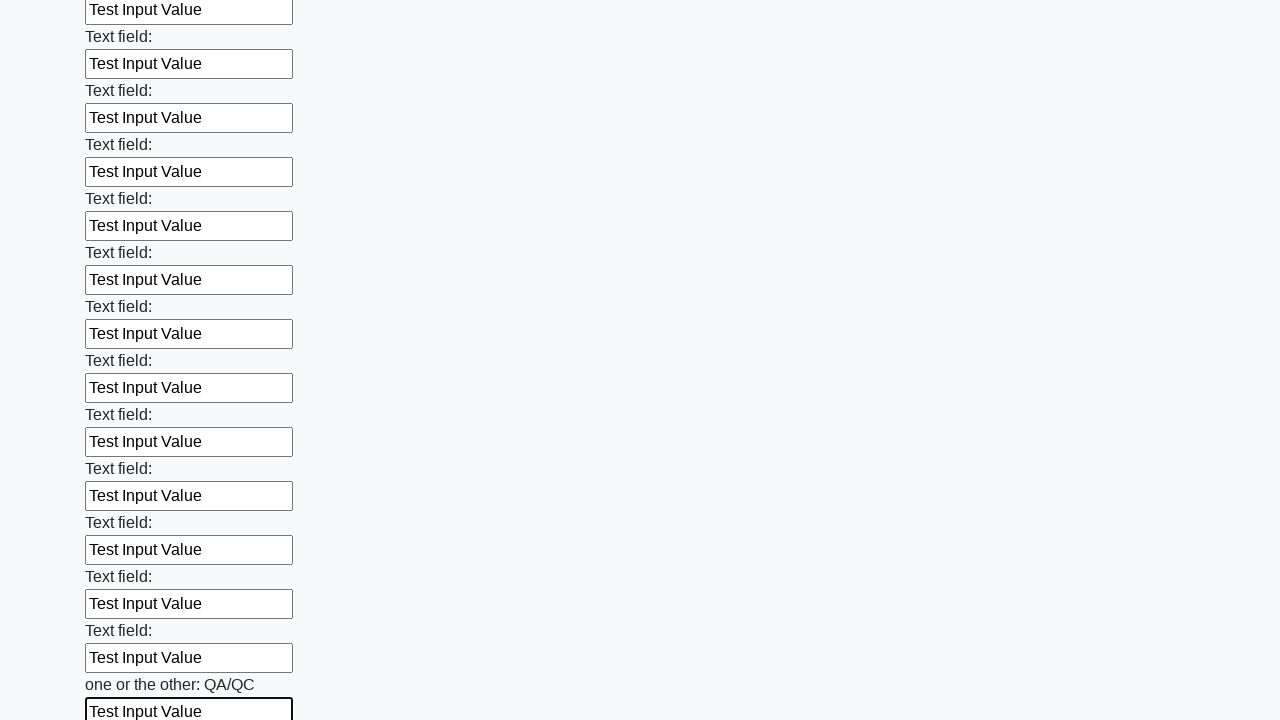

Filled a text input field with 'Test Input Value' on [type="text"] >> nth=88
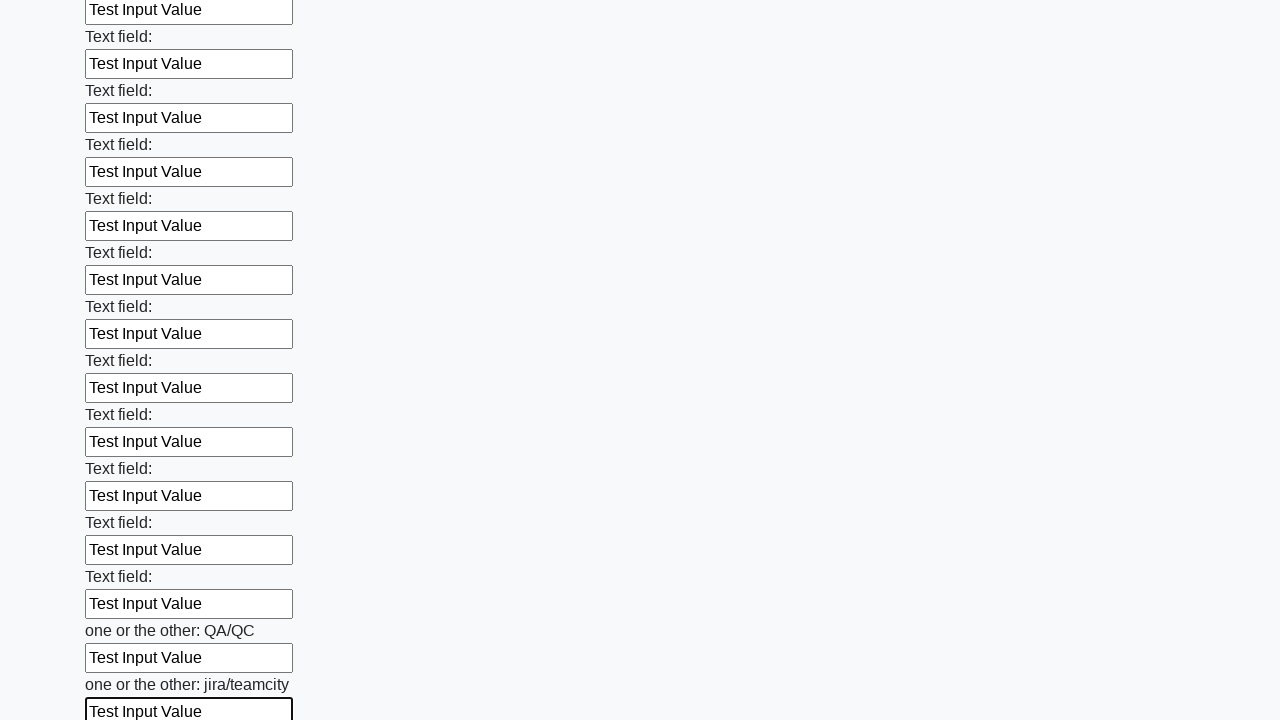

Filled a text input field with 'Test Input Value' on [type="text"] >> nth=89
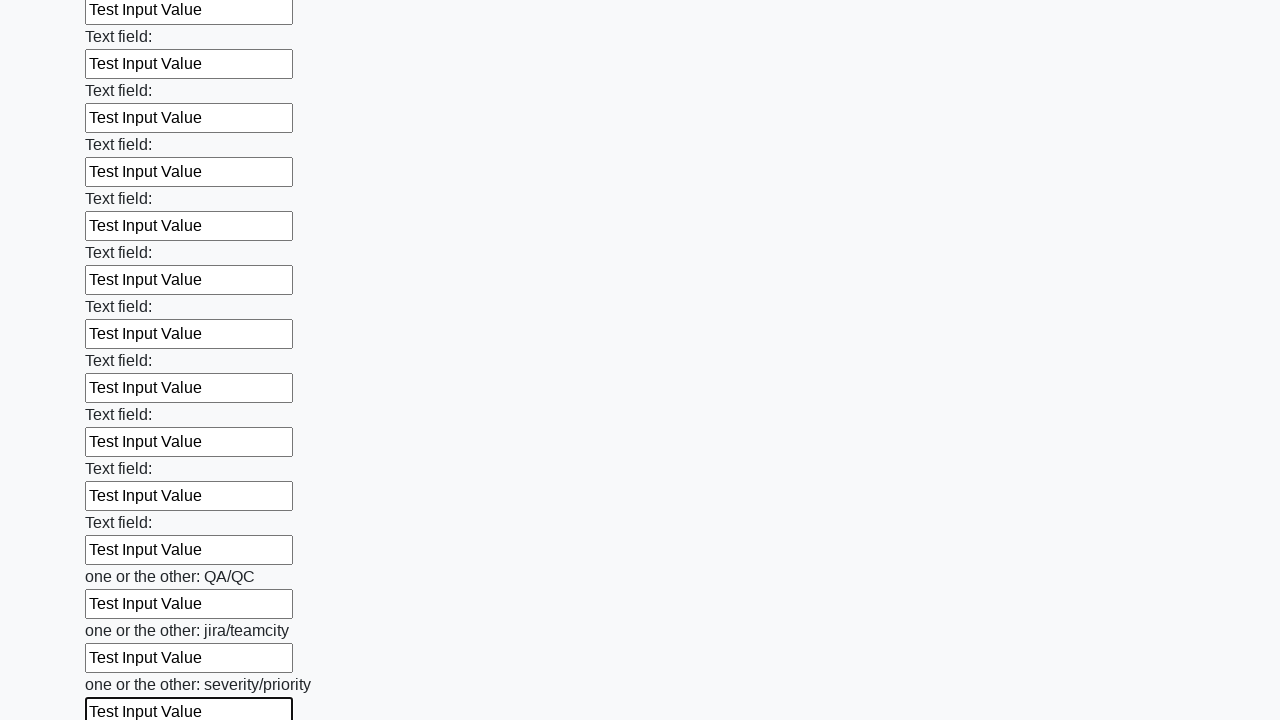

Filled a text input field with 'Test Input Value' on [type="text"] >> nth=90
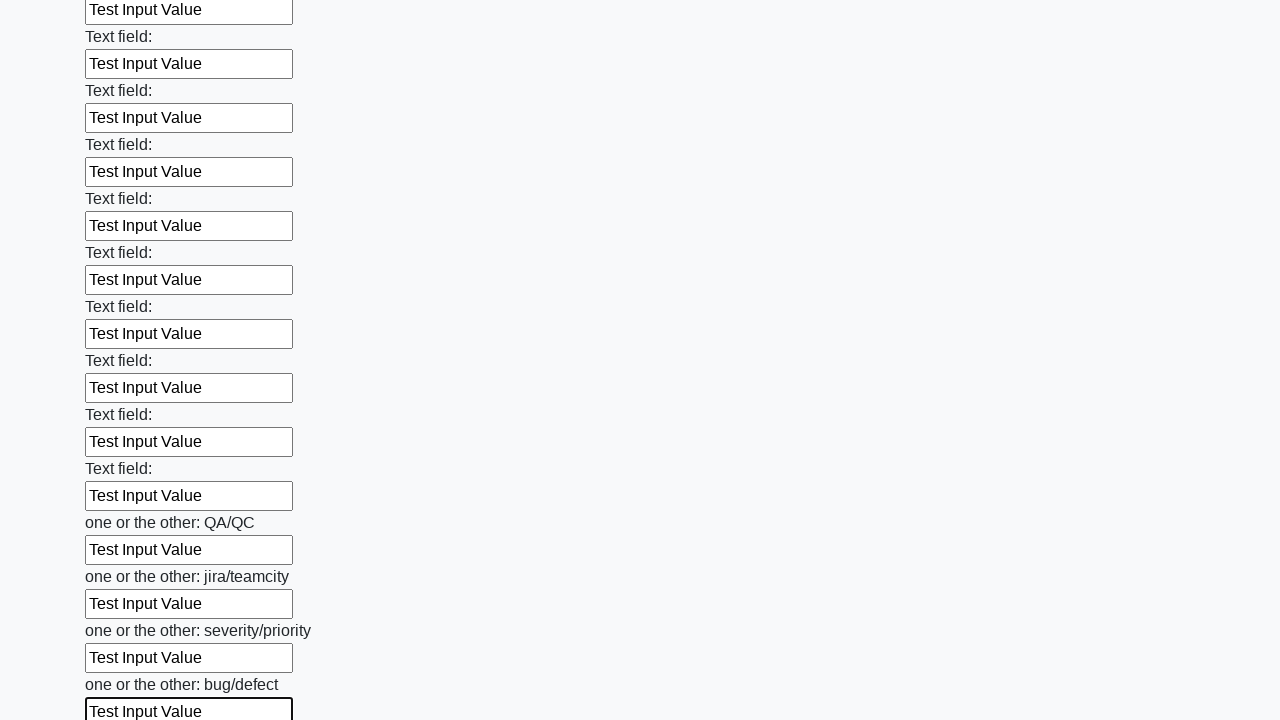

Filled a text input field with 'Test Input Value' on [type="text"] >> nth=91
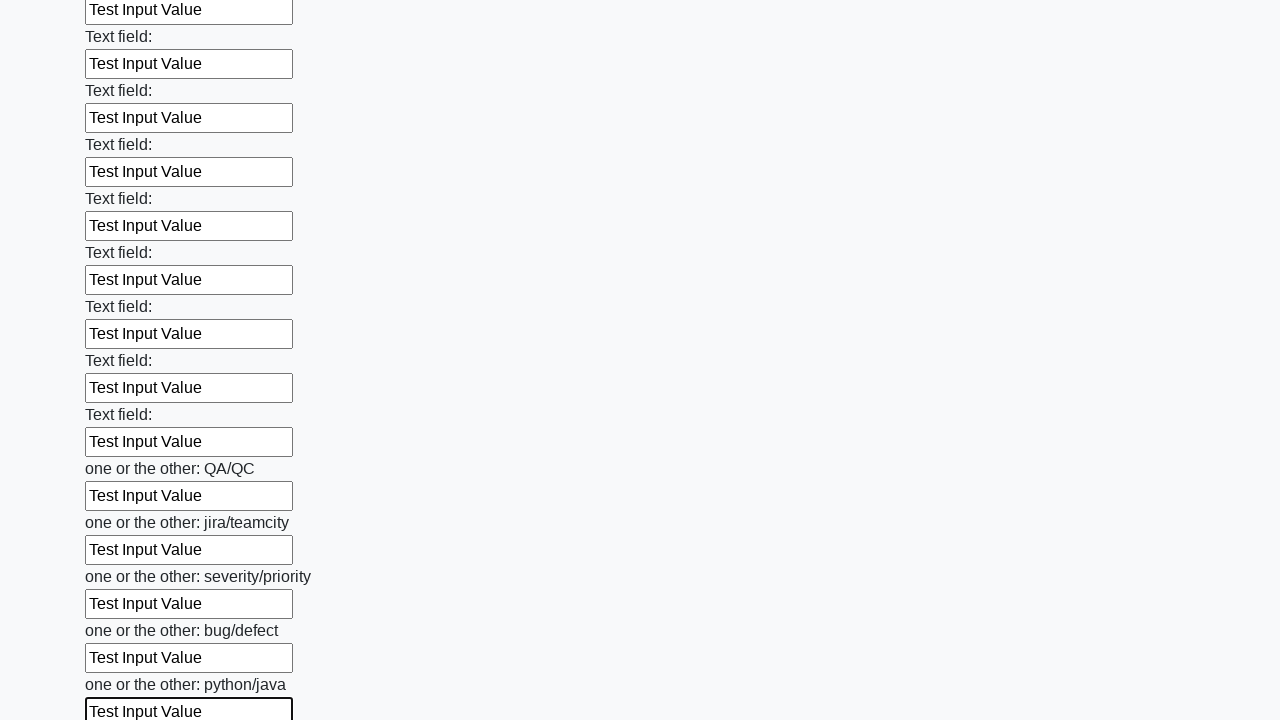

Filled a text input field with 'Test Input Value' on [type="text"] >> nth=92
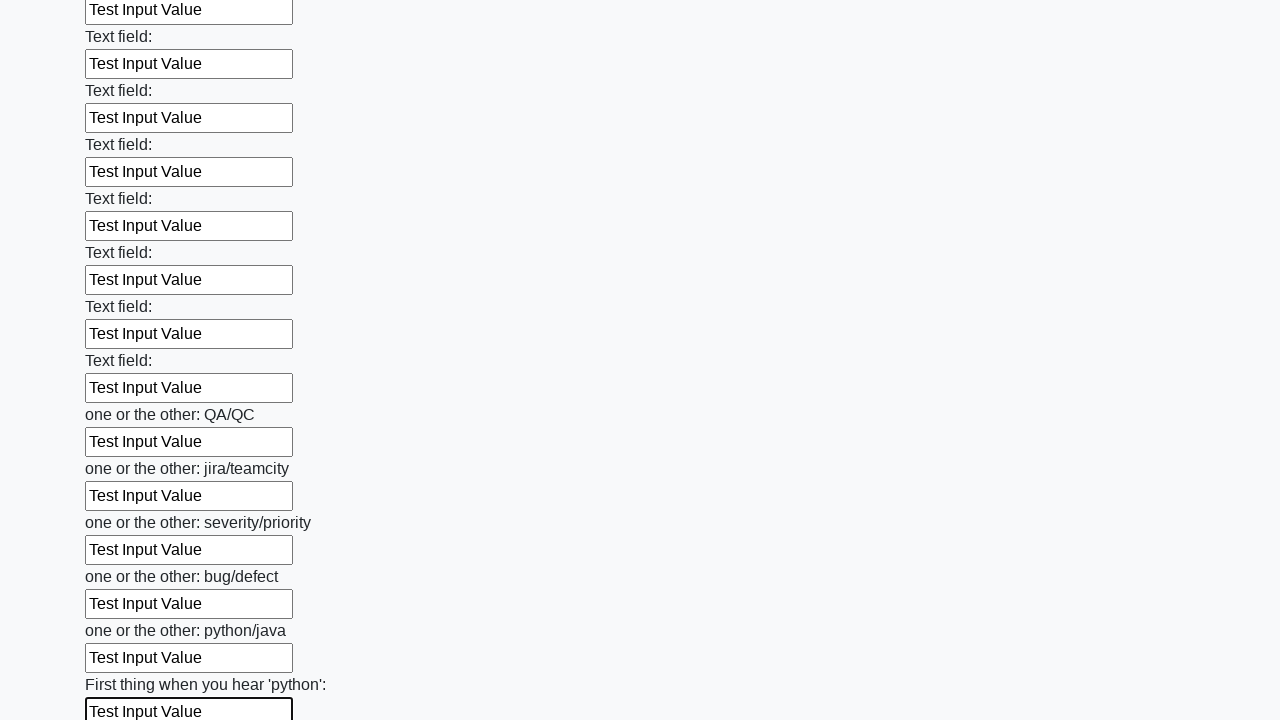

Filled a text input field with 'Test Input Value' on [type="text"] >> nth=93
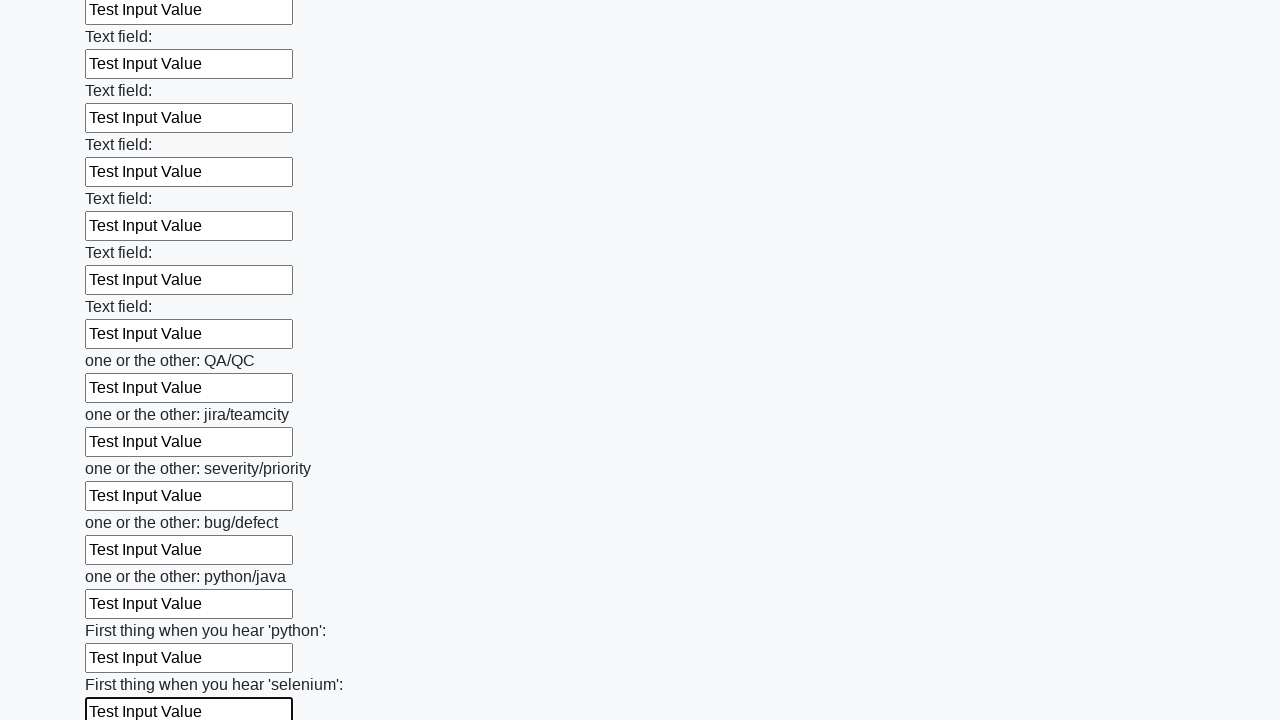

Filled a text input field with 'Test Input Value' on [type="text"] >> nth=94
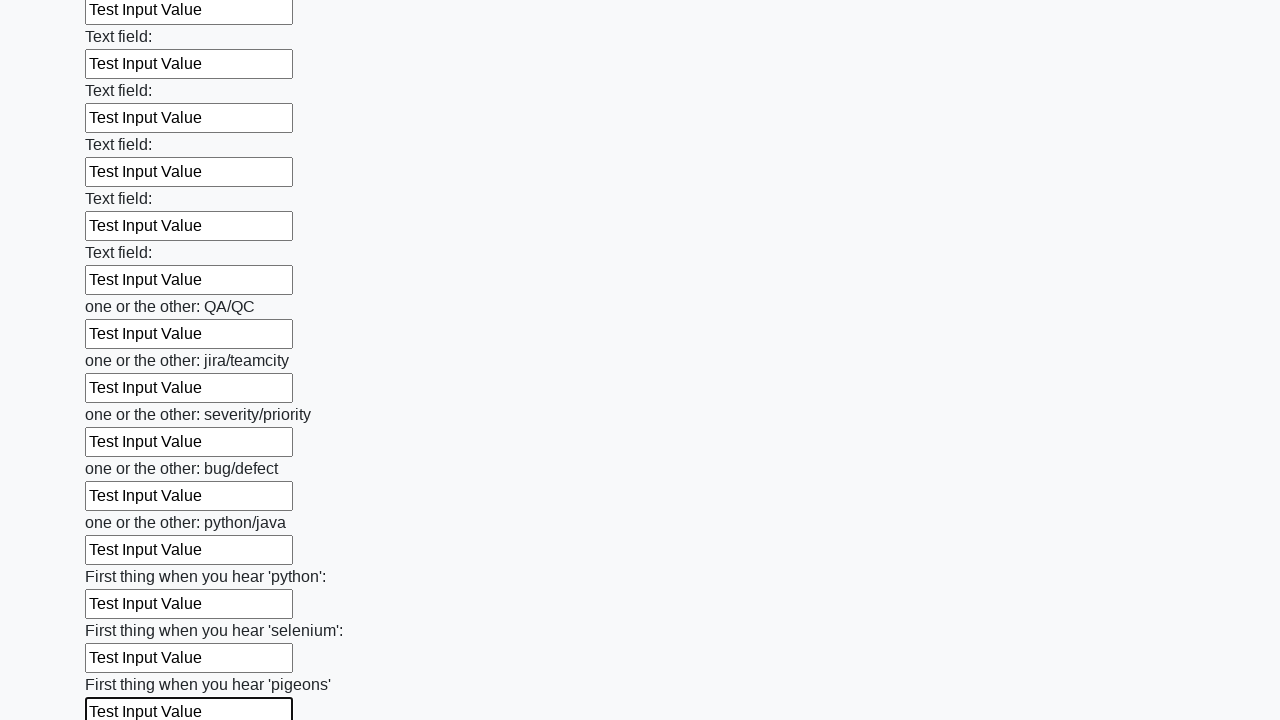

Filled a text input field with 'Test Input Value' on [type="text"] >> nth=95
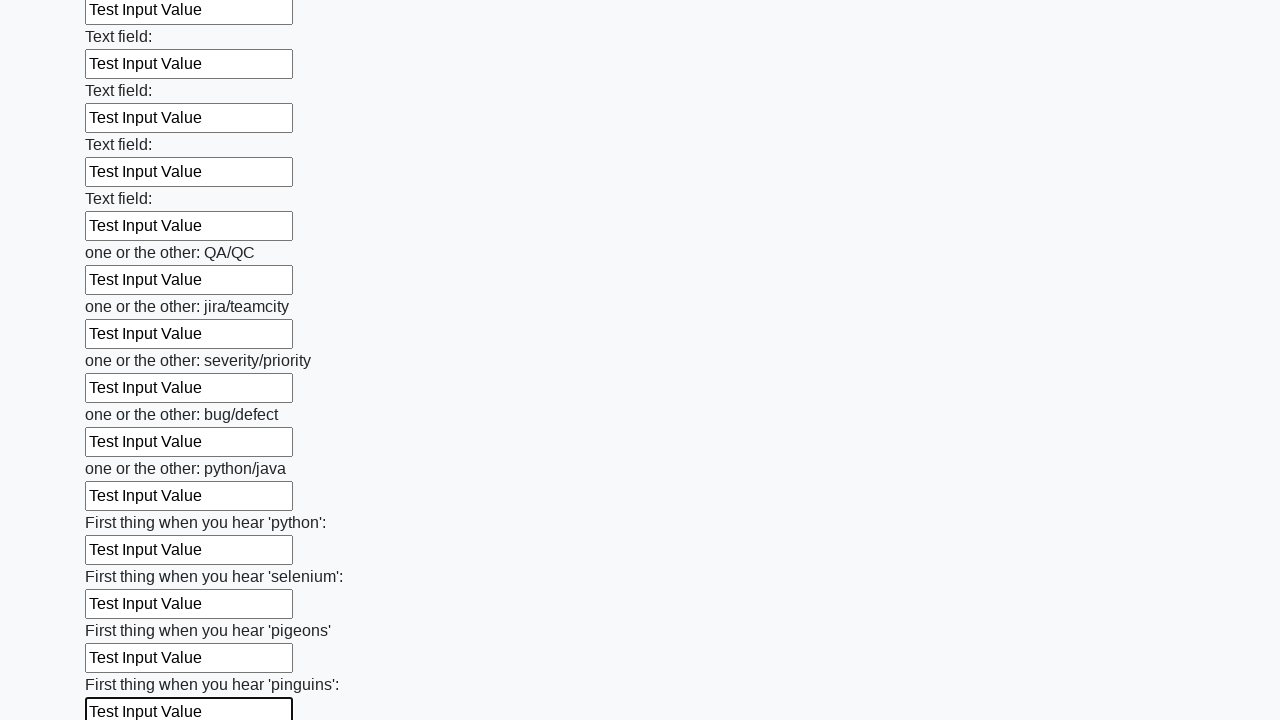

Filled a text input field with 'Test Input Value' on [type="text"] >> nth=96
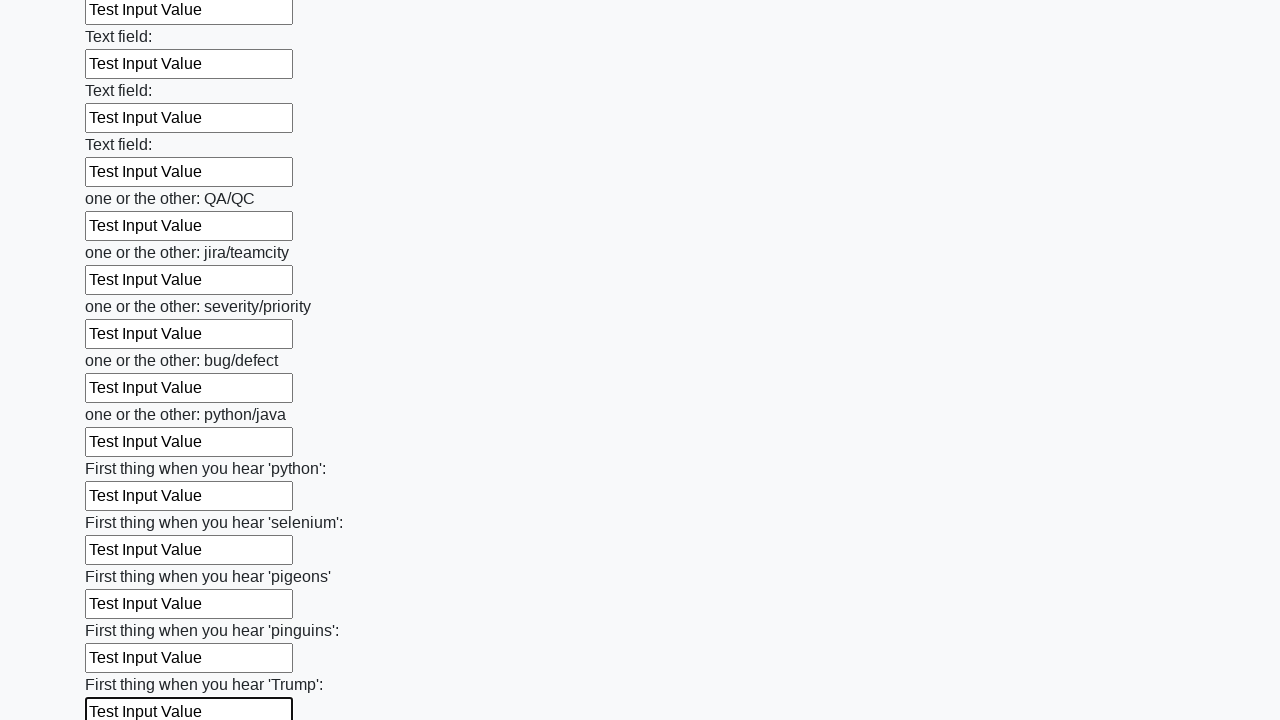

Filled a text input field with 'Test Input Value' on [type="text"] >> nth=97
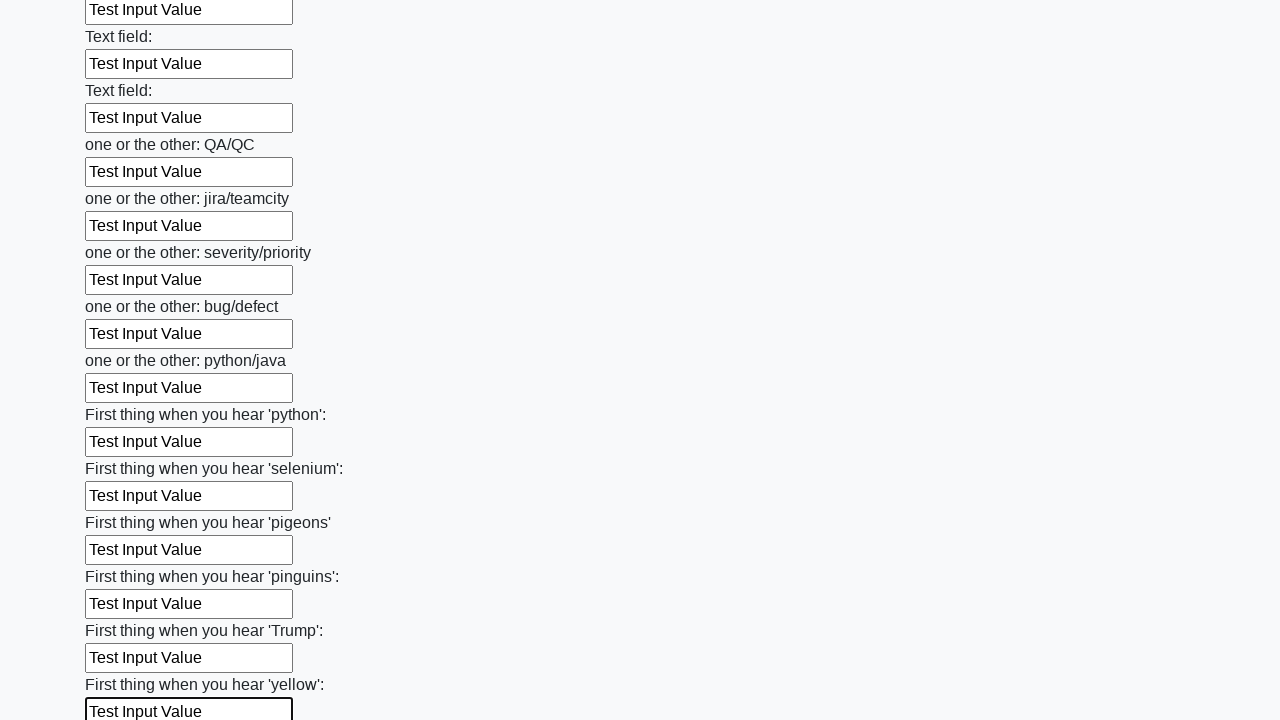

Filled a text input field with 'Test Input Value' on [type="text"] >> nth=98
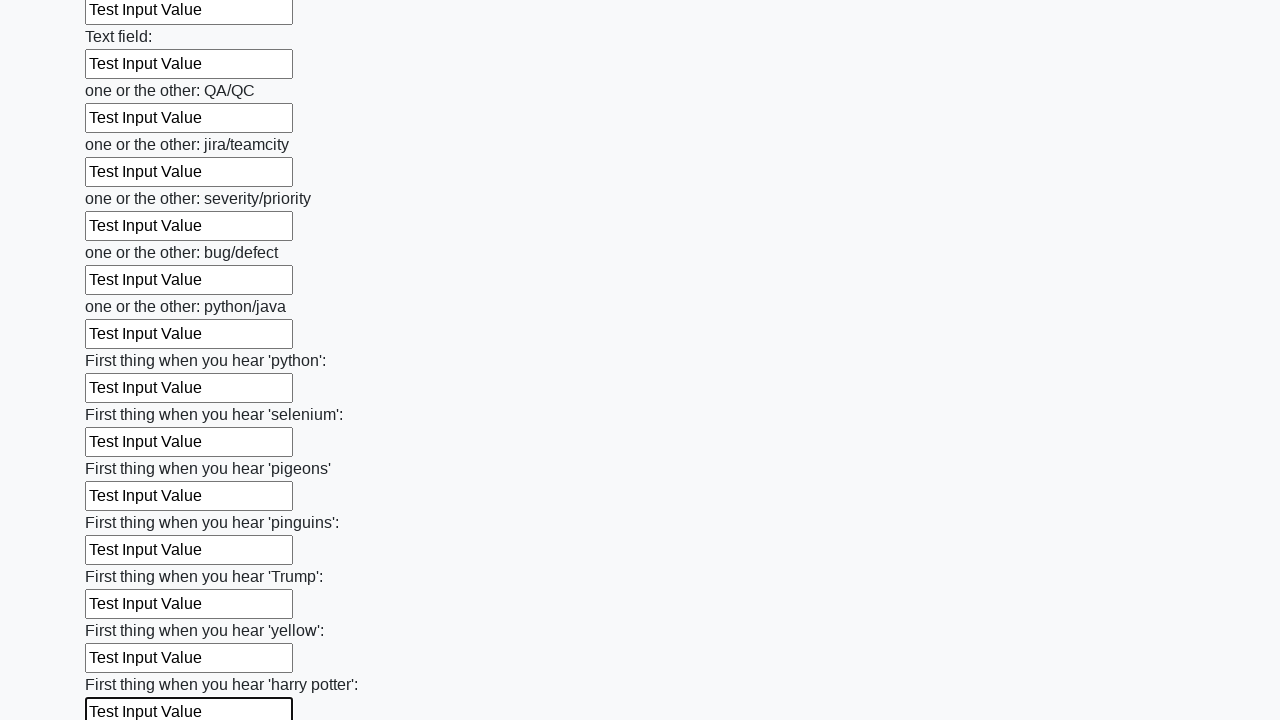

Filled a text input field with 'Test Input Value' on [type="text"] >> nth=99
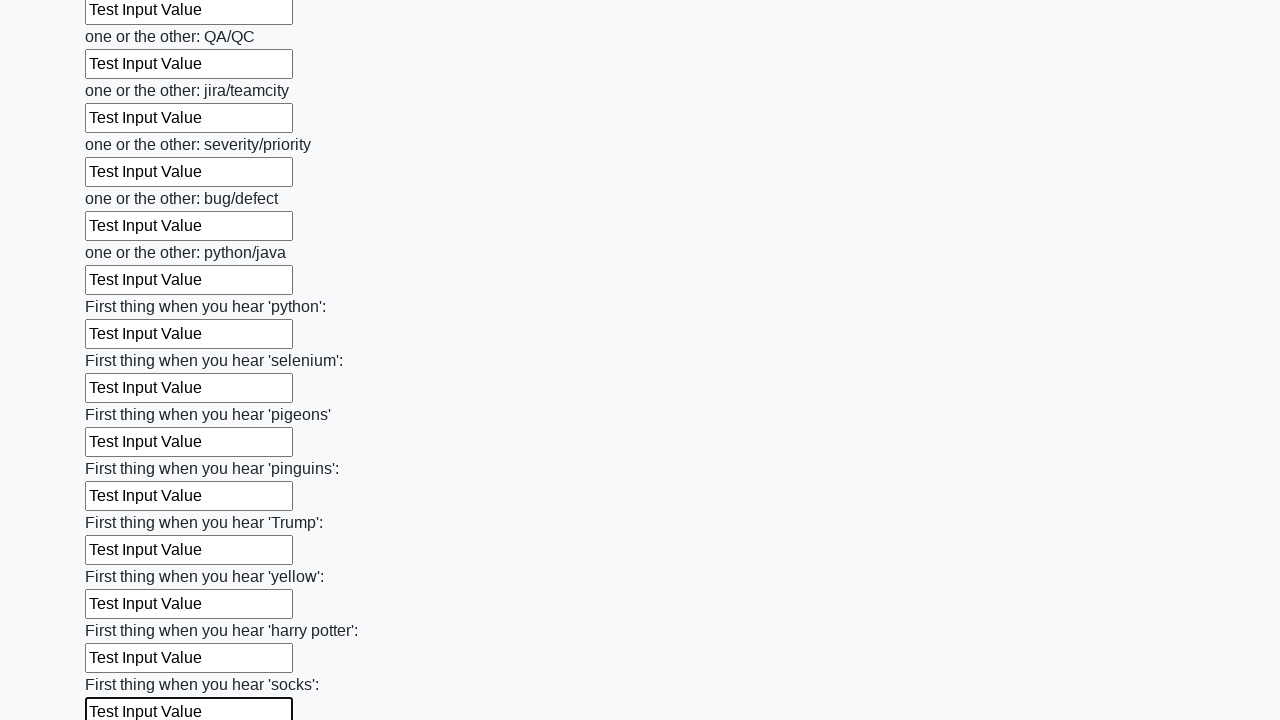

Clicked the submit button to submit the form at (123, 611) on button.btn
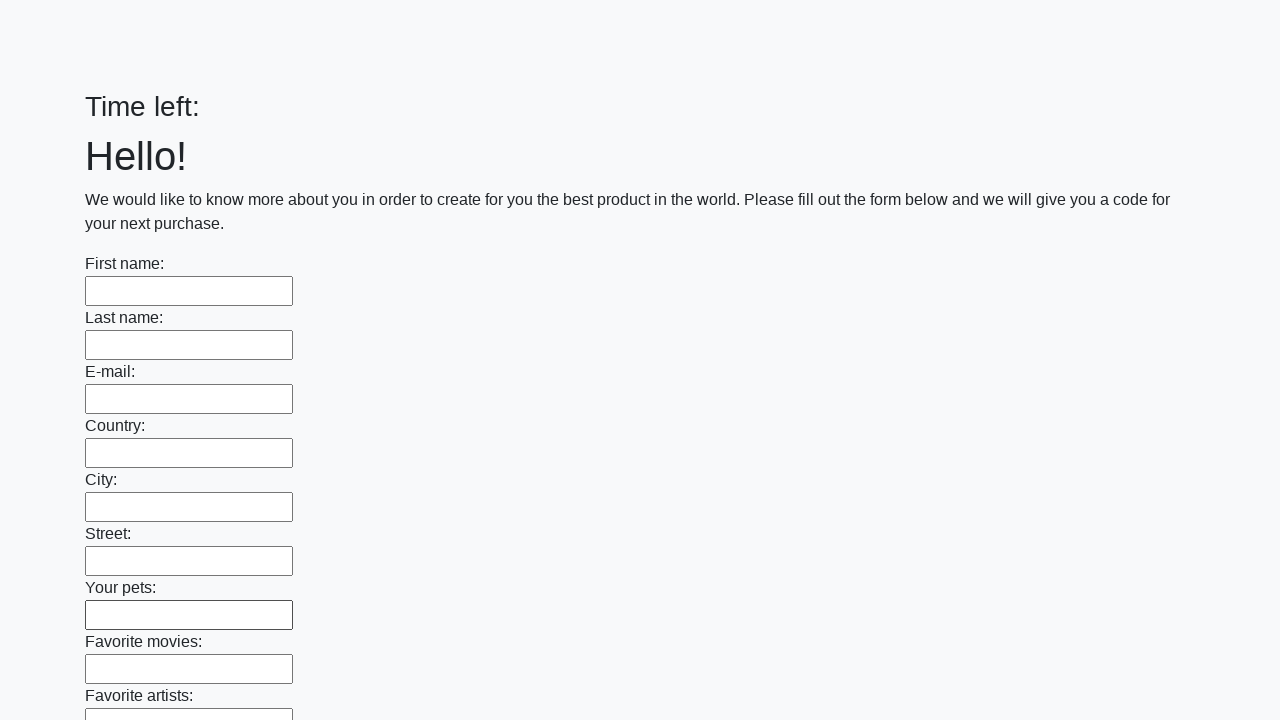

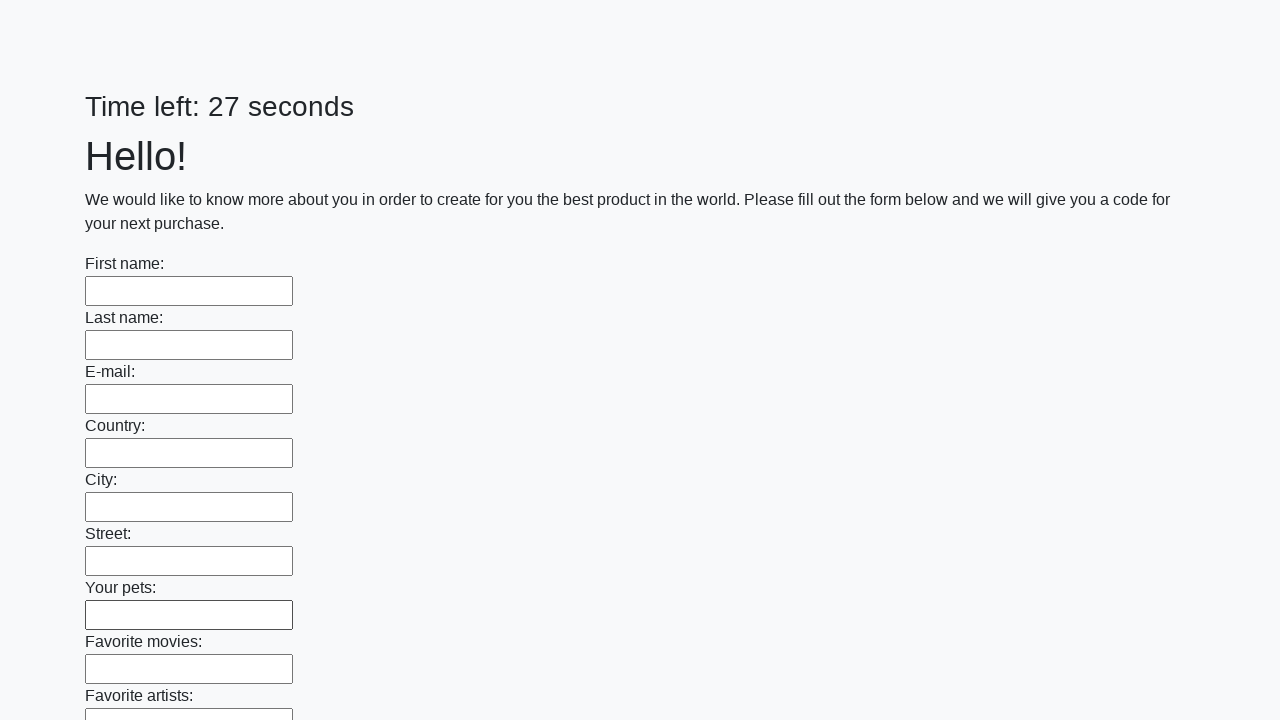